Fills all input fields in a form with text and submits the form

Starting URL: http://suninjuly.github.io/huge_form.html

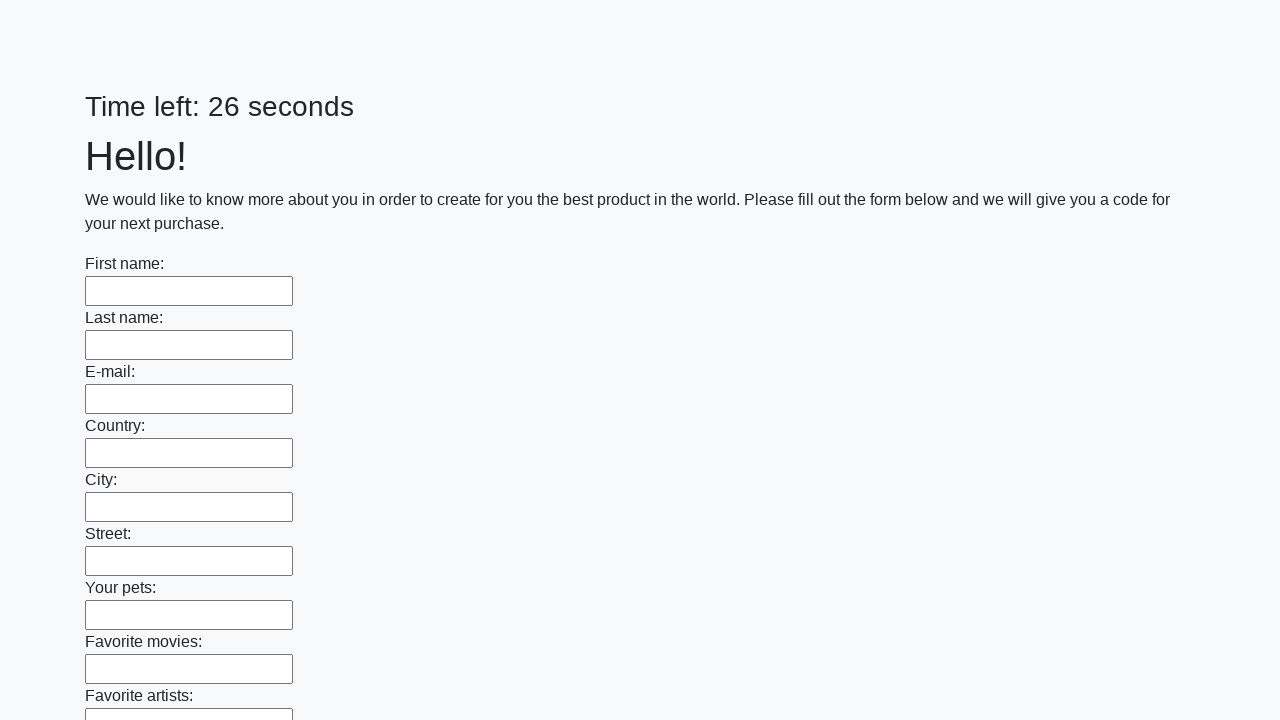

Located all input elements on the form
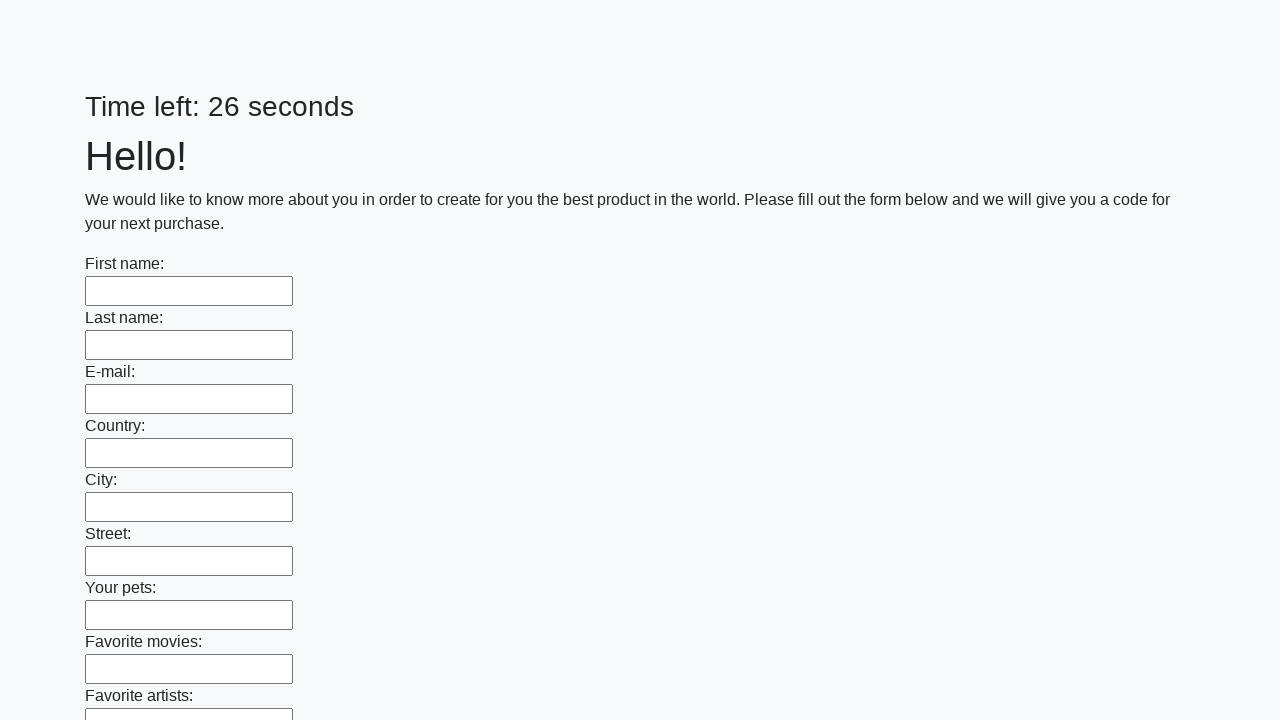

Filled an input field with text on input >> nth=0
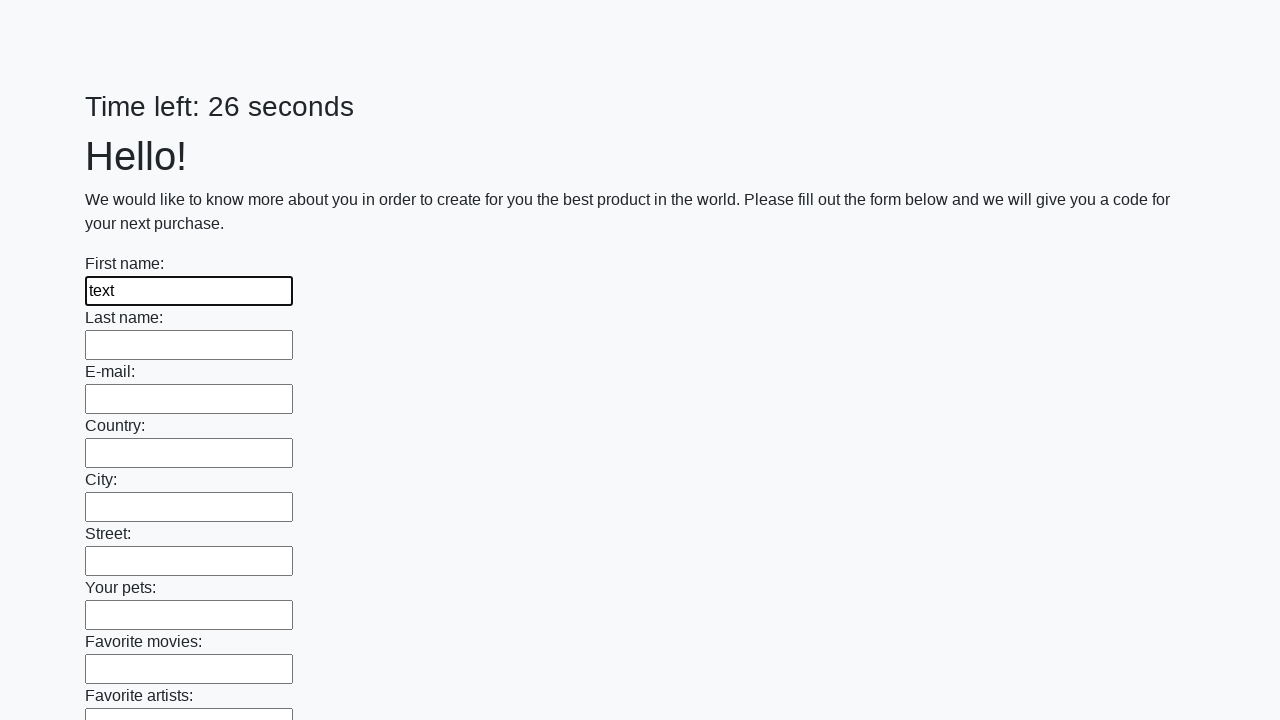

Filled an input field with text on input >> nth=1
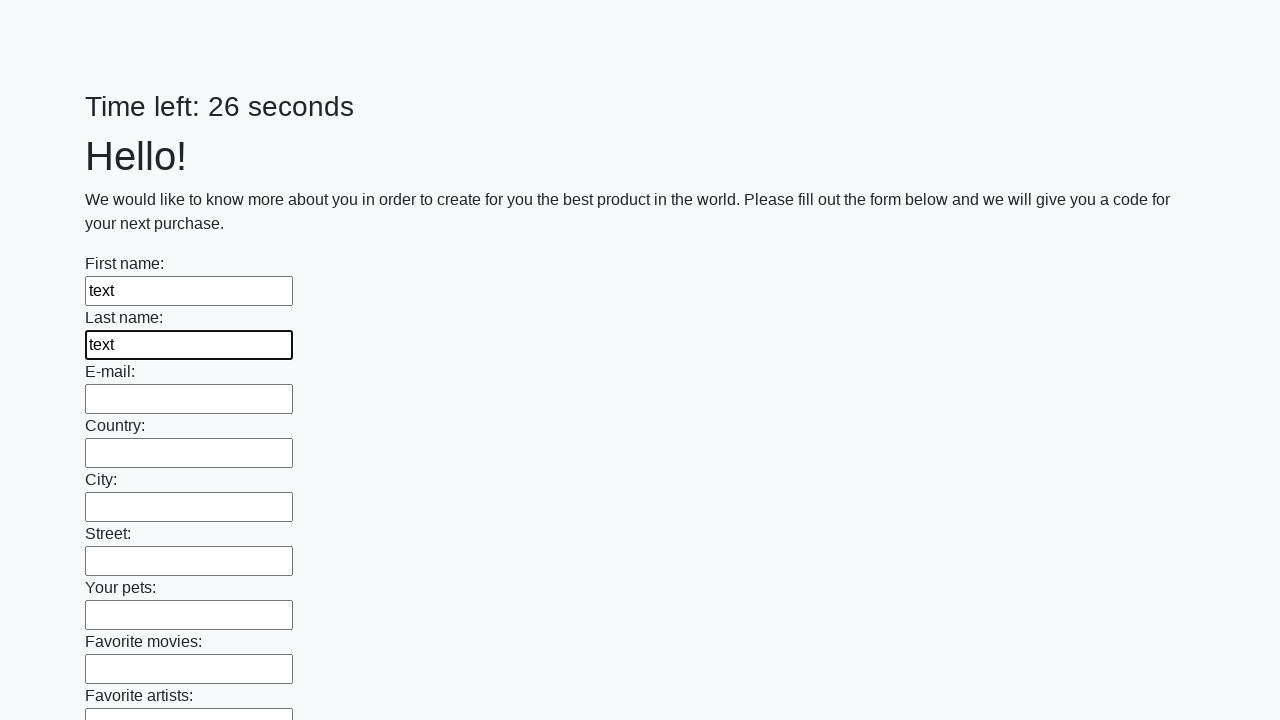

Filled an input field with text on input >> nth=2
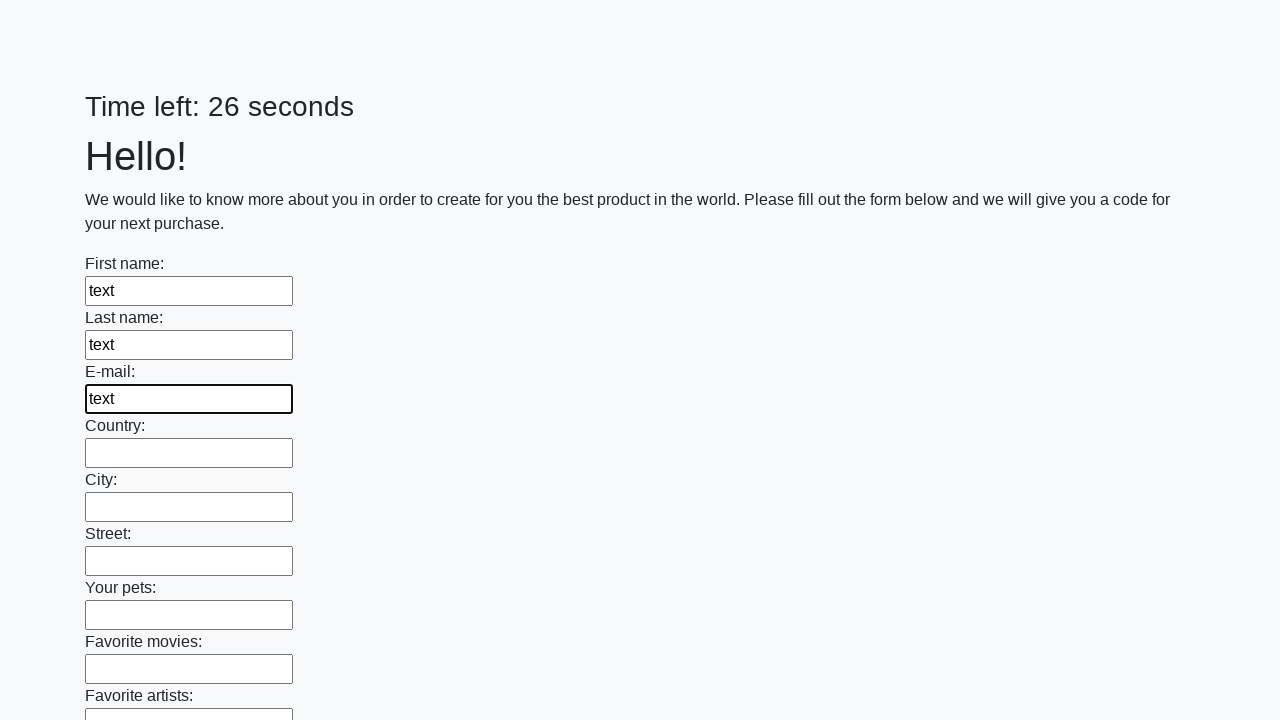

Filled an input field with text on input >> nth=3
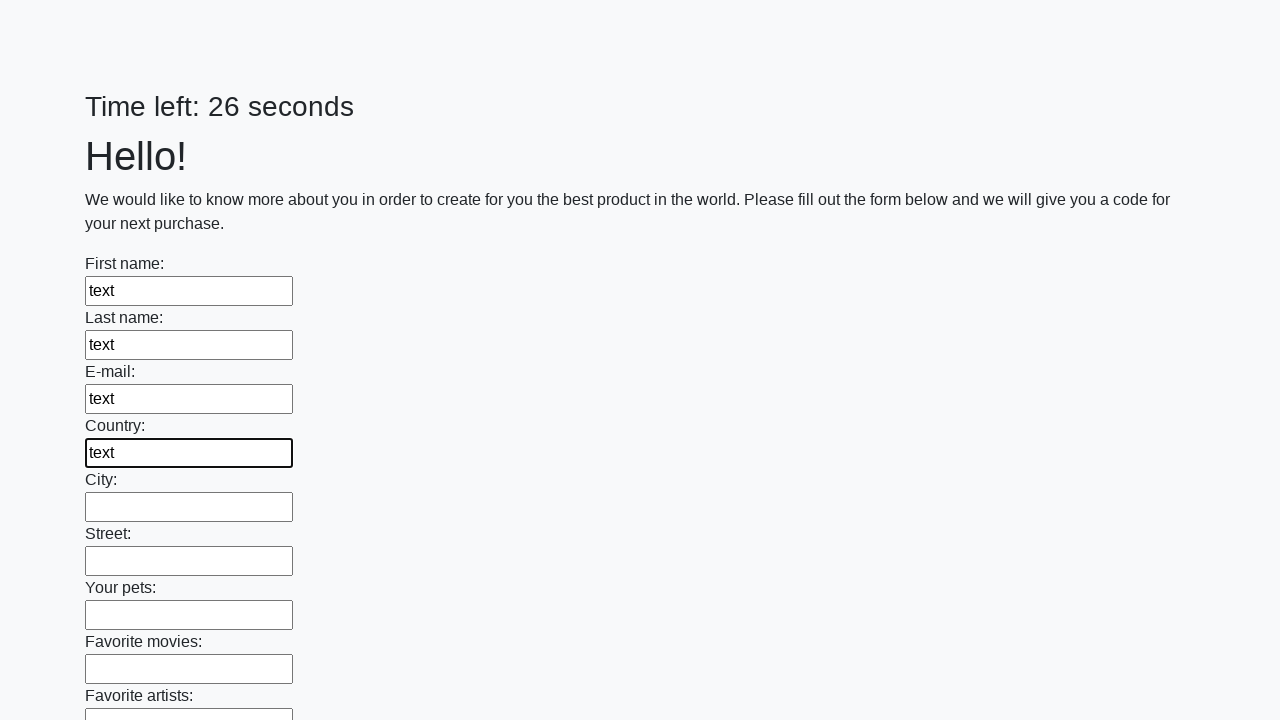

Filled an input field with text on input >> nth=4
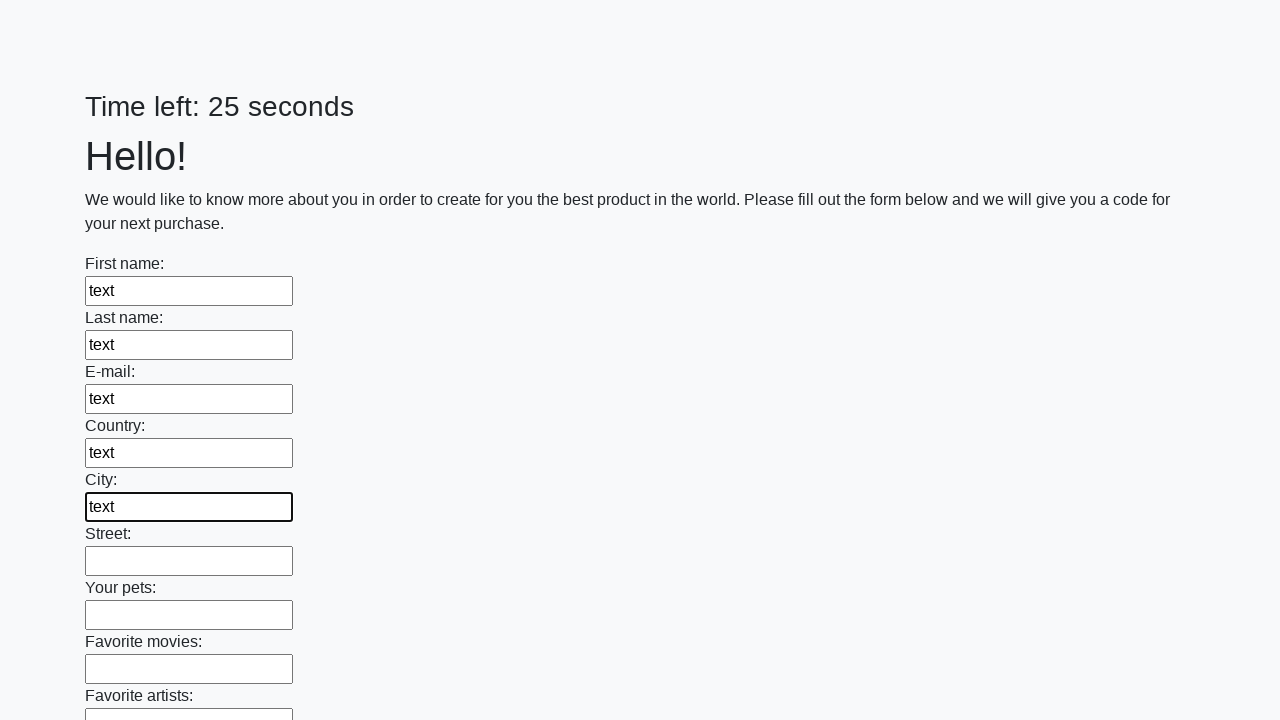

Filled an input field with text on input >> nth=5
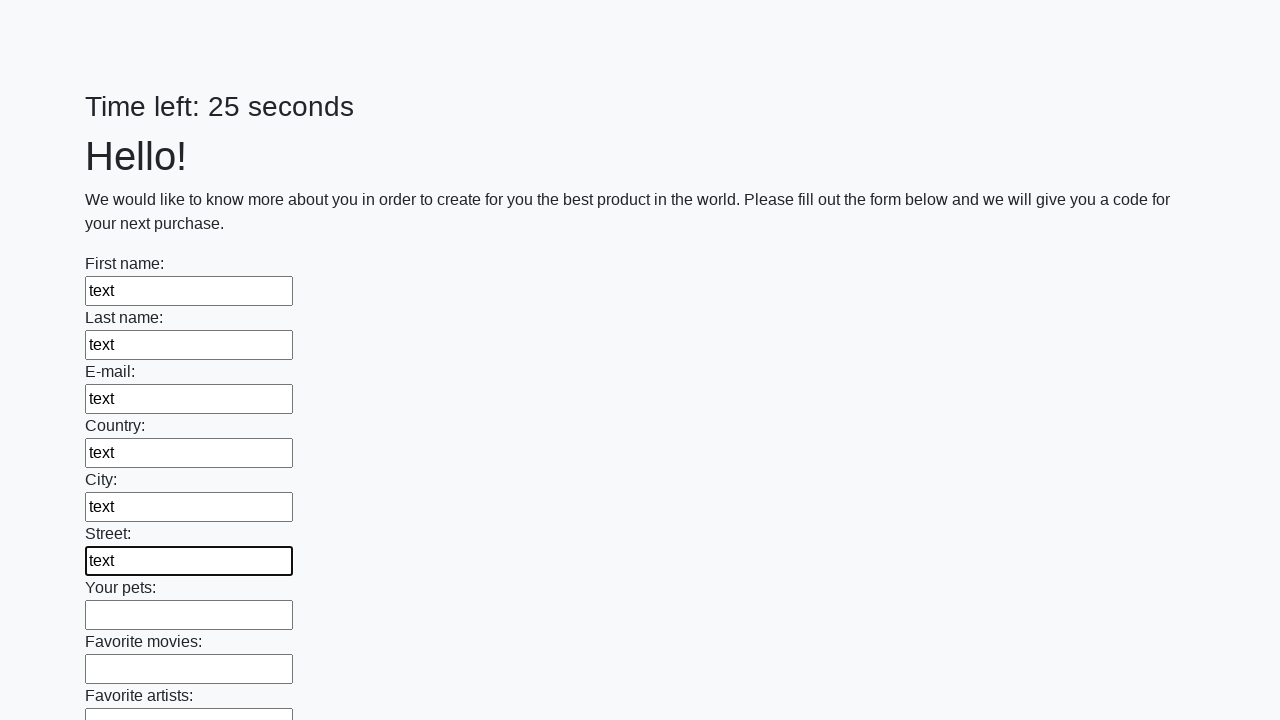

Filled an input field with text on input >> nth=6
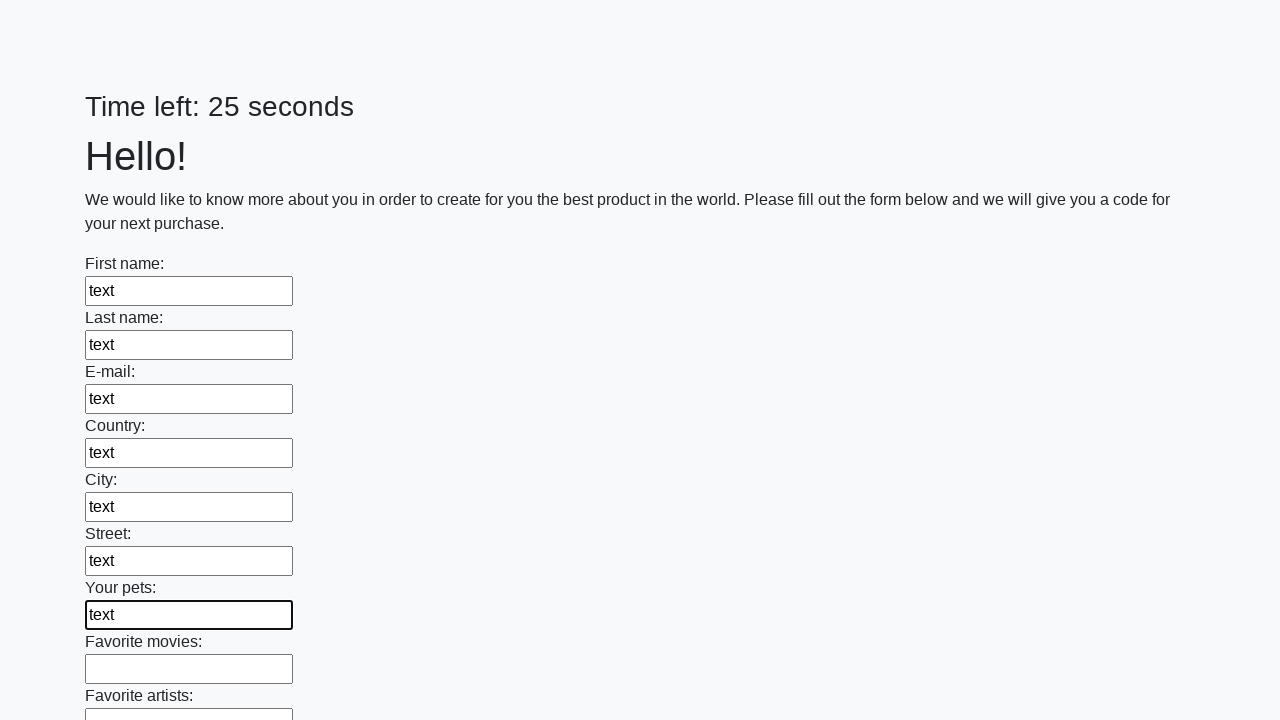

Filled an input field with text on input >> nth=7
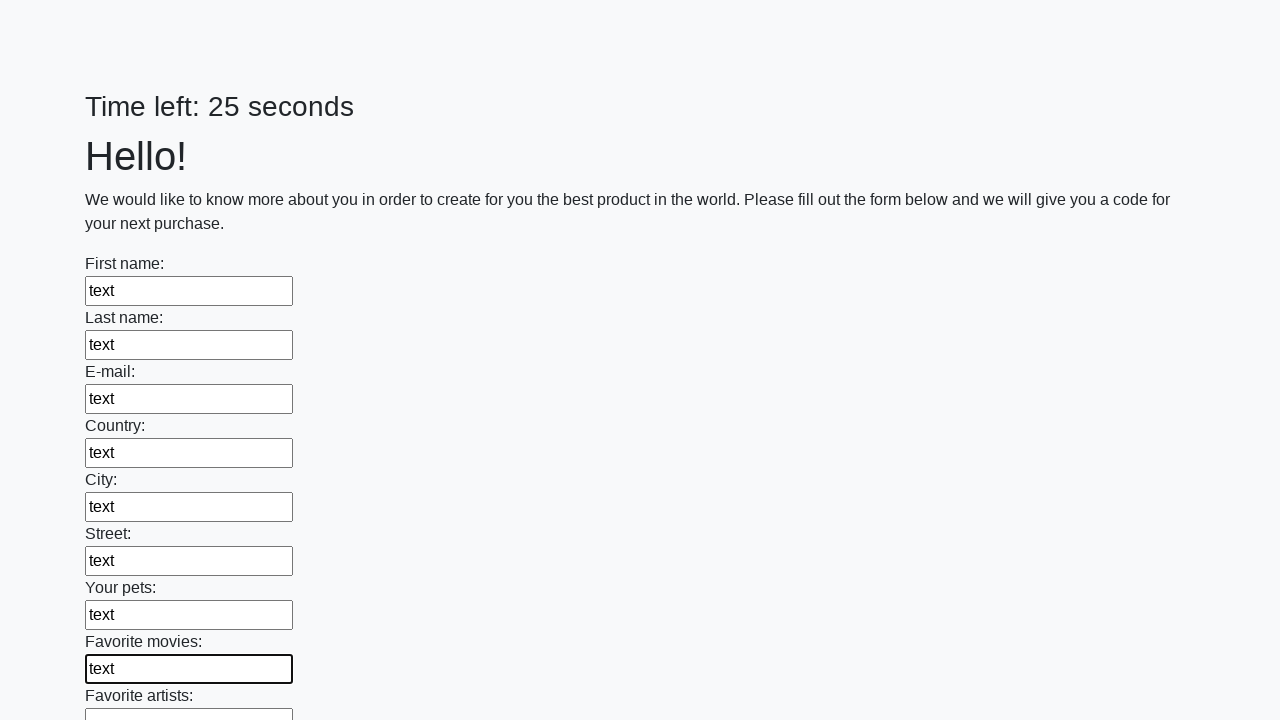

Filled an input field with text on input >> nth=8
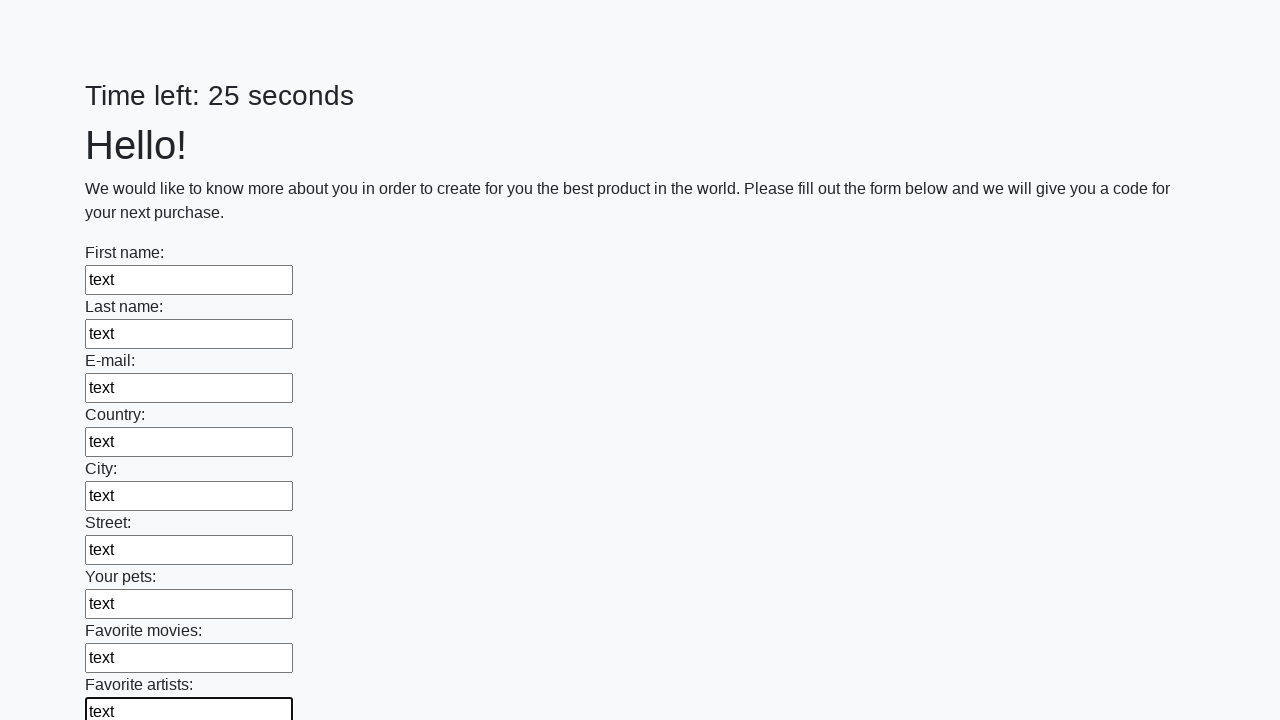

Filled an input field with text on input >> nth=9
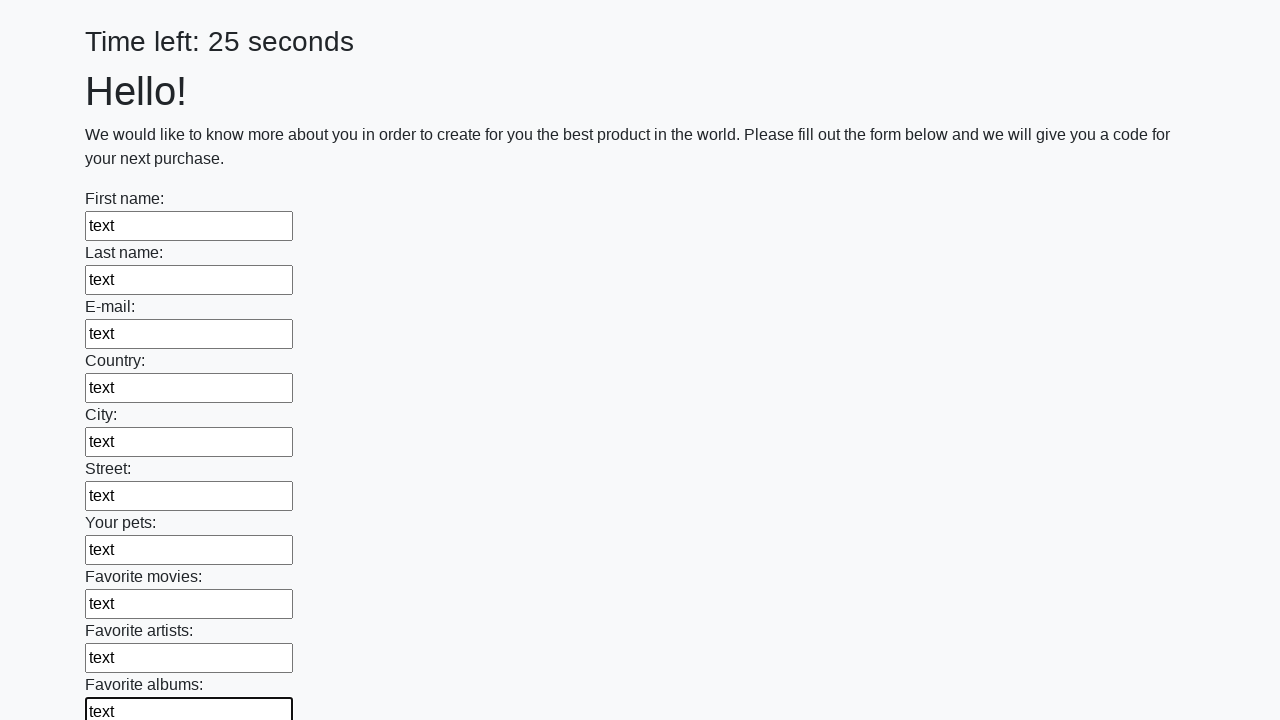

Filled an input field with text on input >> nth=10
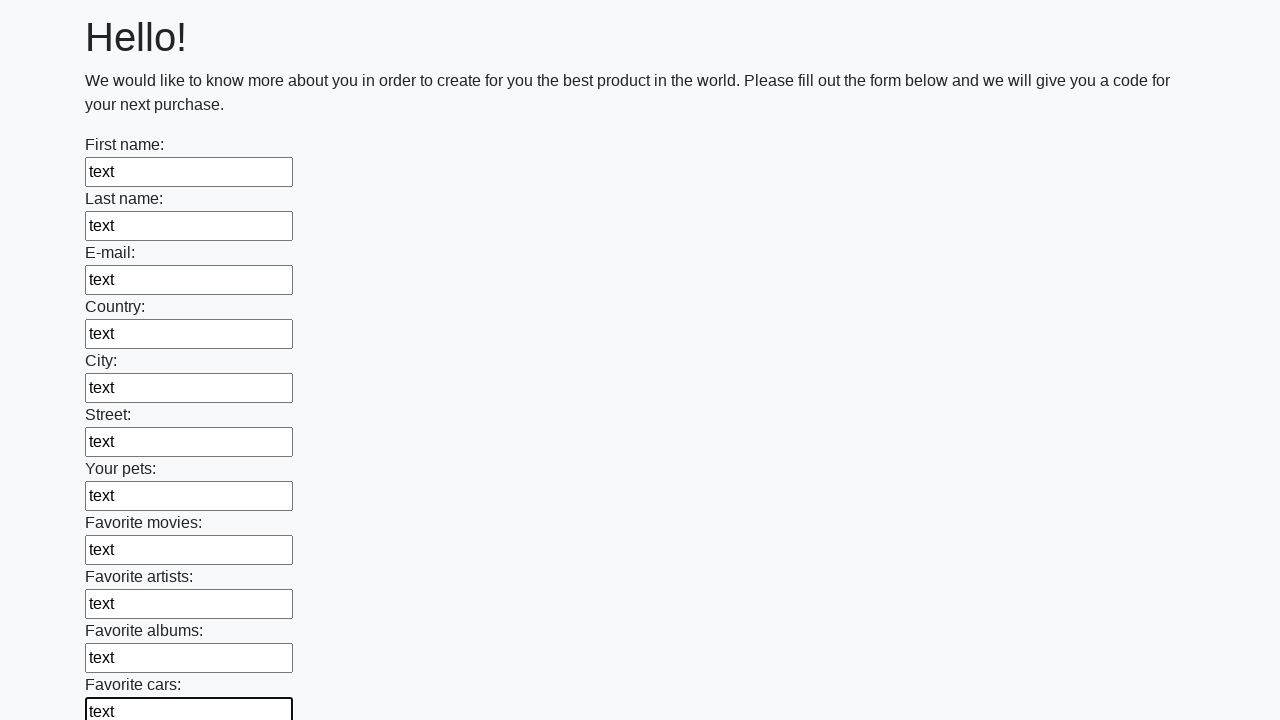

Filled an input field with text on input >> nth=11
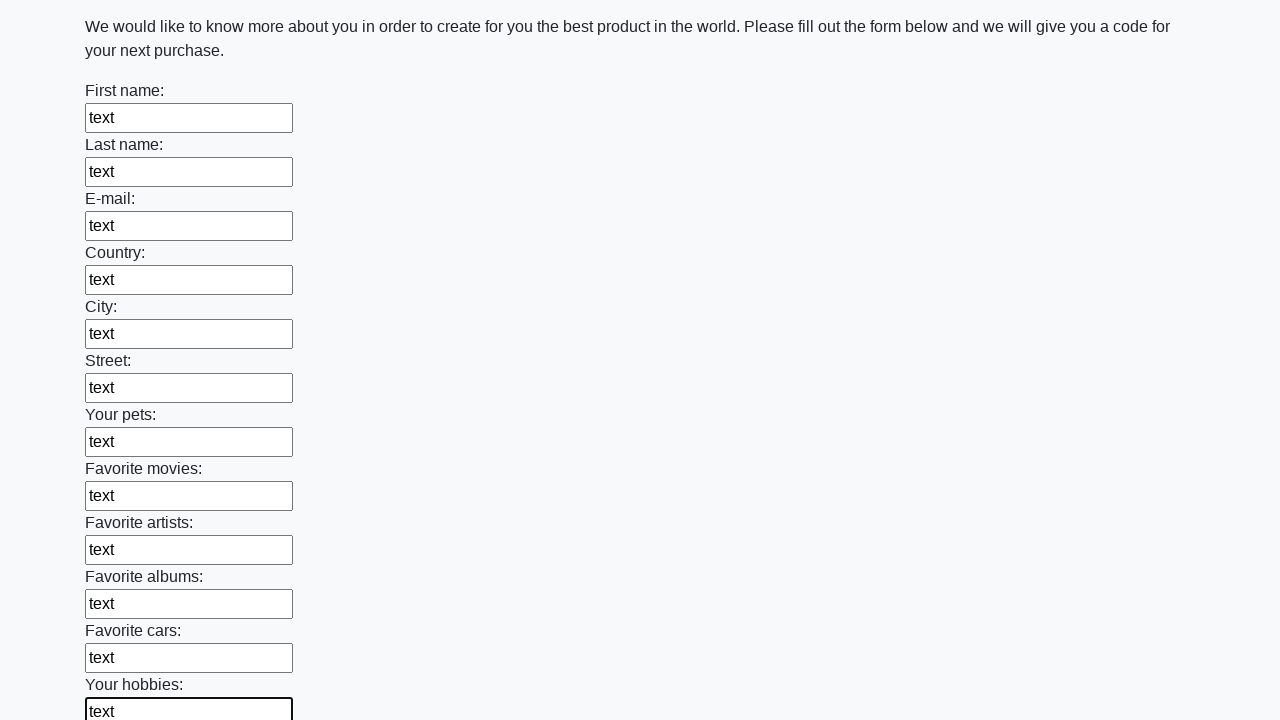

Filled an input field with text on input >> nth=12
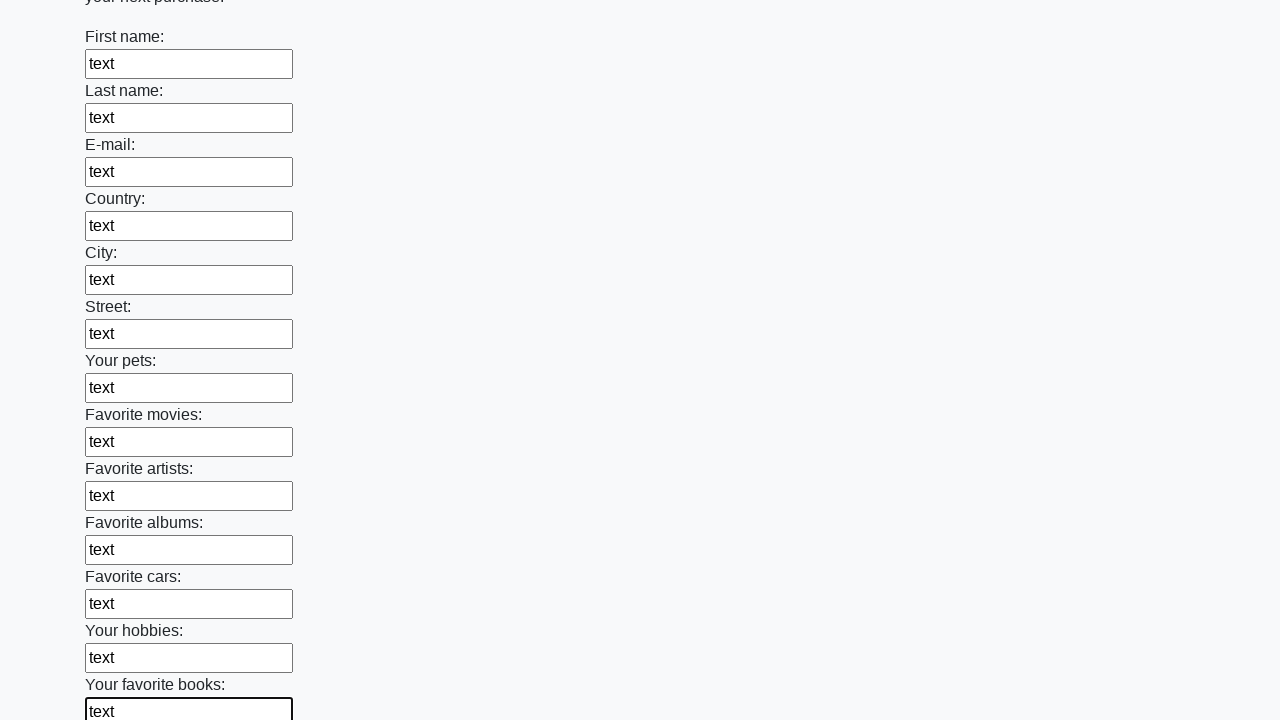

Filled an input field with text on input >> nth=13
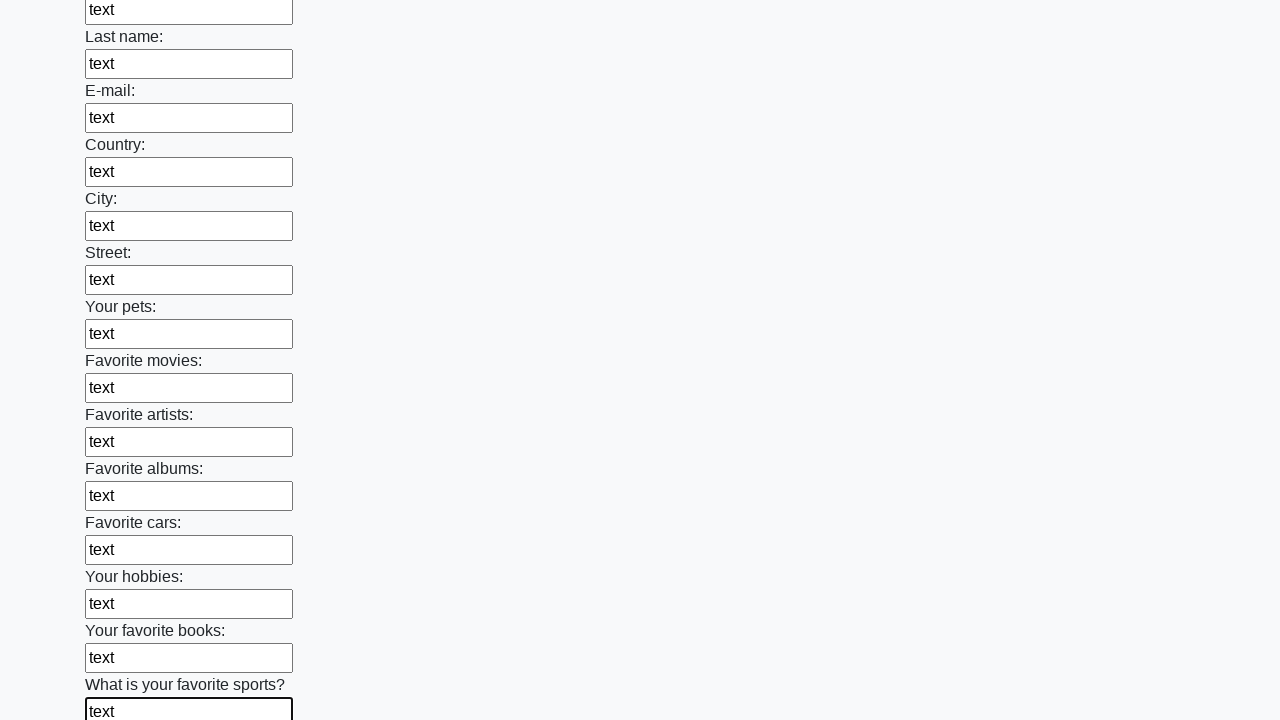

Filled an input field with text on input >> nth=14
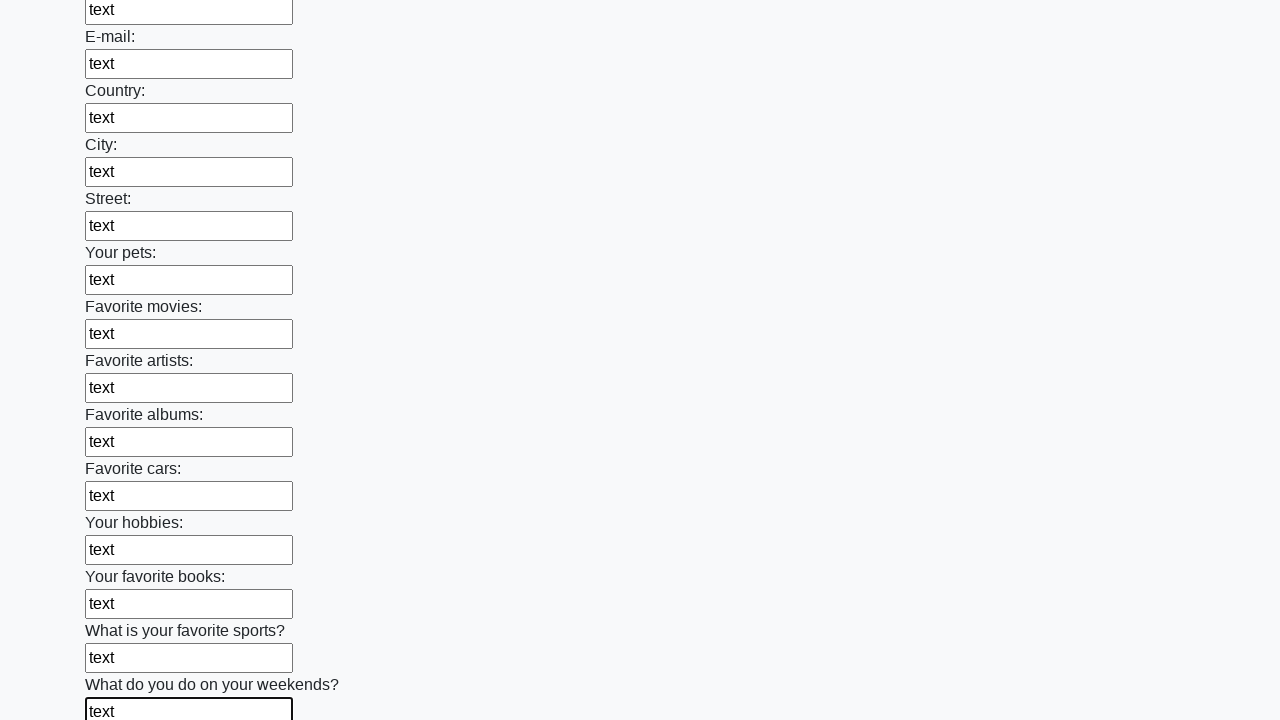

Filled an input field with text on input >> nth=15
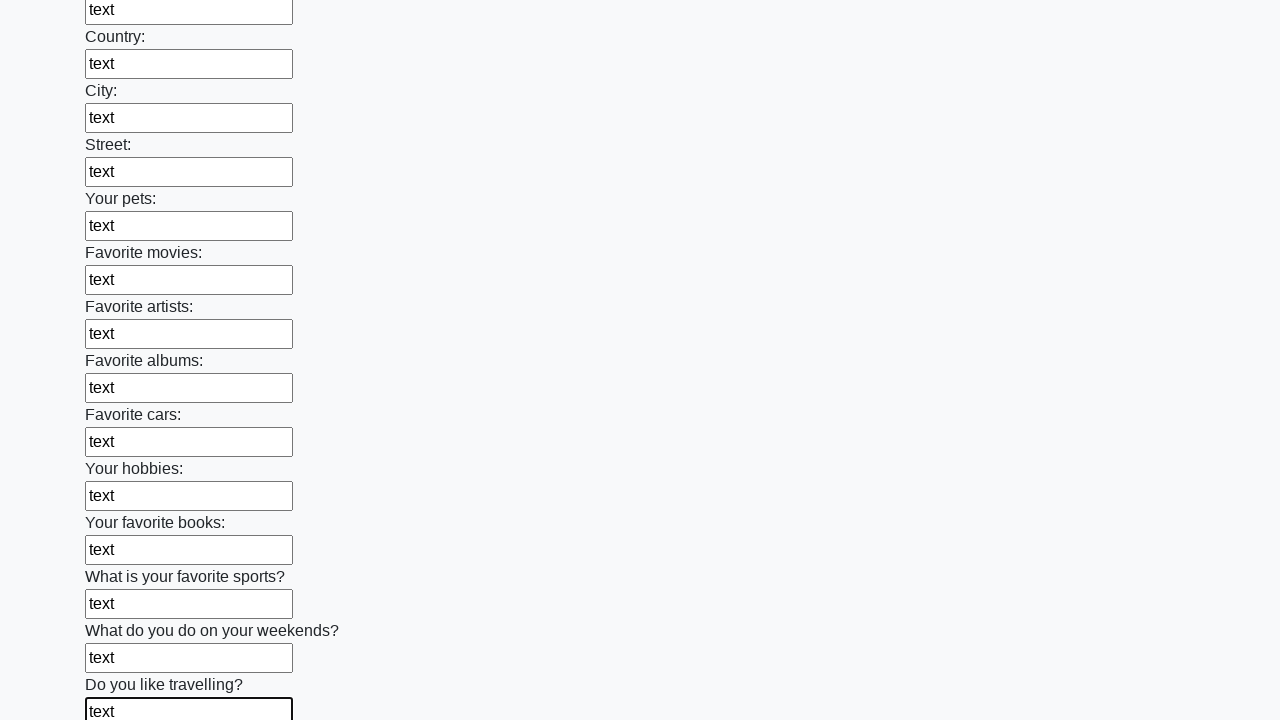

Filled an input field with text on input >> nth=16
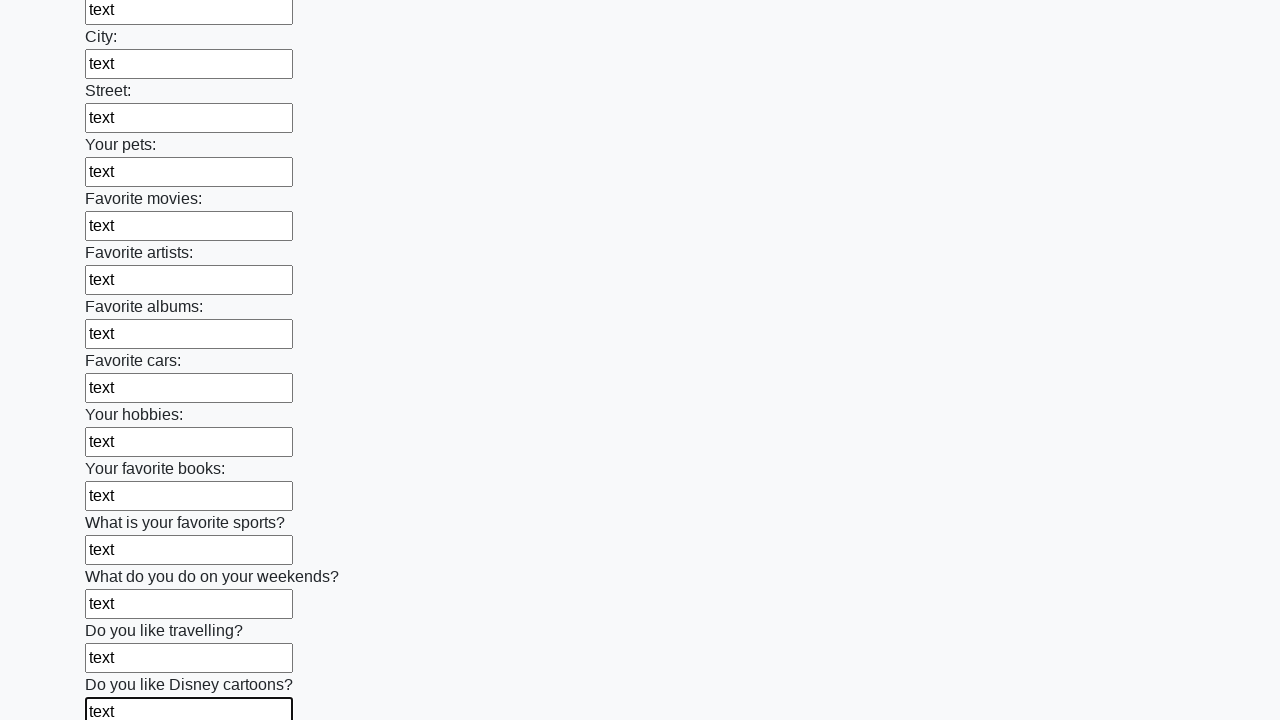

Filled an input field with text on input >> nth=17
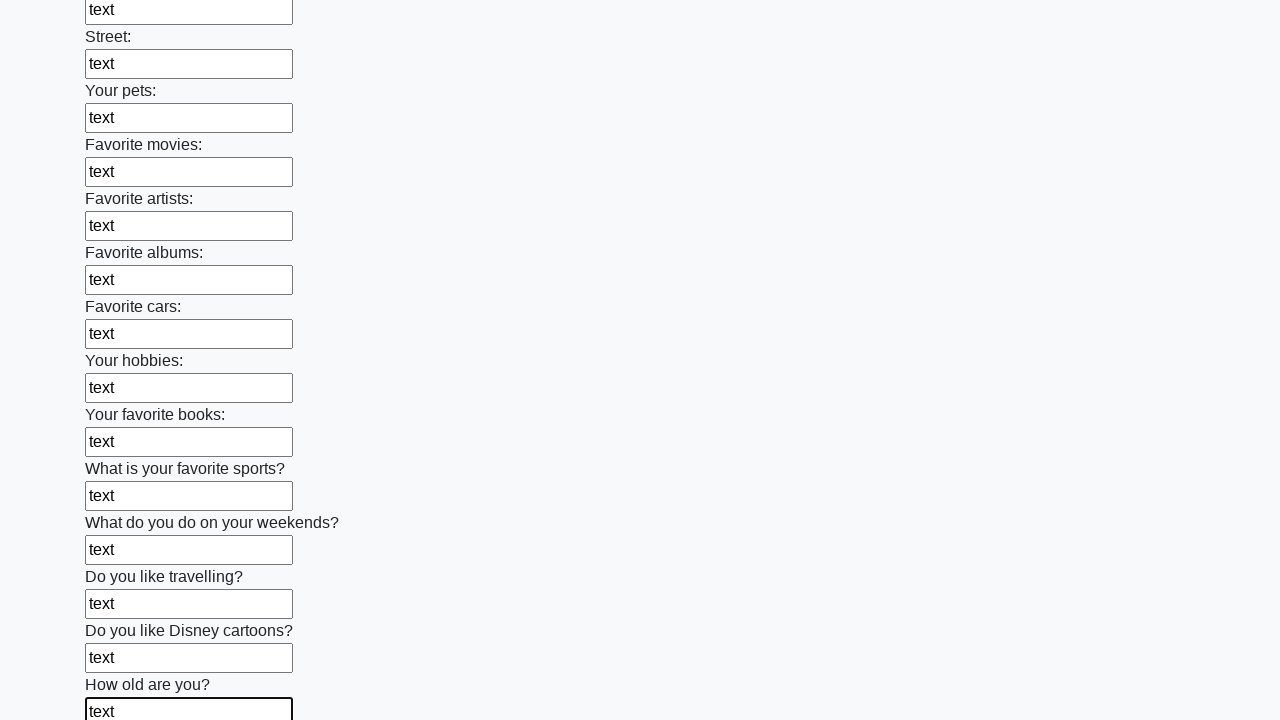

Filled an input field with text on input >> nth=18
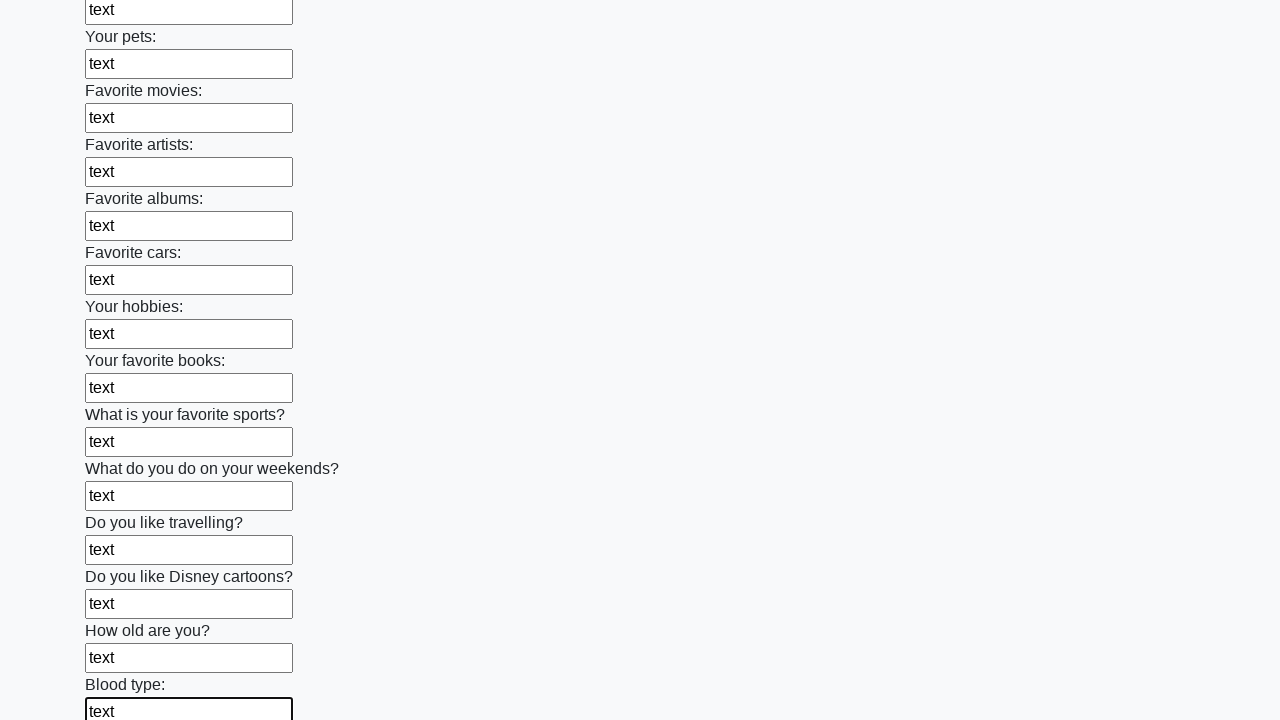

Filled an input field with text on input >> nth=19
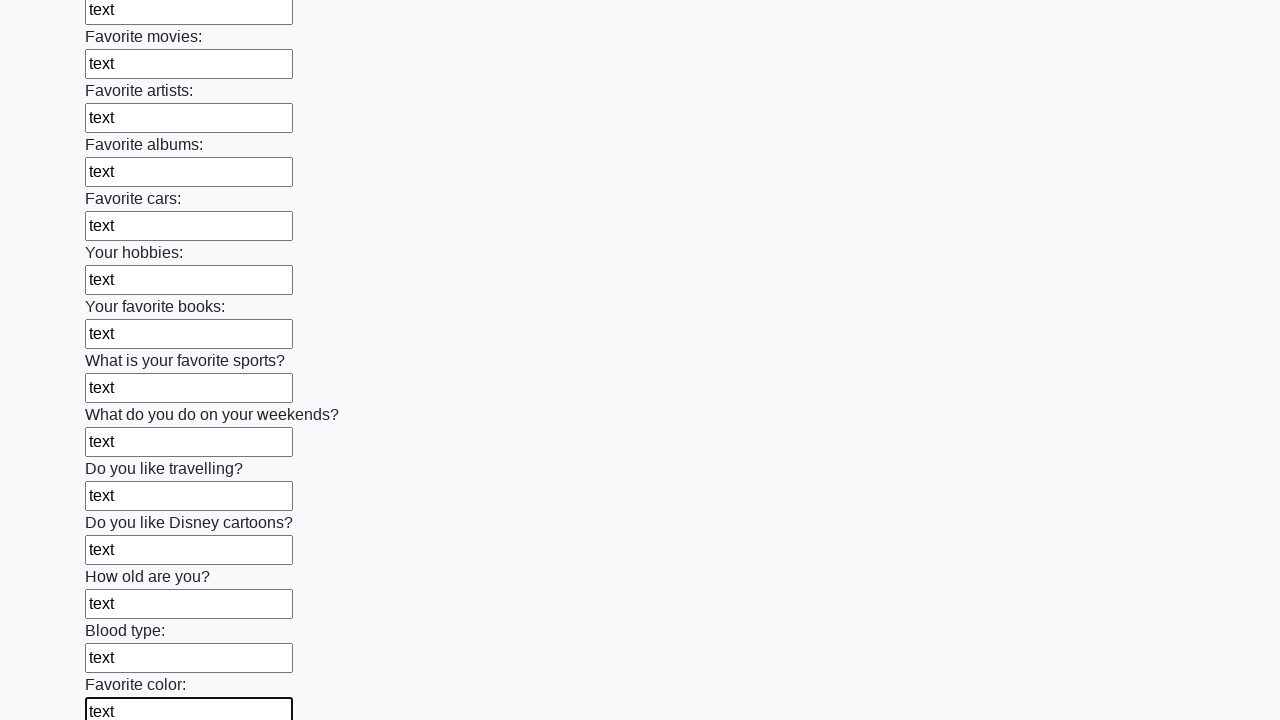

Filled an input field with text on input >> nth=20
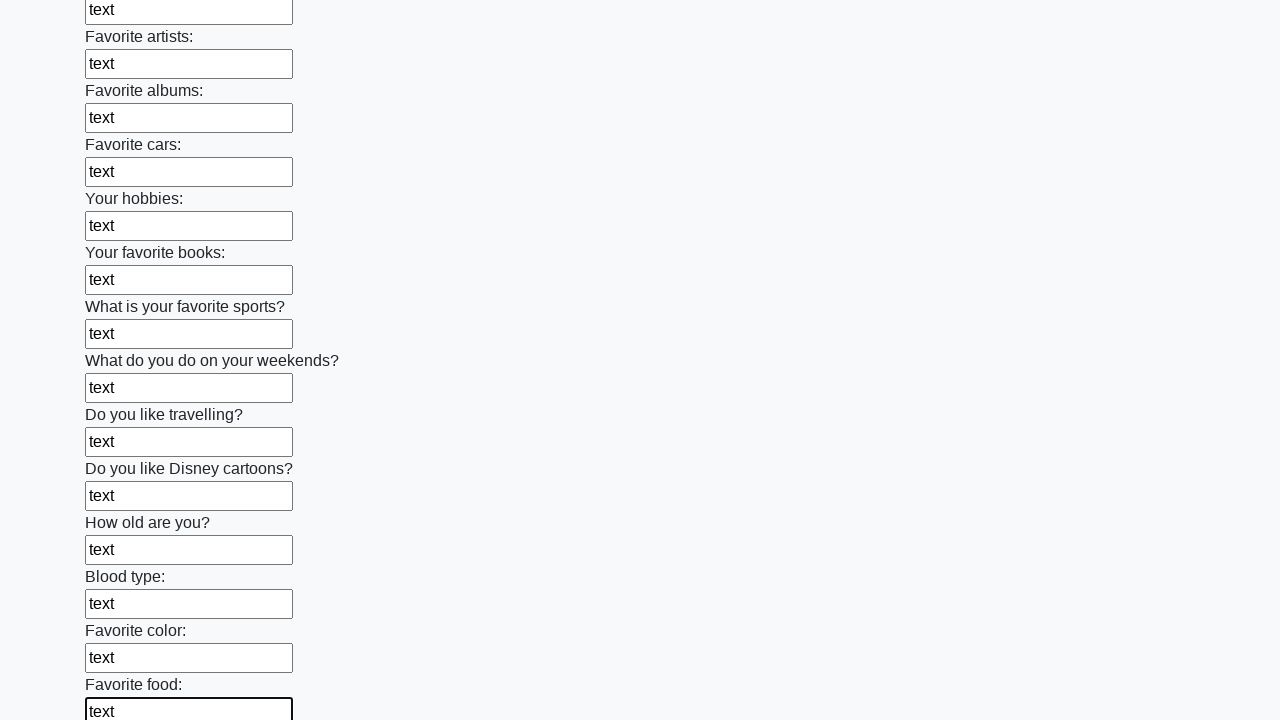

Filled an input field with text on input >> nth=21
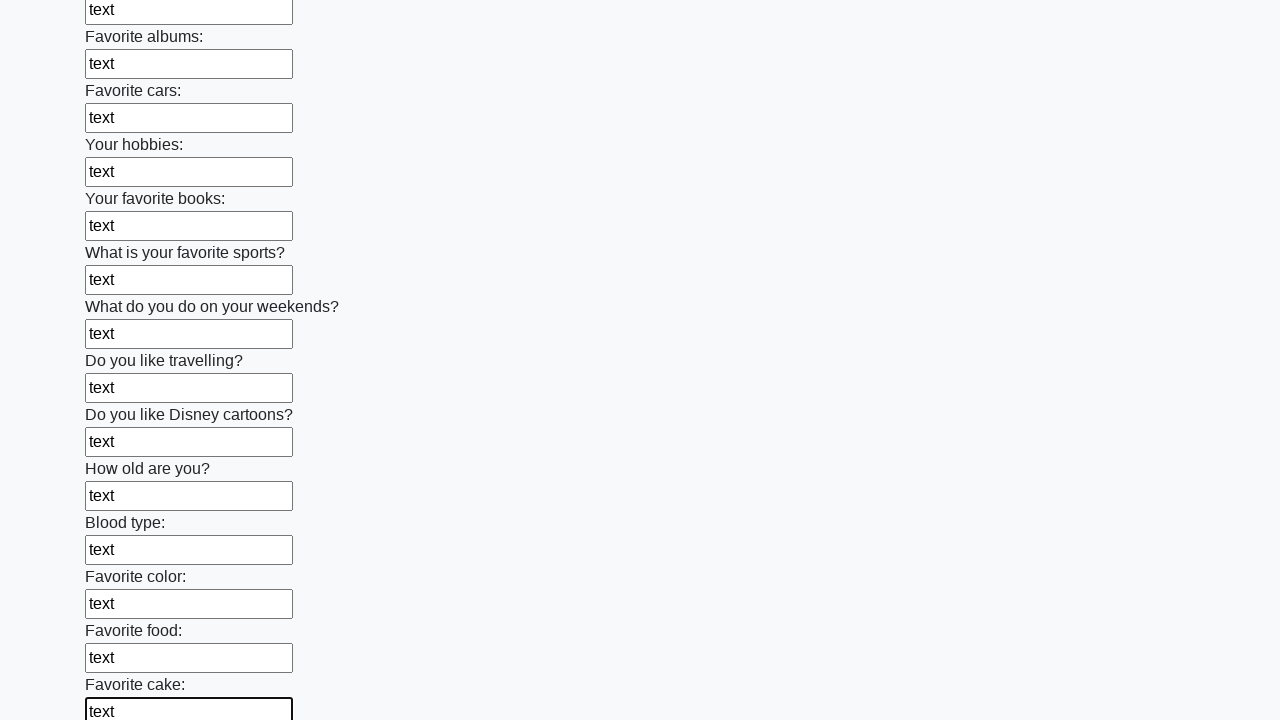

Filled an input field with text on input >> nth=22
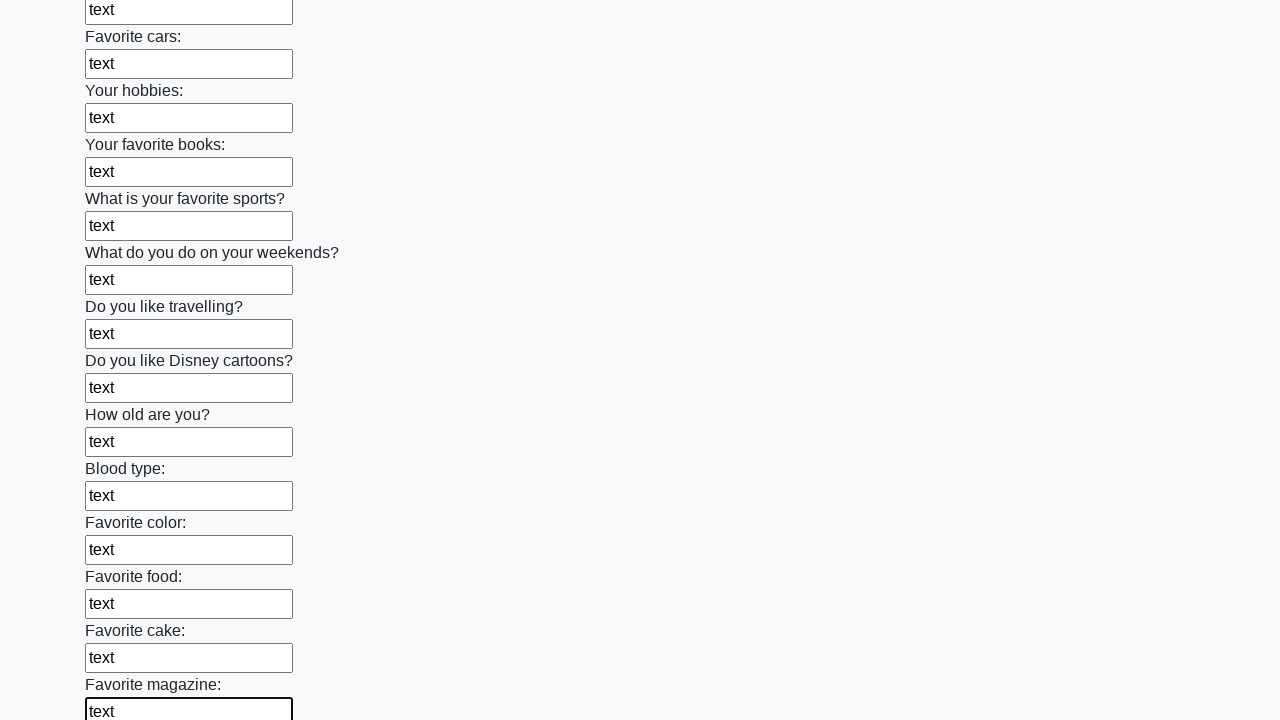

Filled an input field with text on input >> nth=23
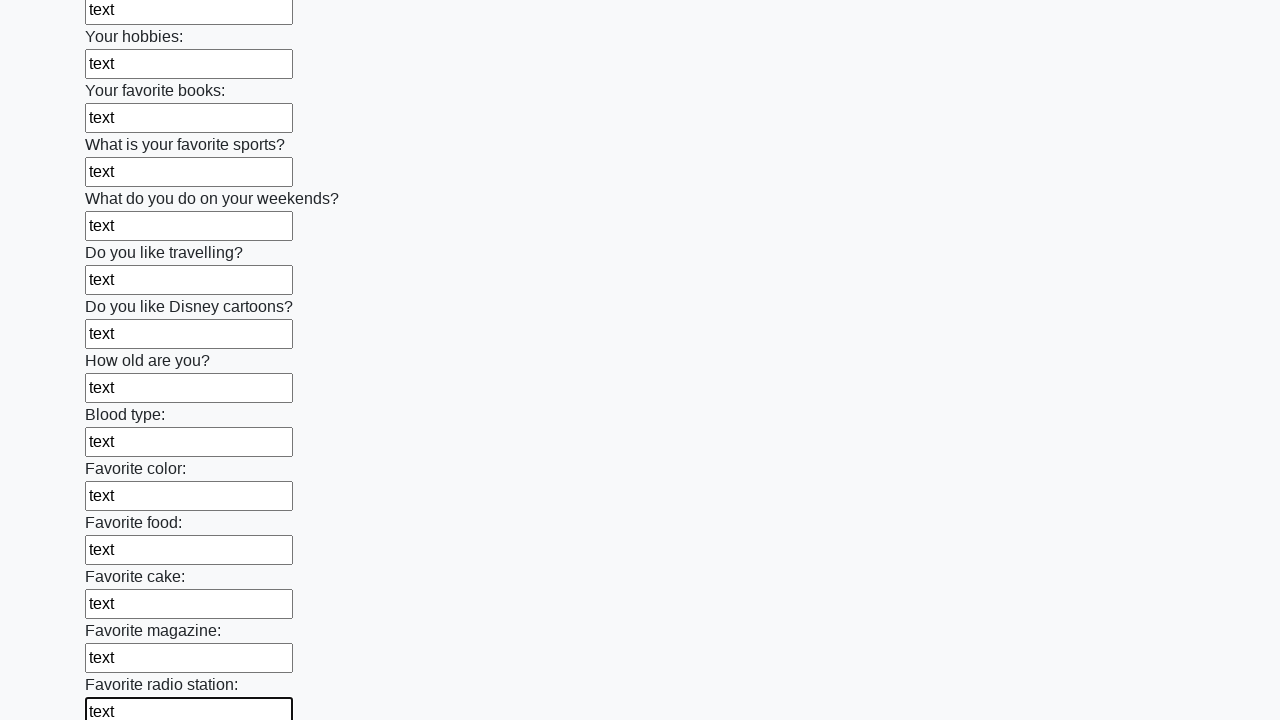

Filled an input field with text on input >> nth=24
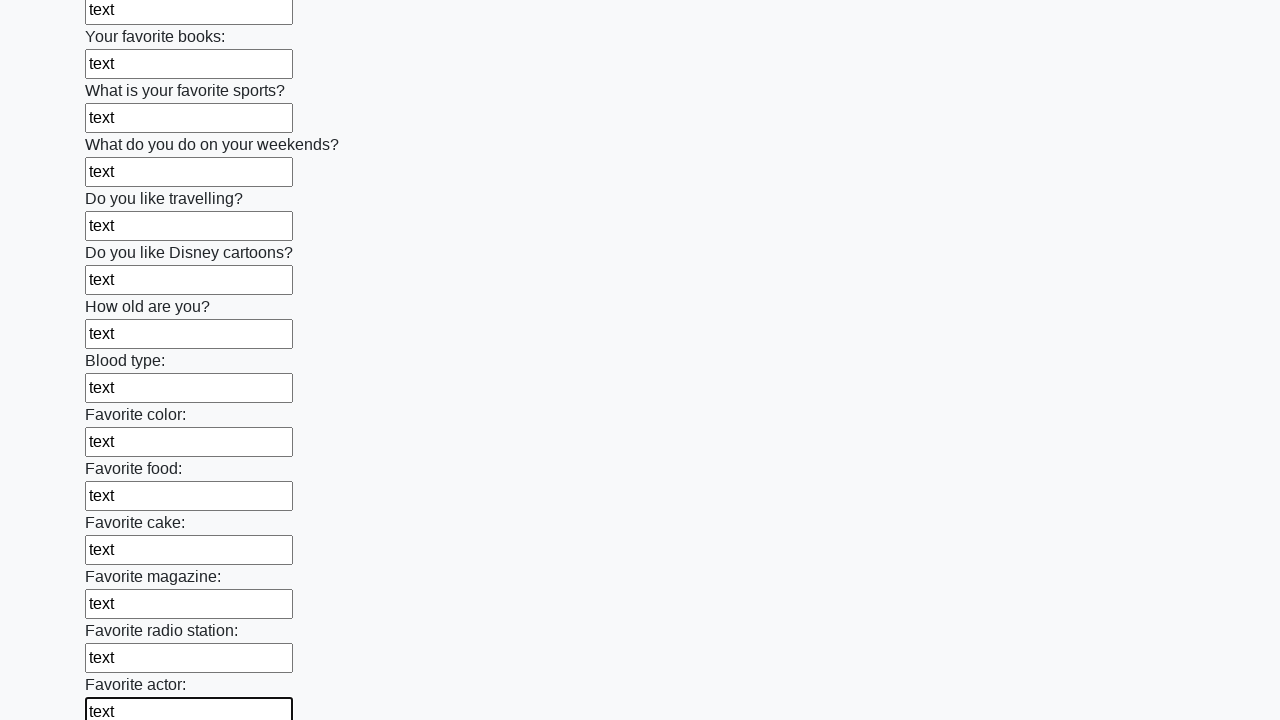

Filled an input field with text on input >> nth=25
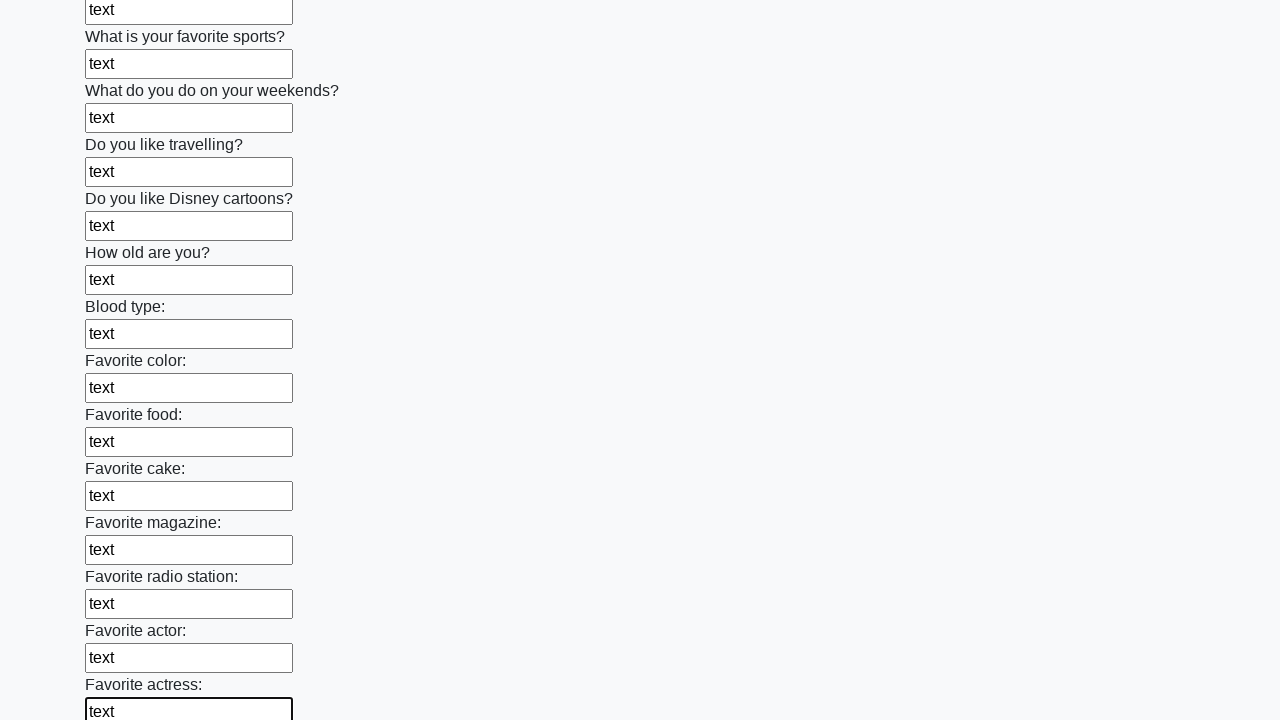

Filled an input field with text on input >> nth=26
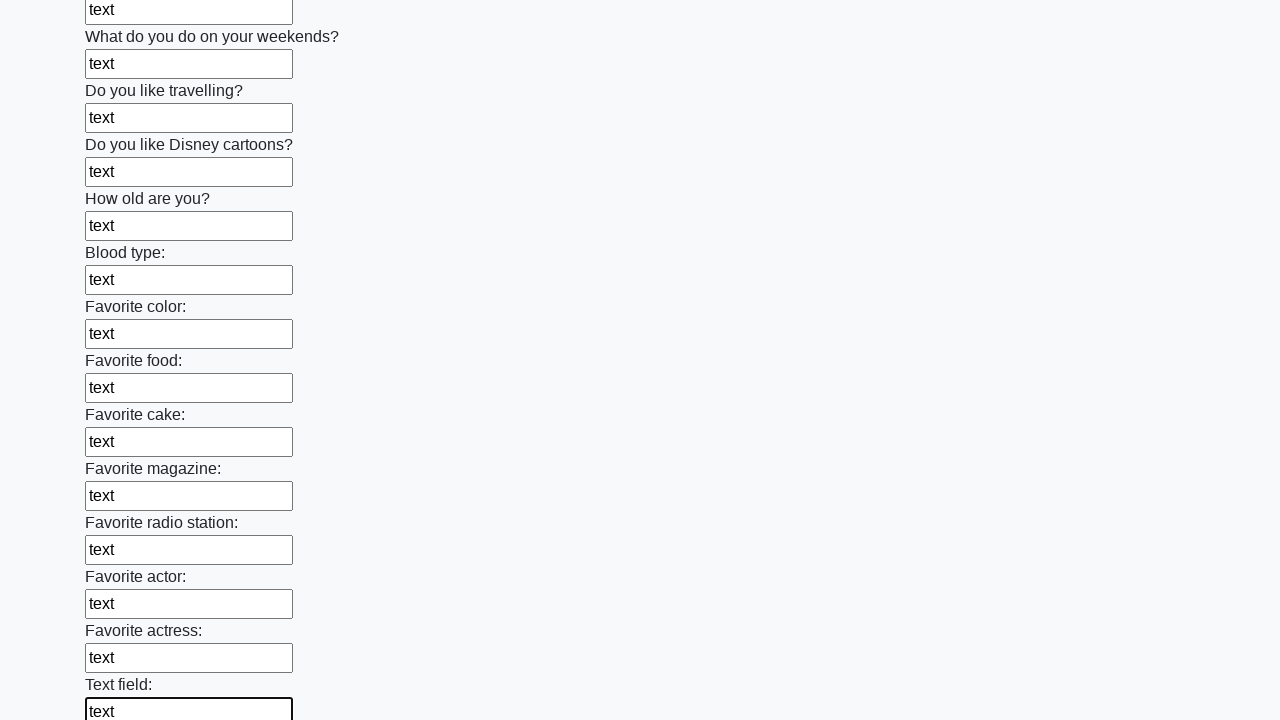

Filled an input field with text on input >> nth=27
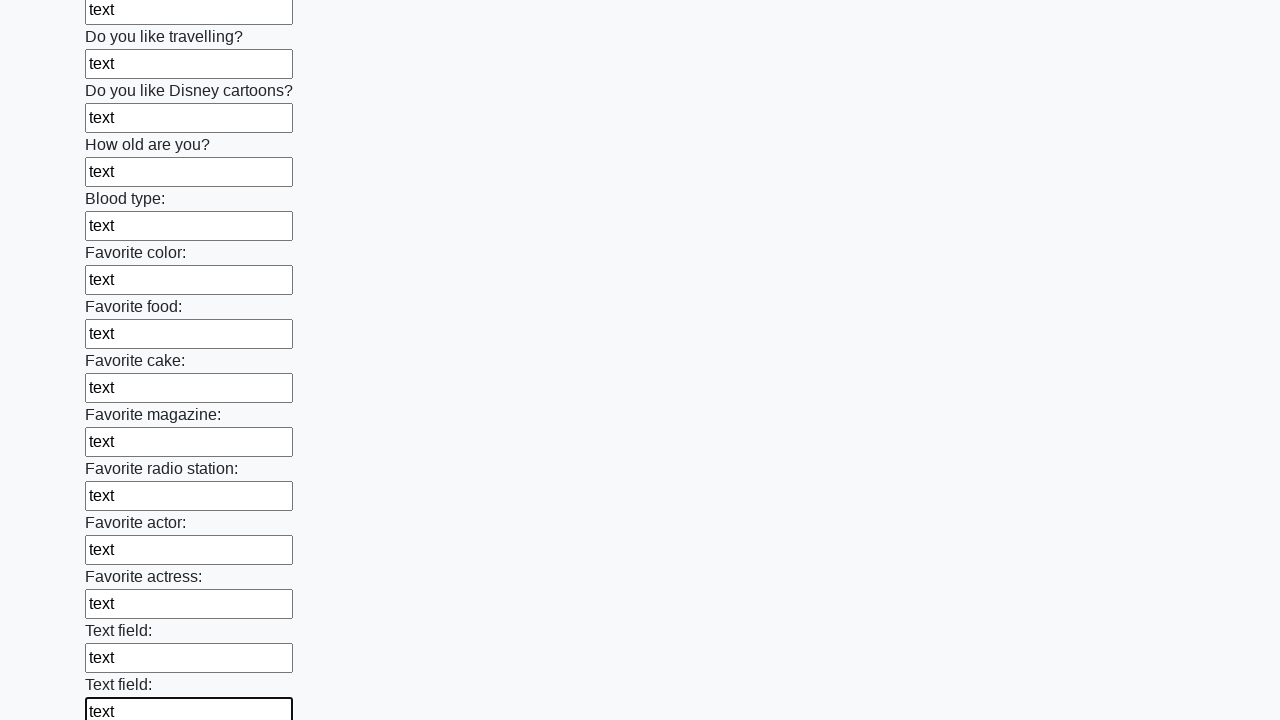

Filled an input field with text on input >> nth=28
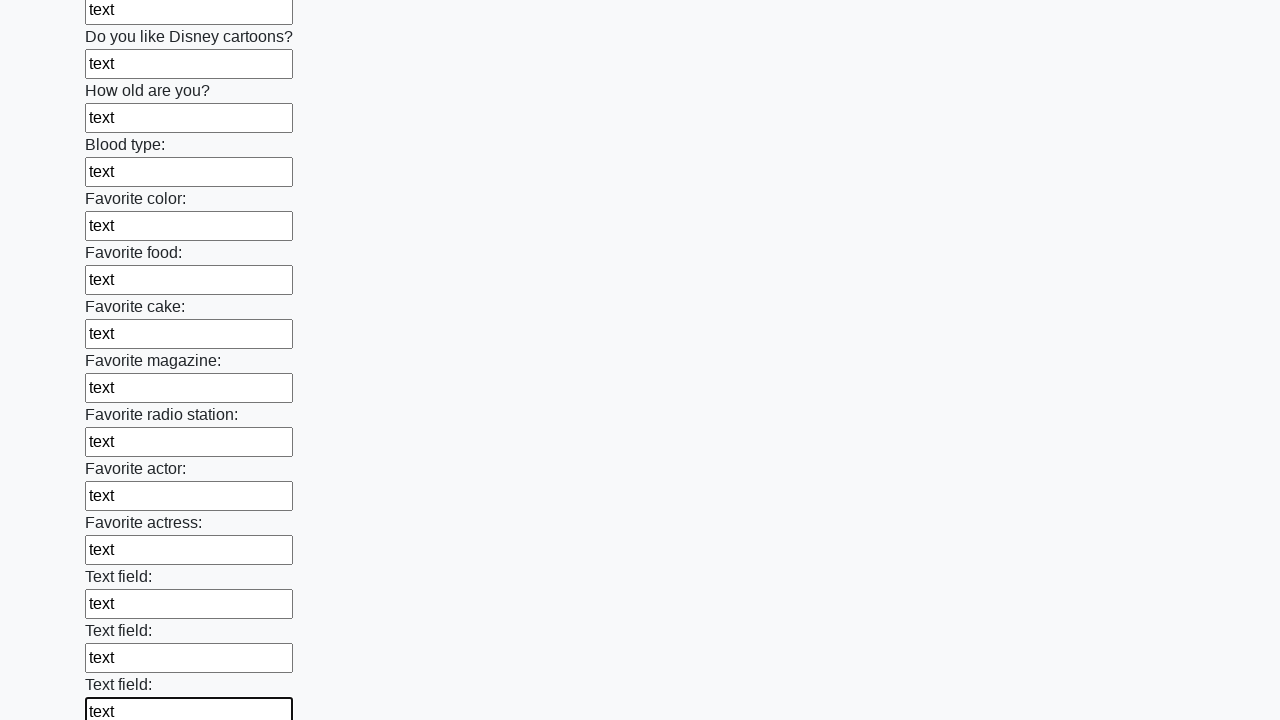

Filled an input field with text on input >> nth=29
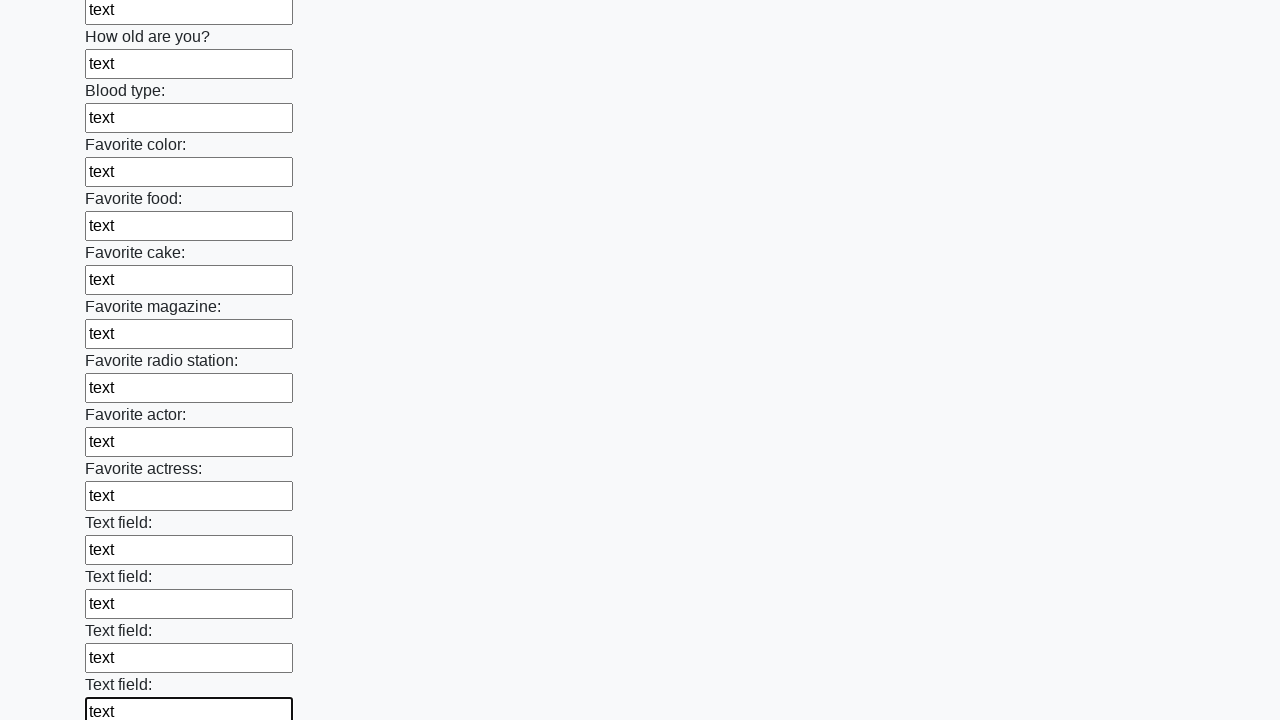

Filled an input field with text on input >> nth=30
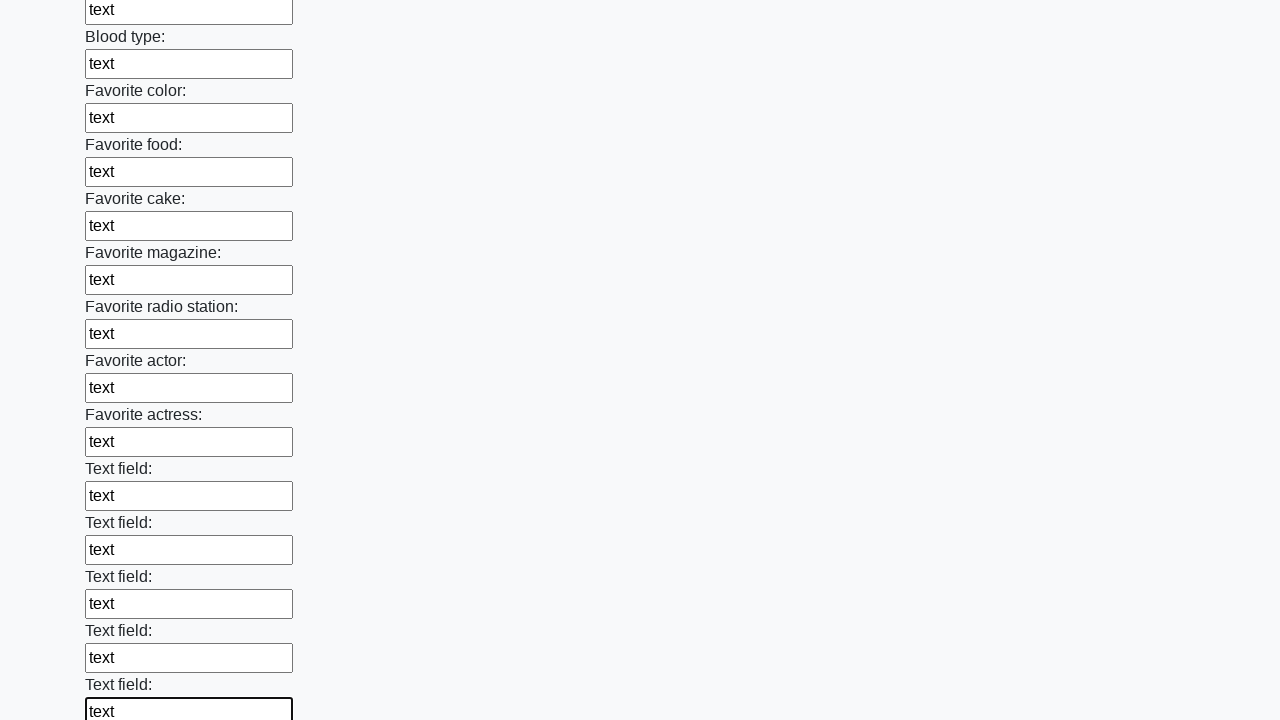

Filled an input field with text on input >> nth=31
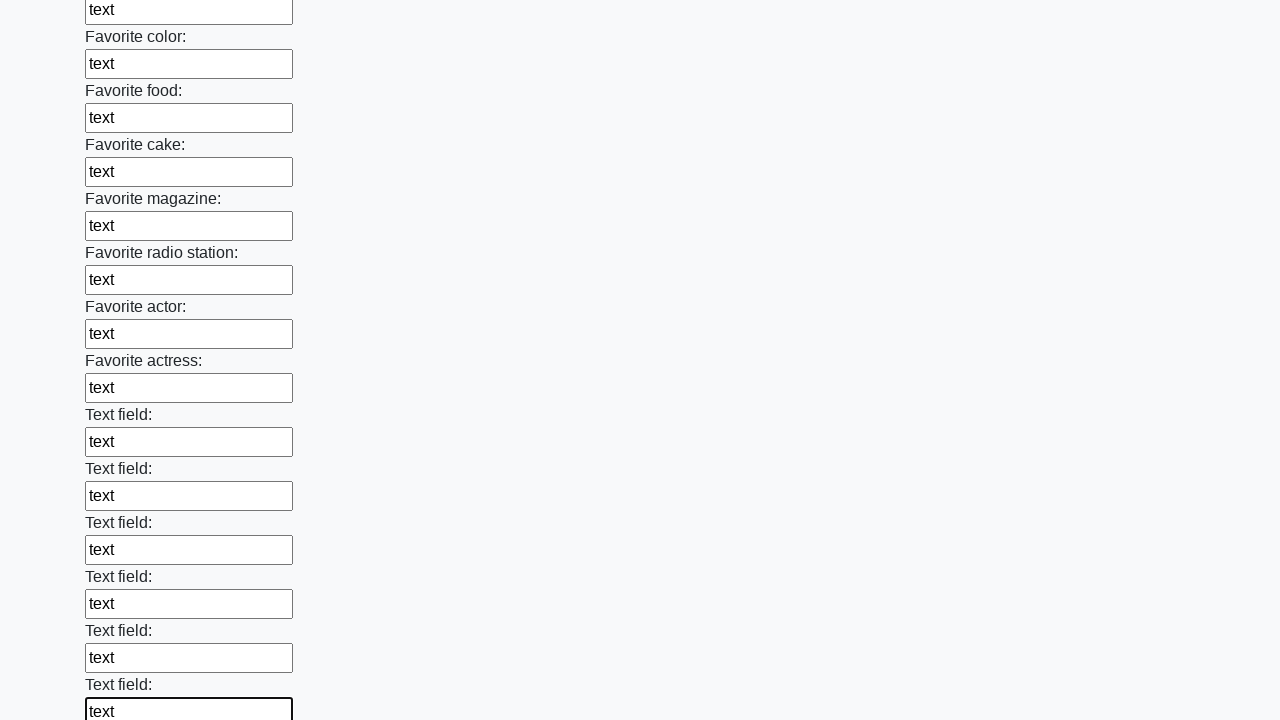

Filled an input field with text on input >> nth=32
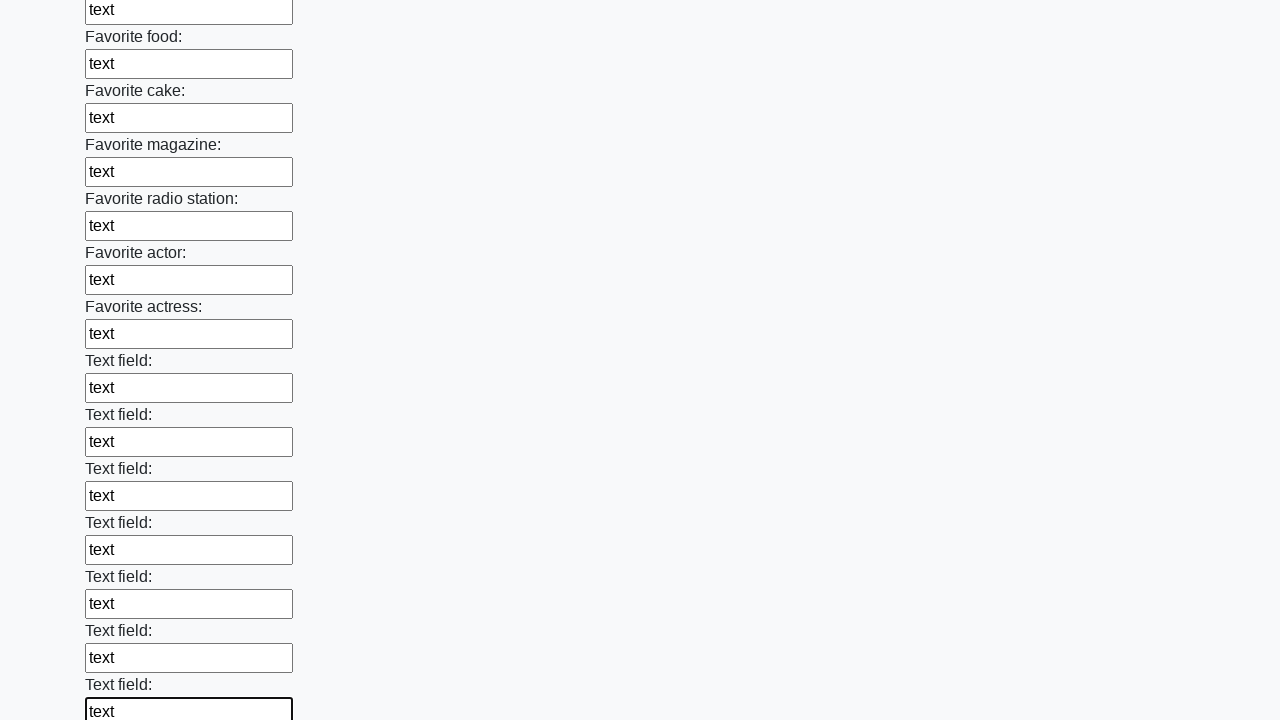

Filled an input field with text on input >> nth=33
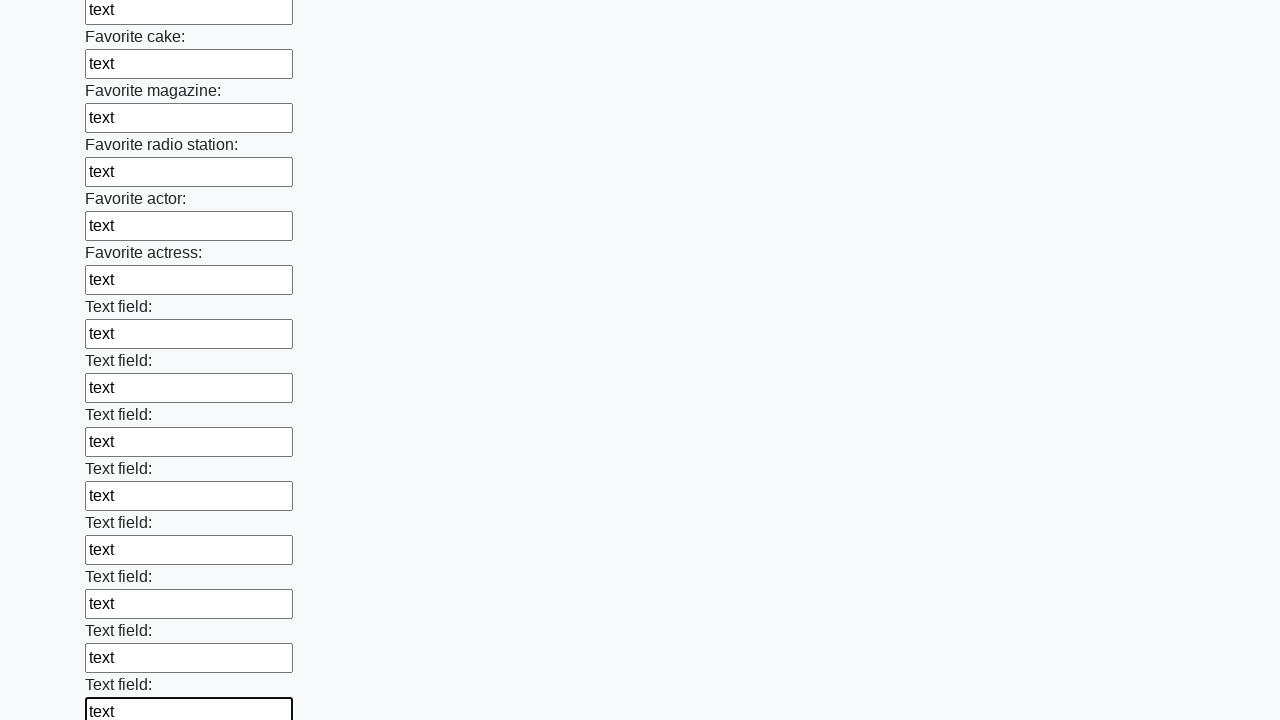

Filled an input field with text on input >> nth=34
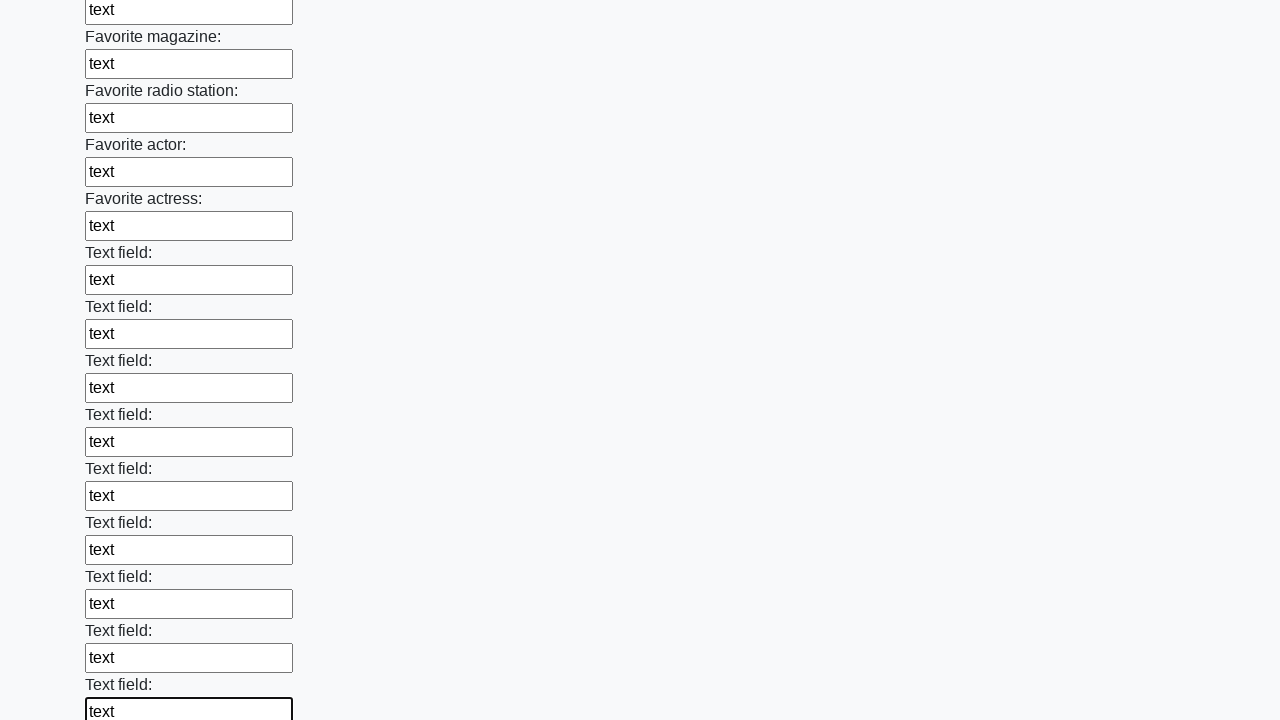

Filled an input field with text on input >> nth=35
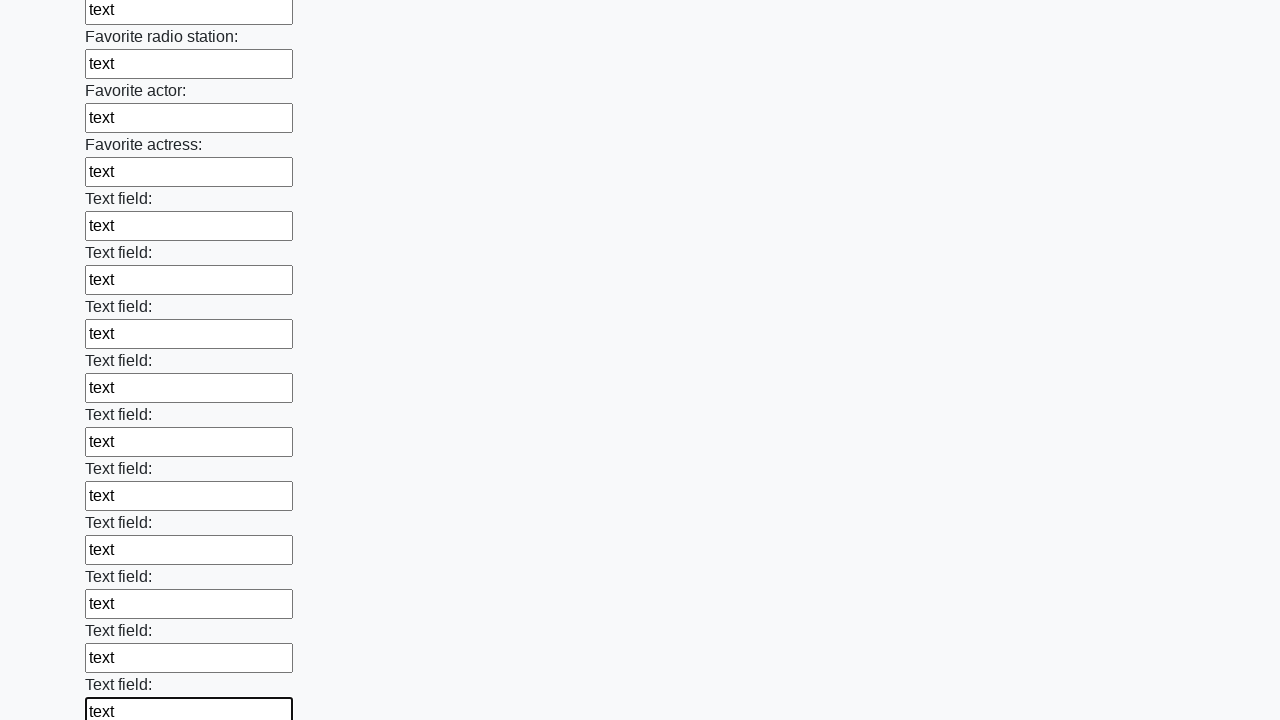

Filled an input field with text on input >> nth=36
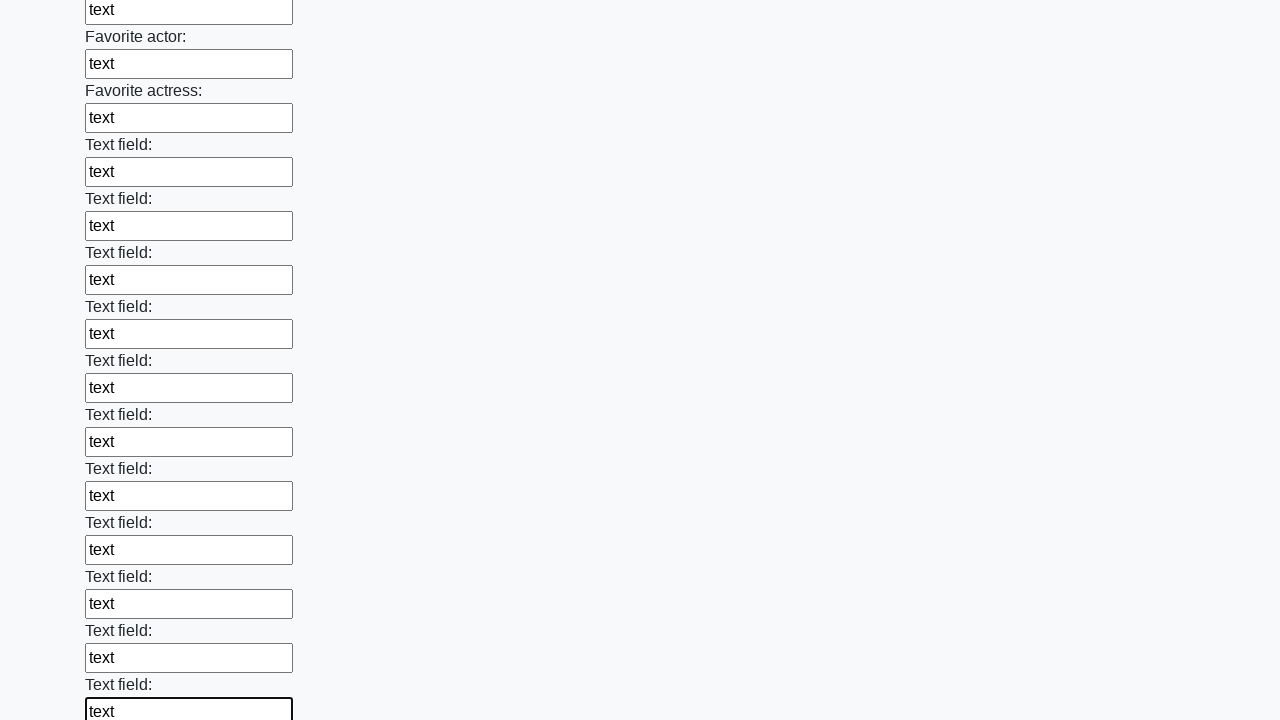

Filled an input field with text on input >> nth=37
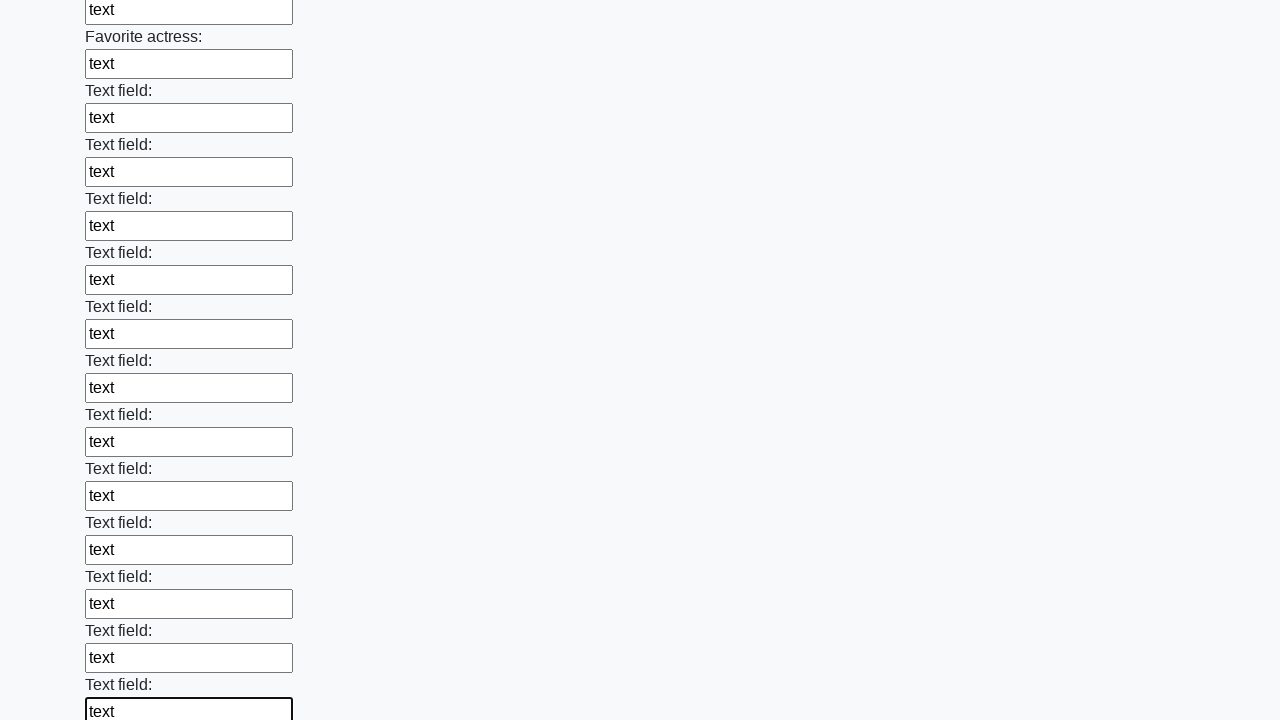

Filled an input field with text on input >> nth=38
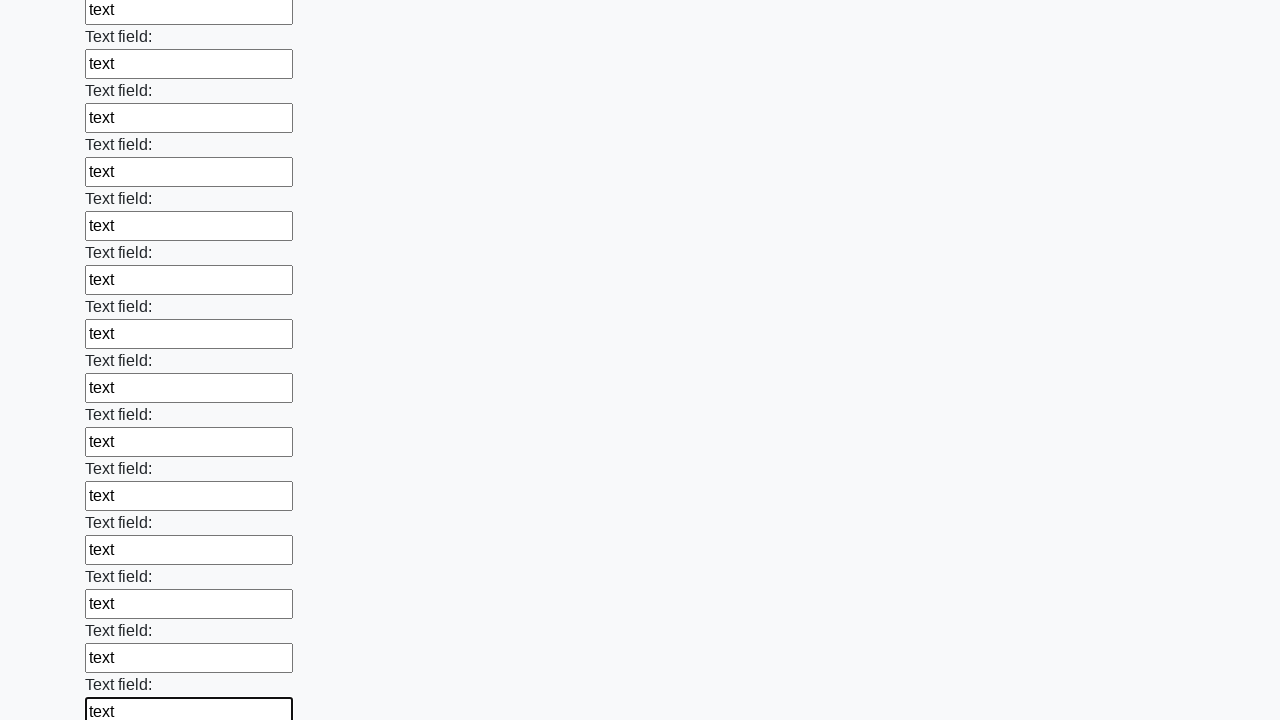

Filled an input field with text on input >> nth=39
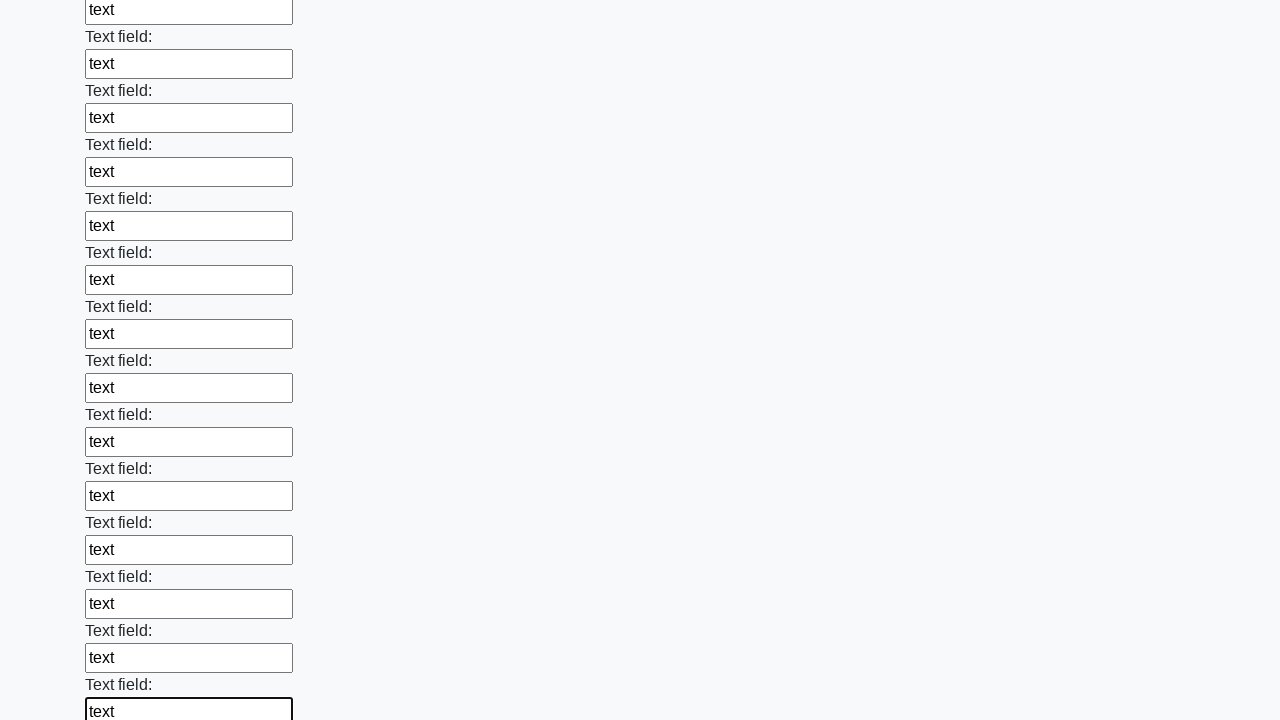

Filled an input field with text on input >> nth=40
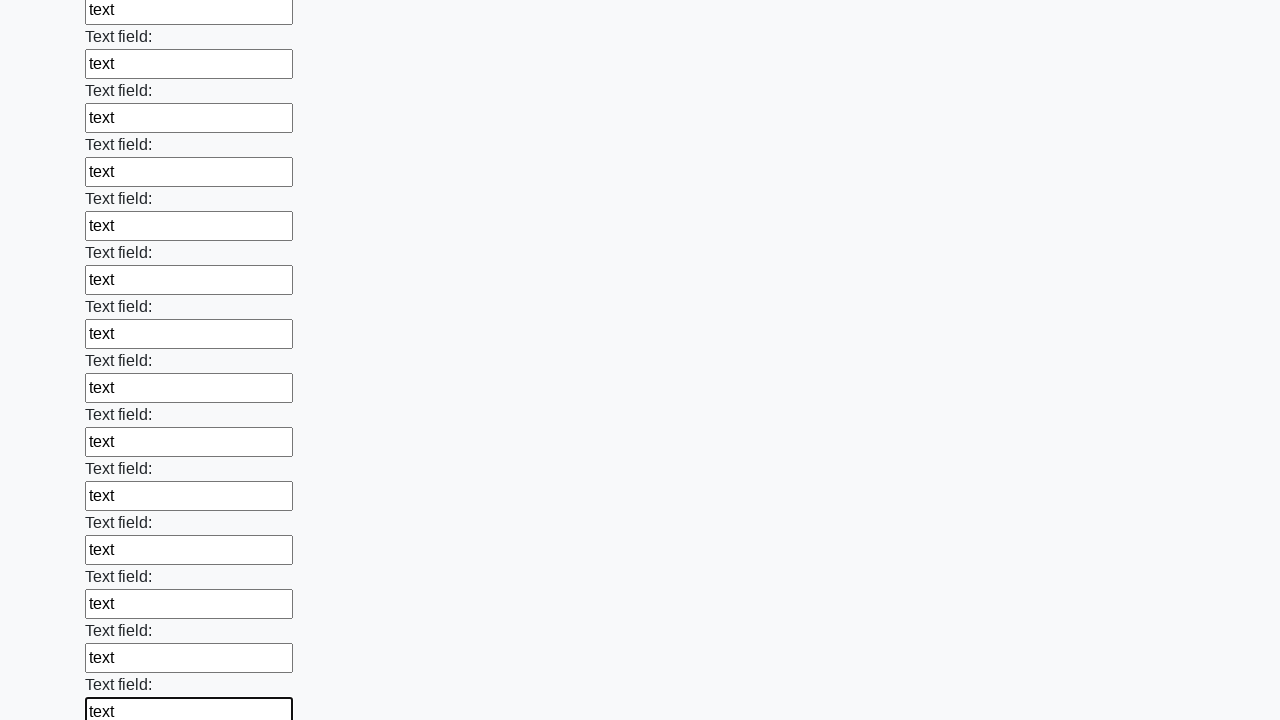

Filled an input field with text on input >> nth=41
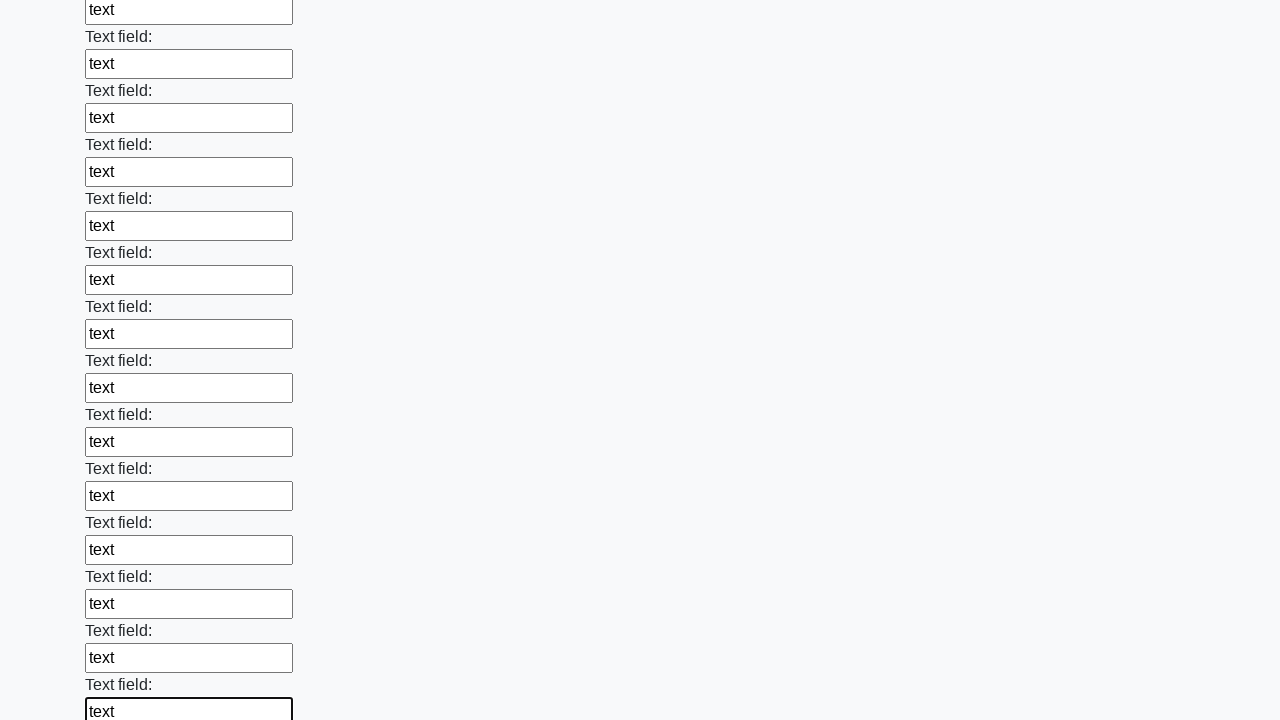

Filled an input field with text on input >> nth=42
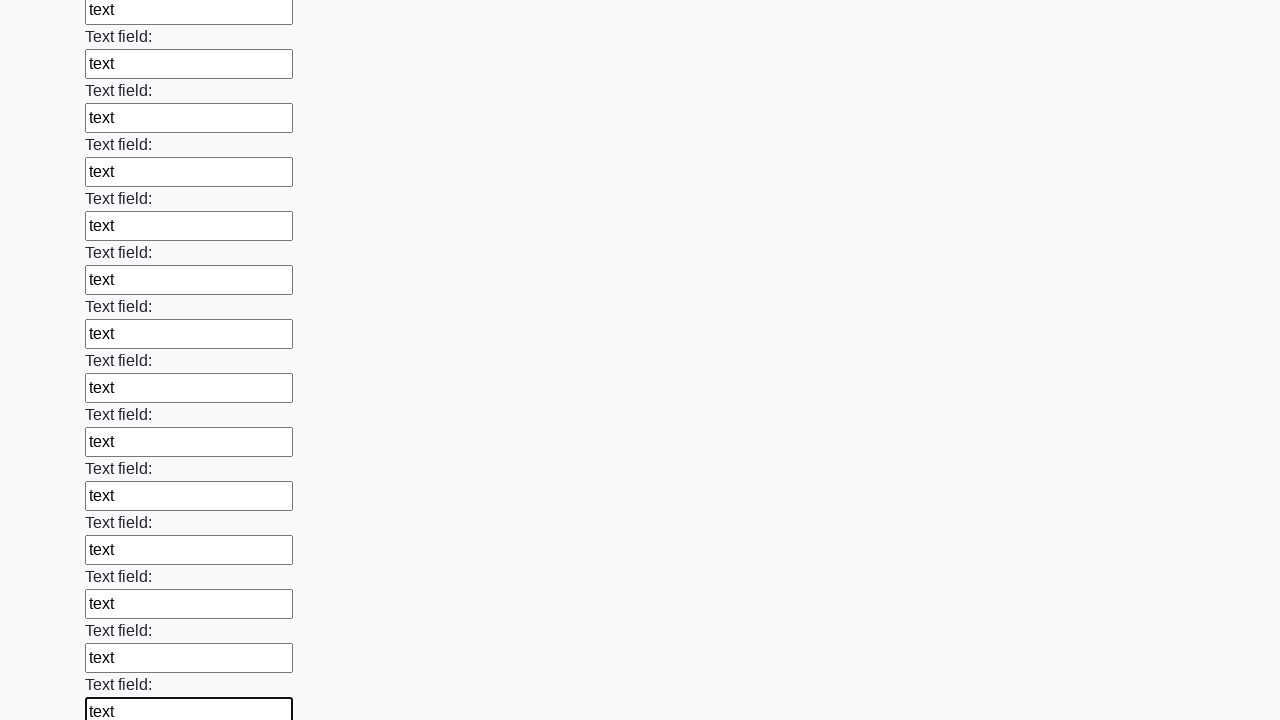

Filled an input field with text on input >> nth=43
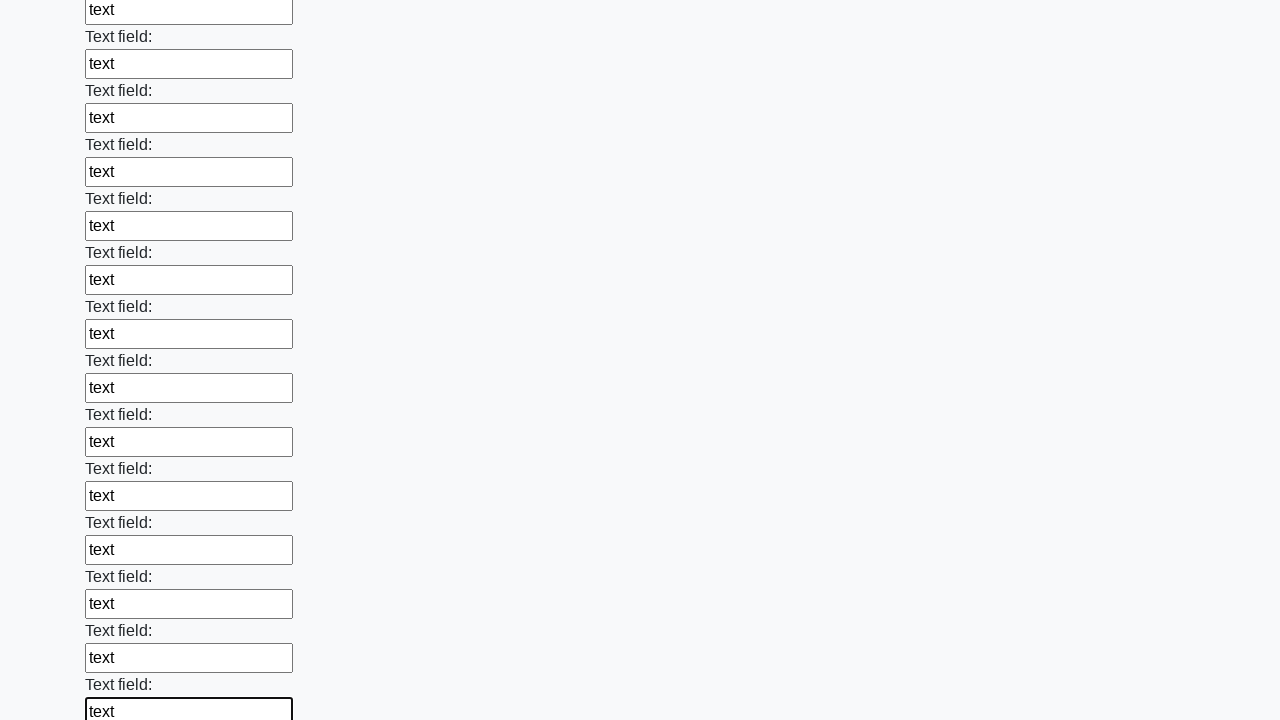

Filled an input field with text on input >> nth=44
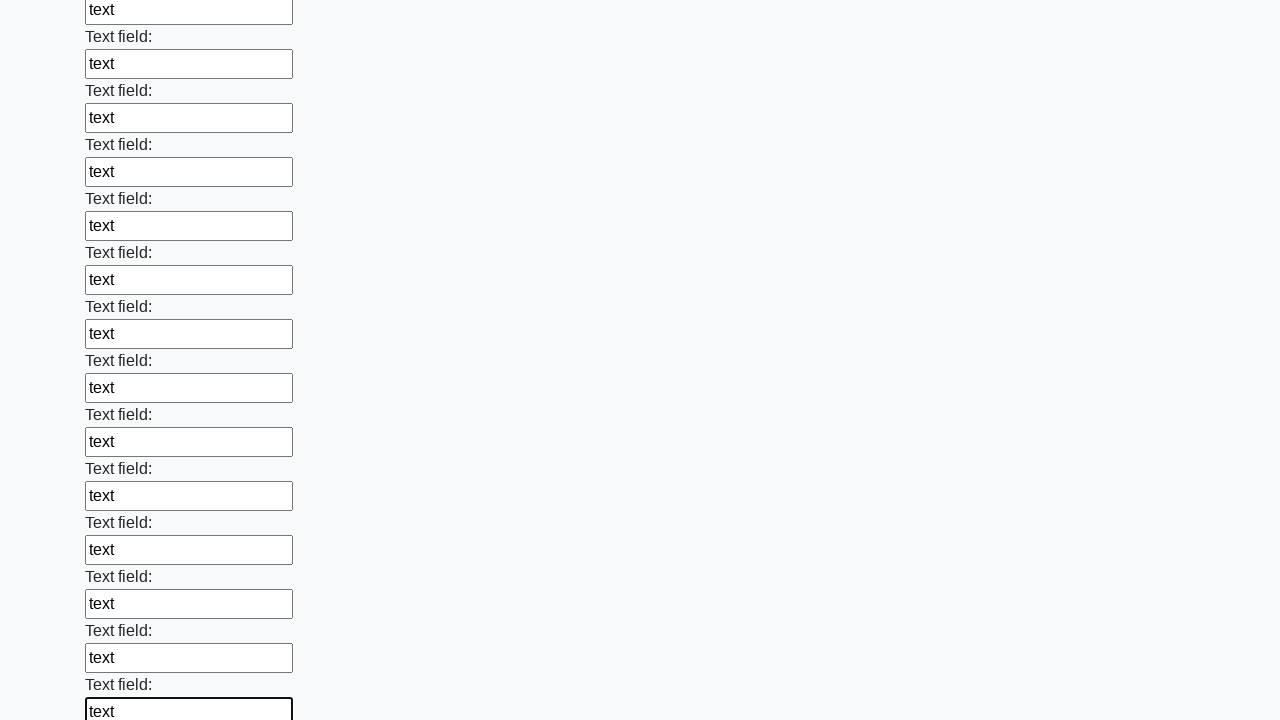

Filled an input field with text on input >> nth=45
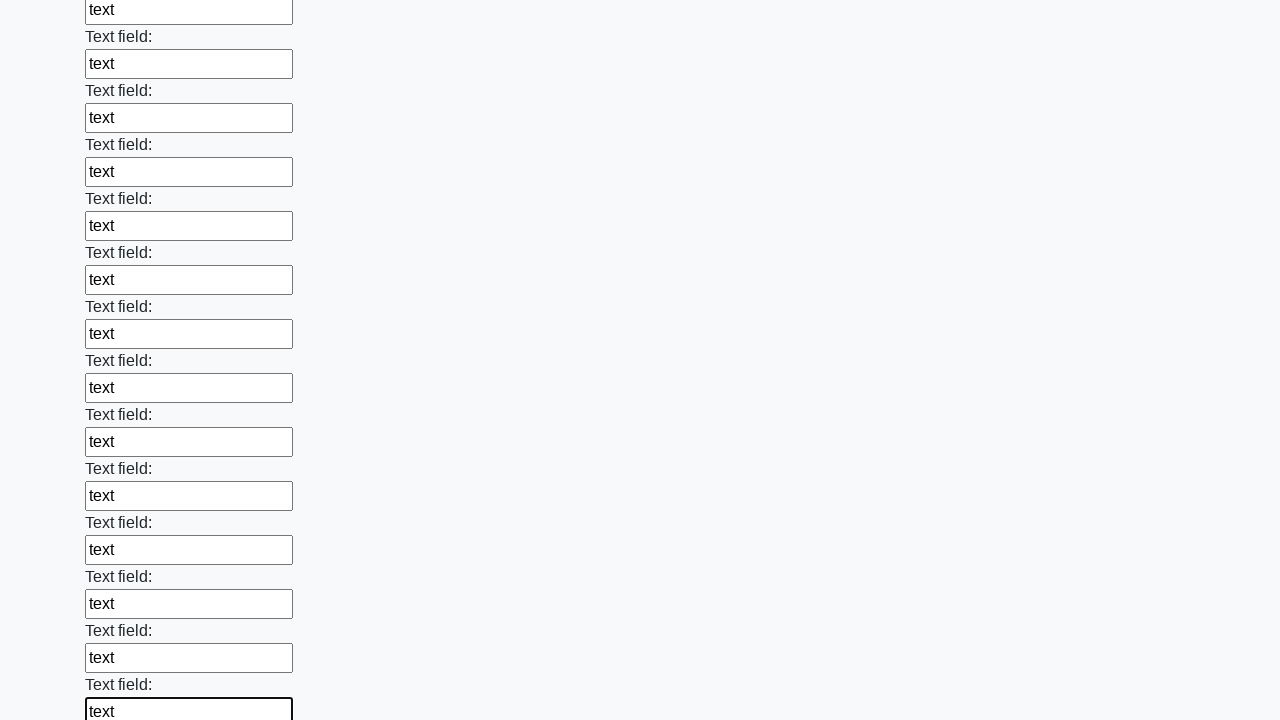

Filled an input field with text on input >> nth=46
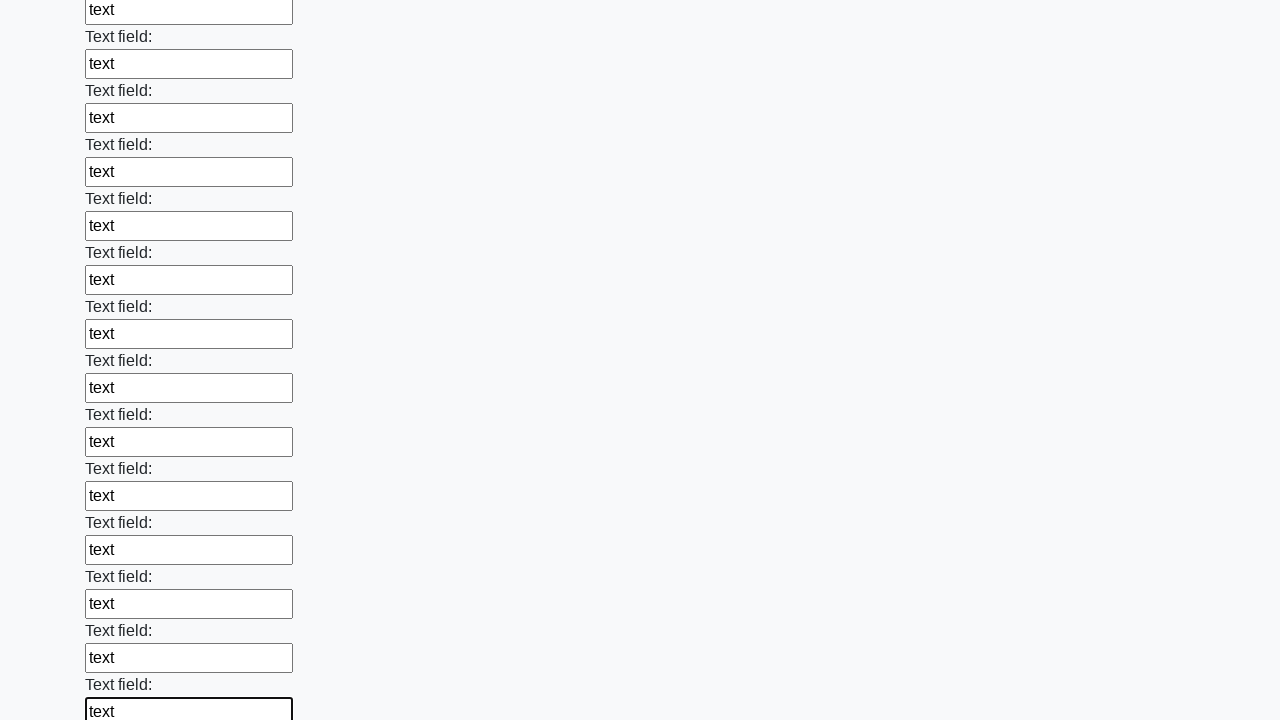

Filled an input field with text on input >> nth=47
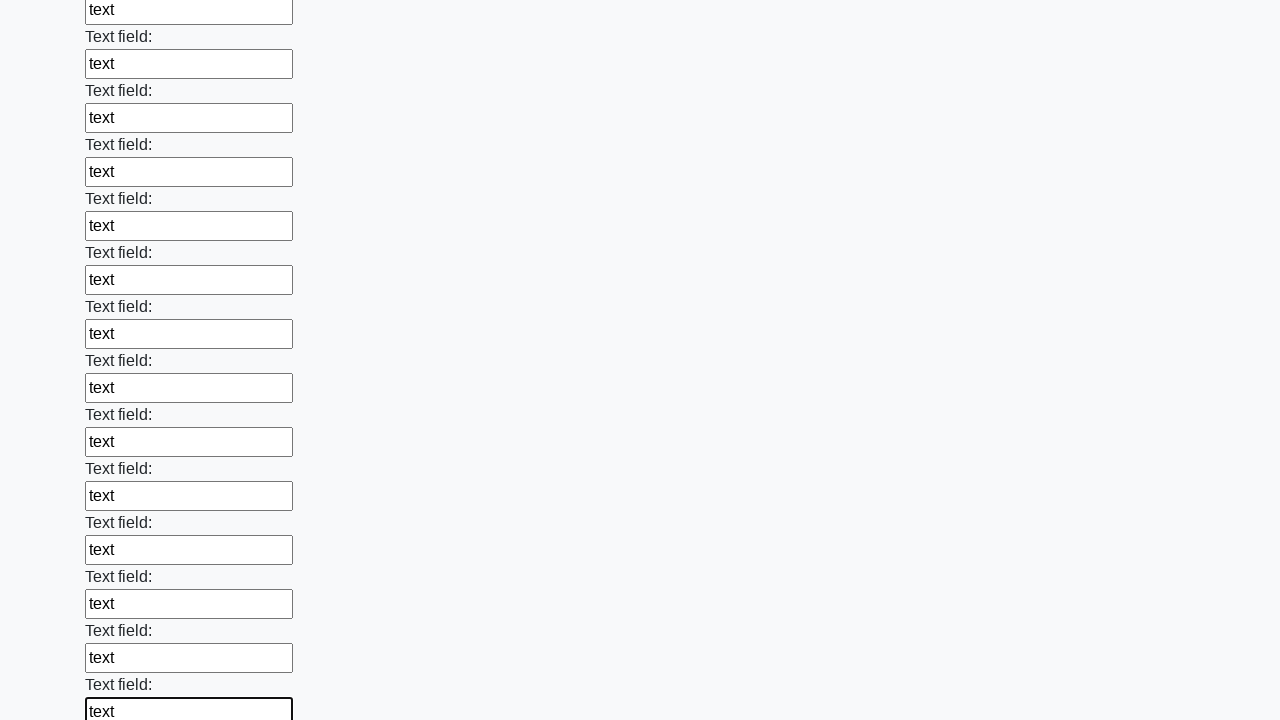

Filled an input field with text on input >> nth=48
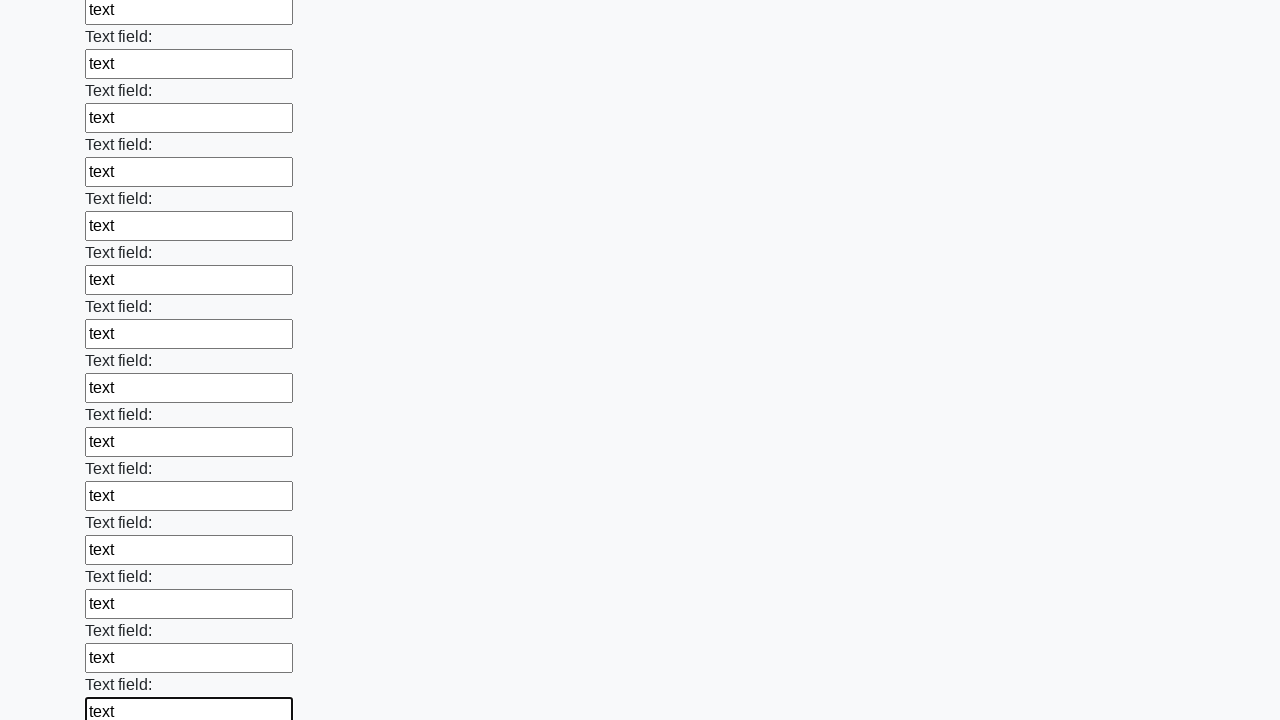

Filled an input field with text on input >> nth=49
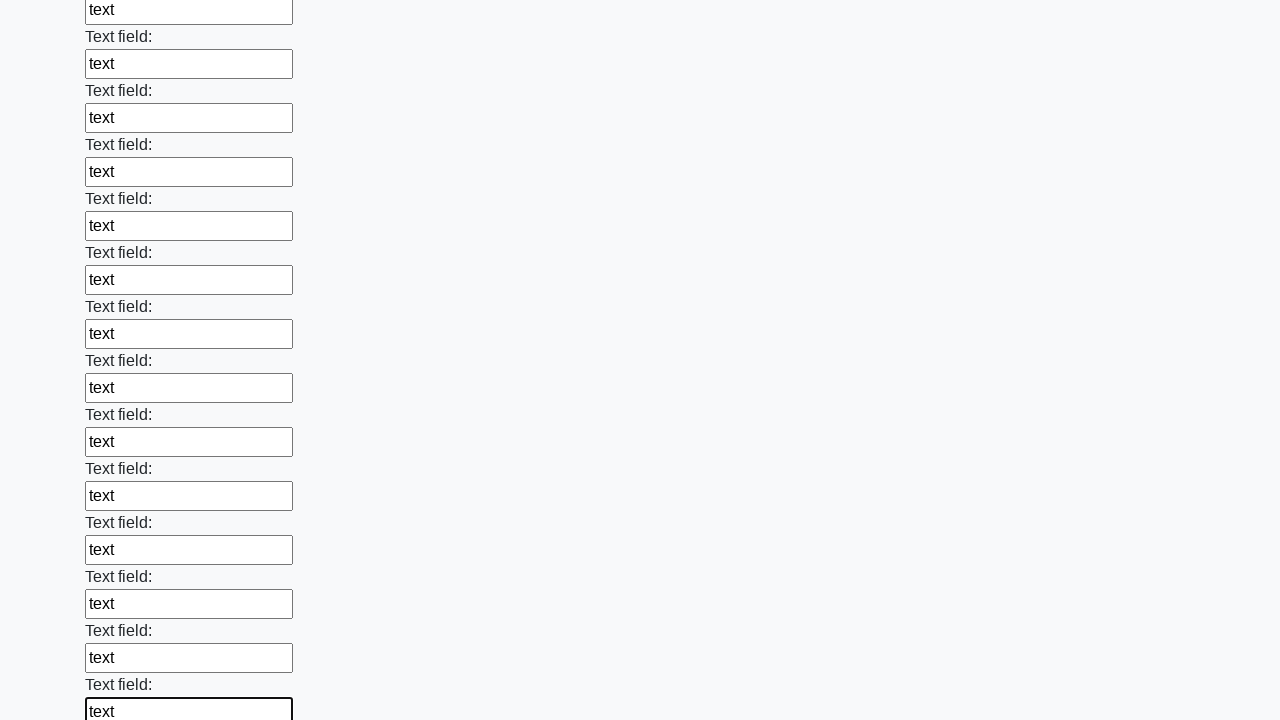

Filled an input field with text on input >> nth=50
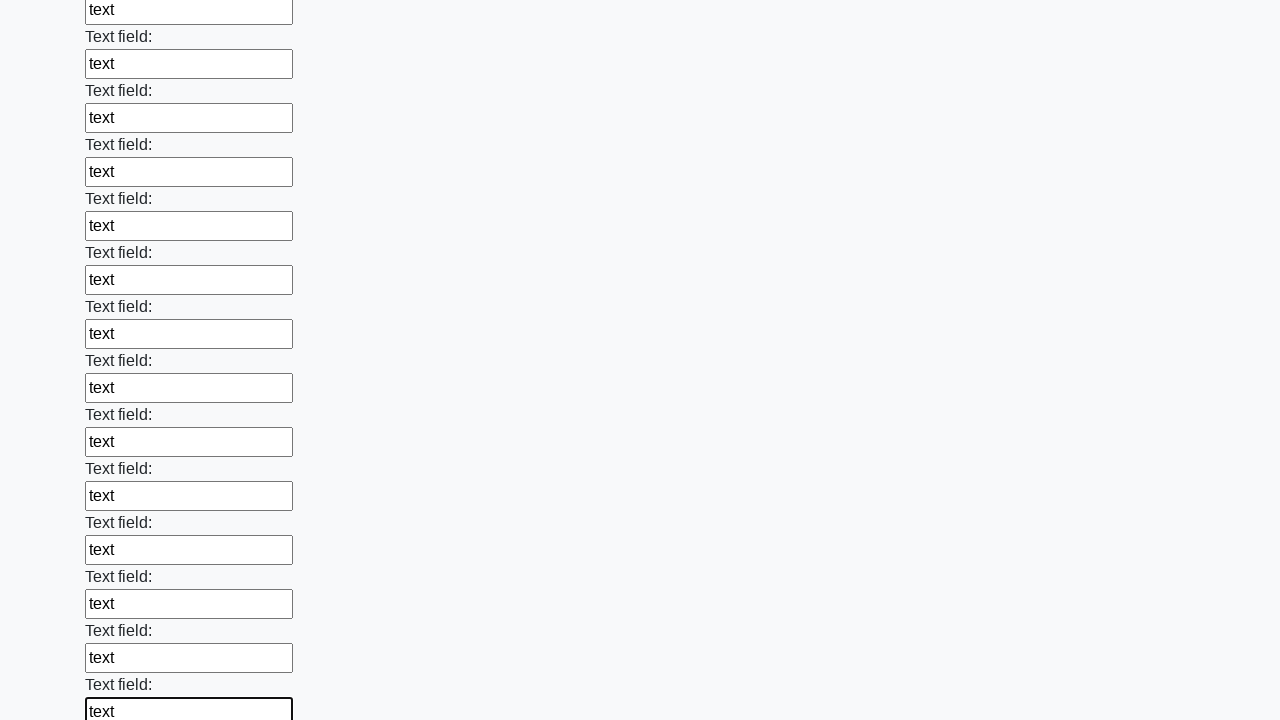

Filled an input field with text on input >> nth=51
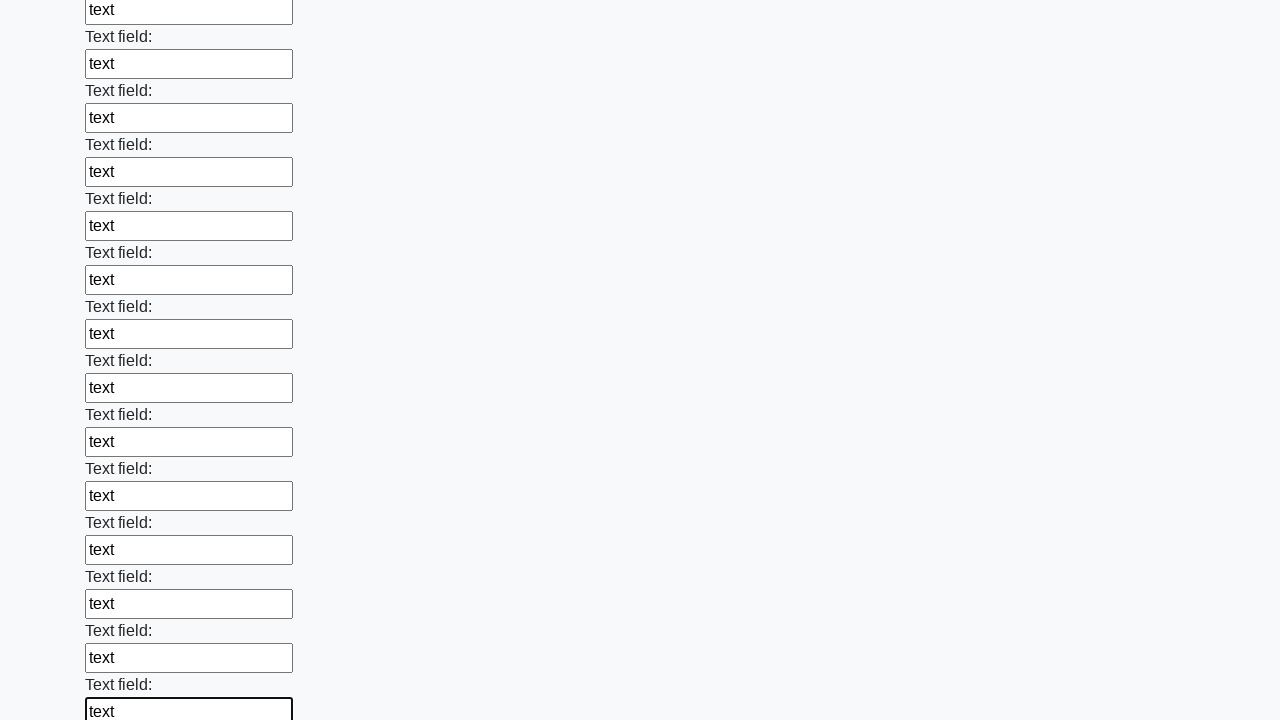

Filled an input field with text on input >> nth=52
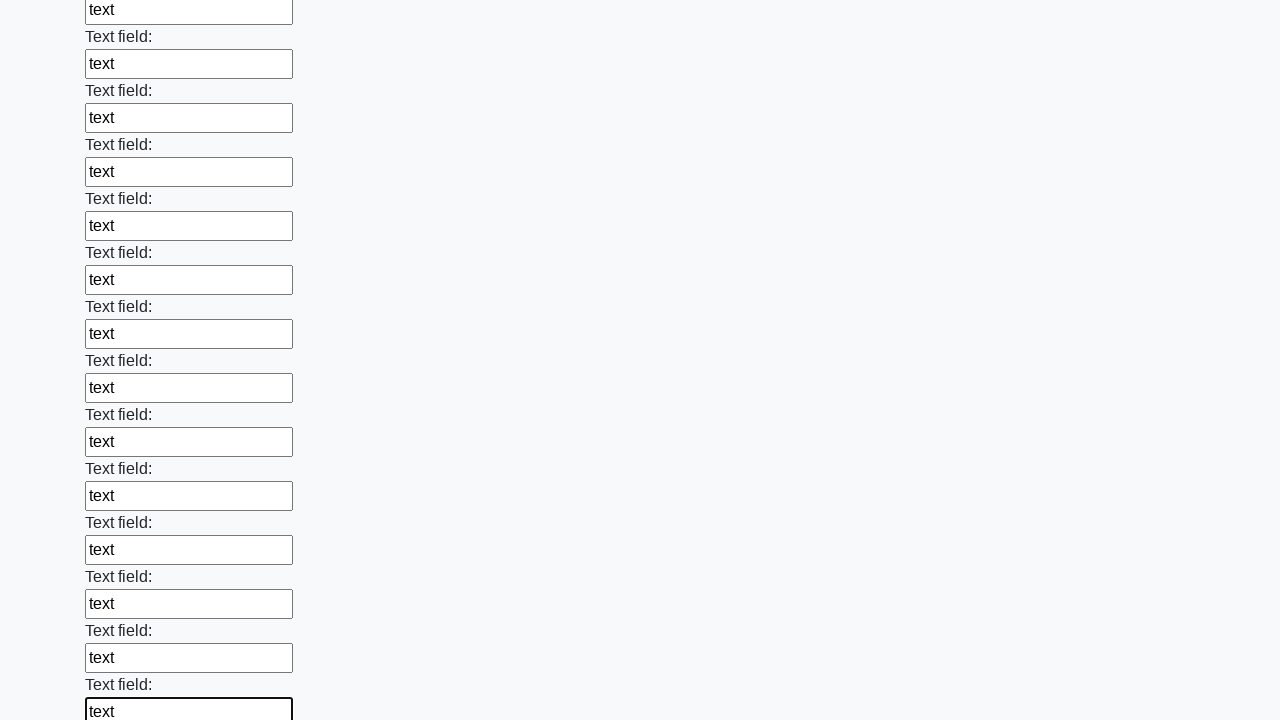

Filled an input field with text on input >> nth=53
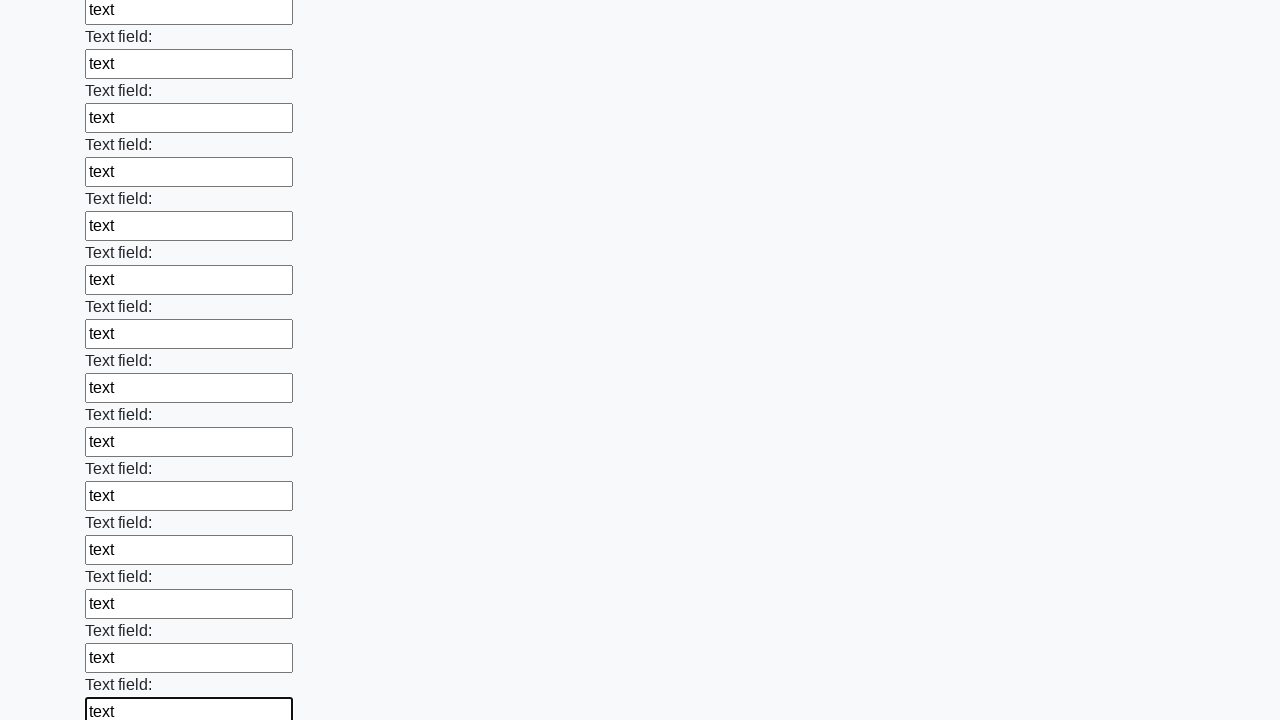

Filled an input field with text on input >> nth=54
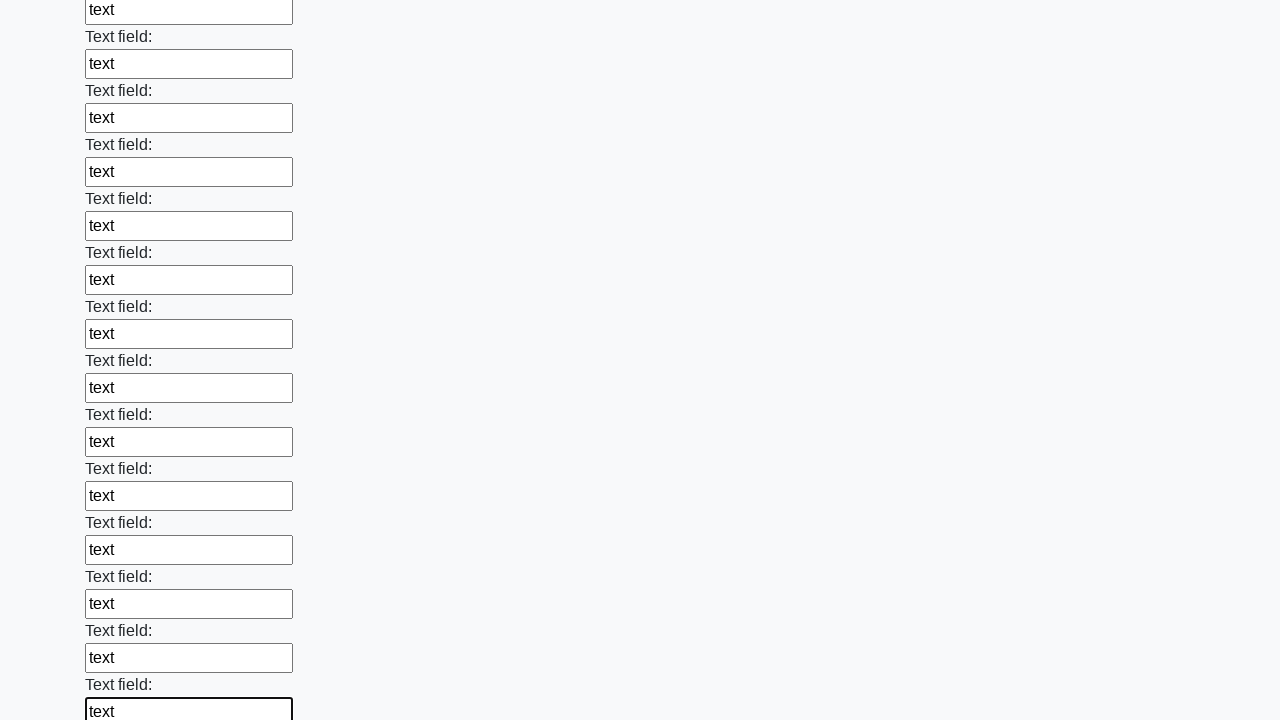

Filled an input field with text on input >> nth=55
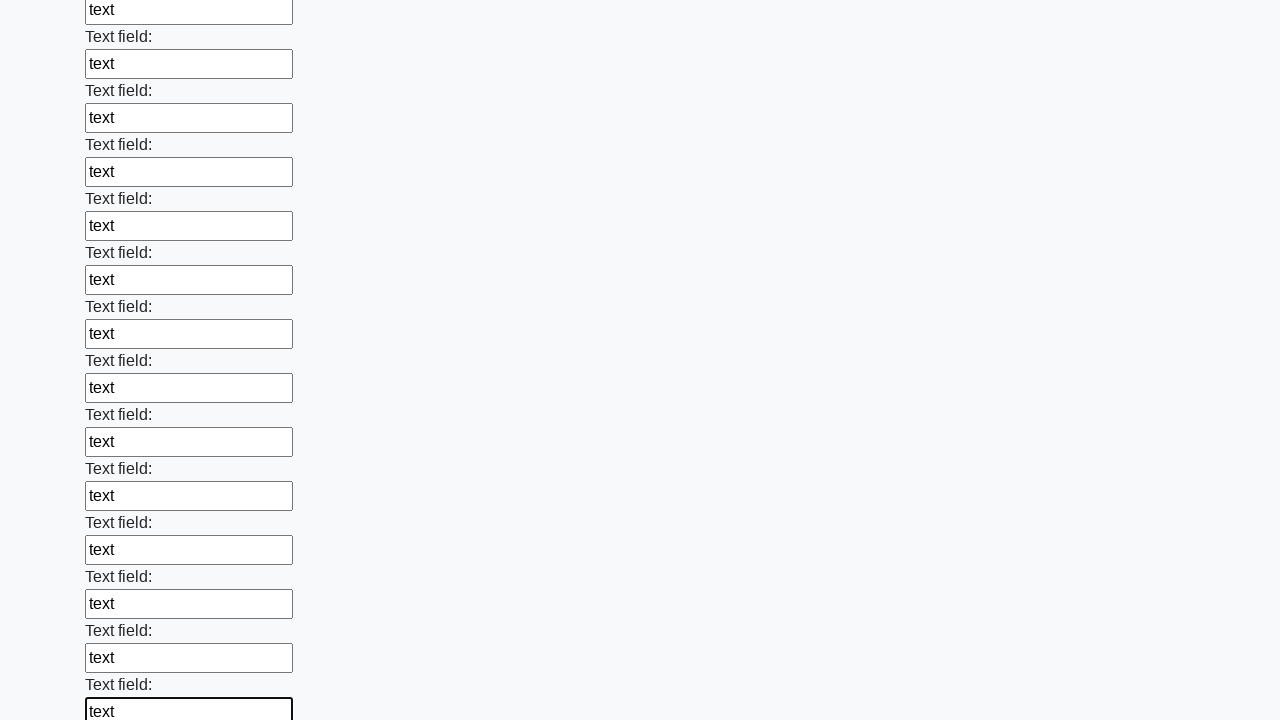

Filled an input field with text on input >> nth=56
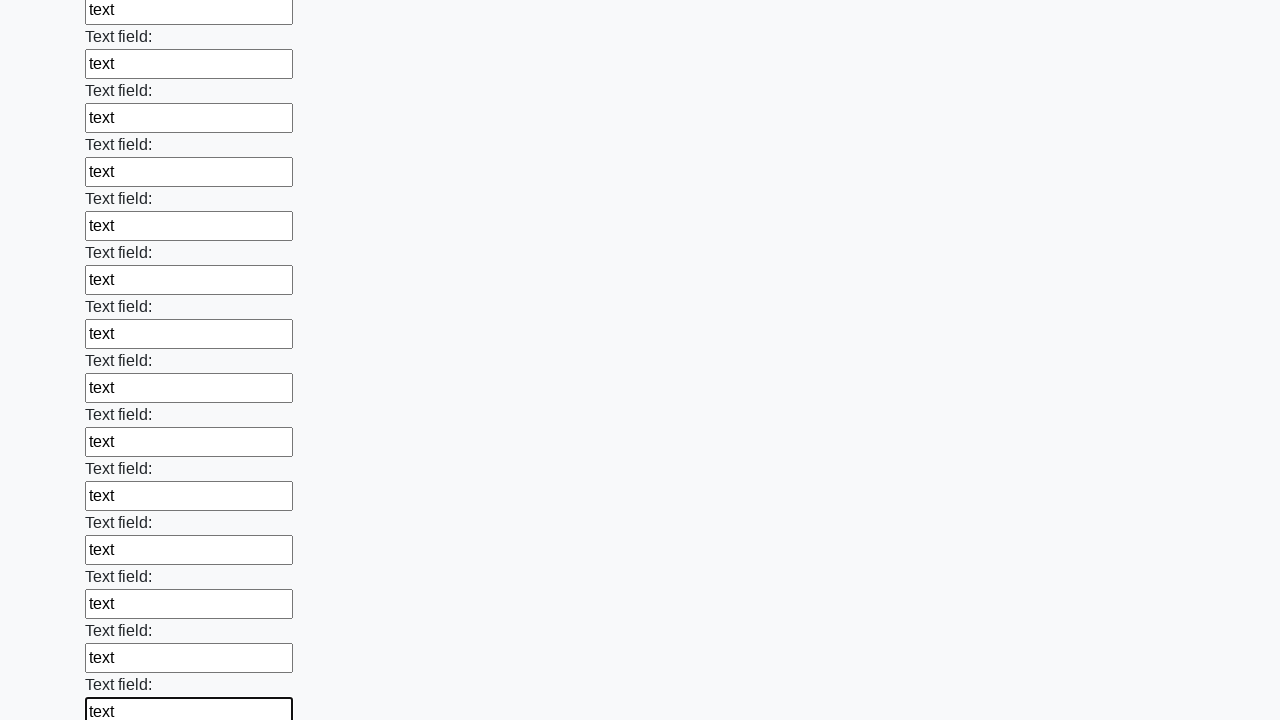

Filled an input field with text on input >> nth=57
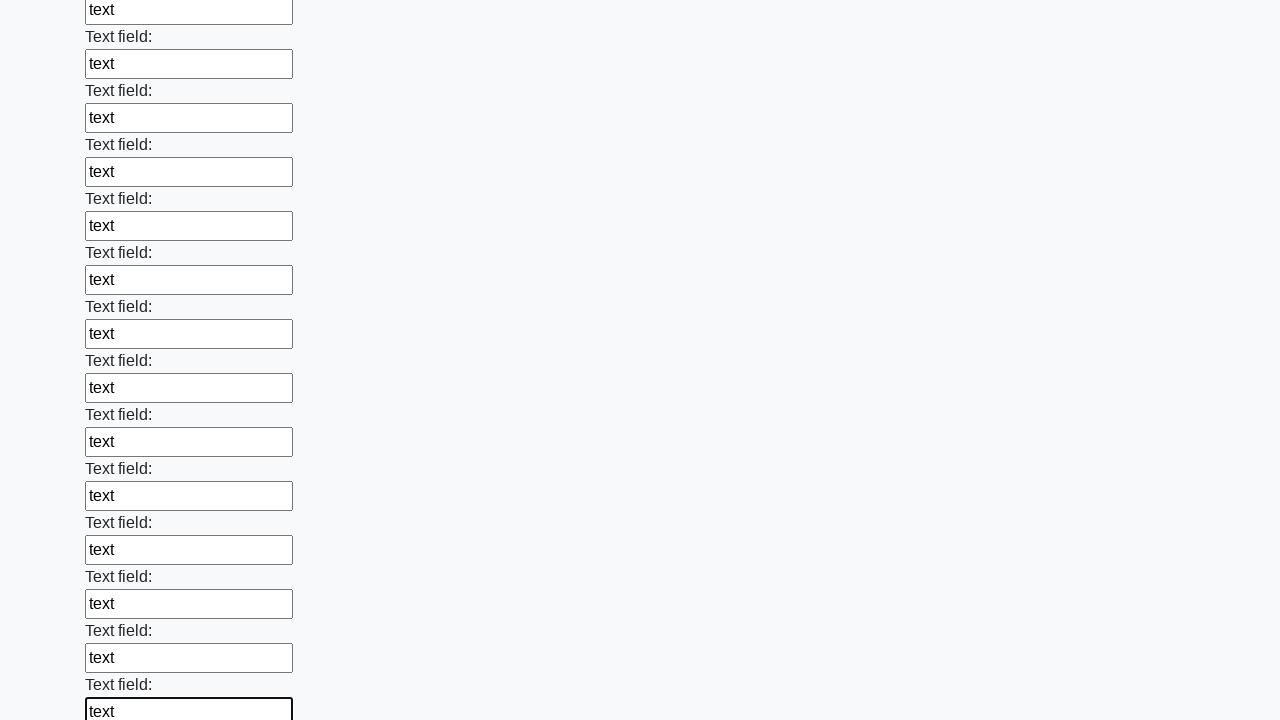

Filled an input field with text on input >> nth=58
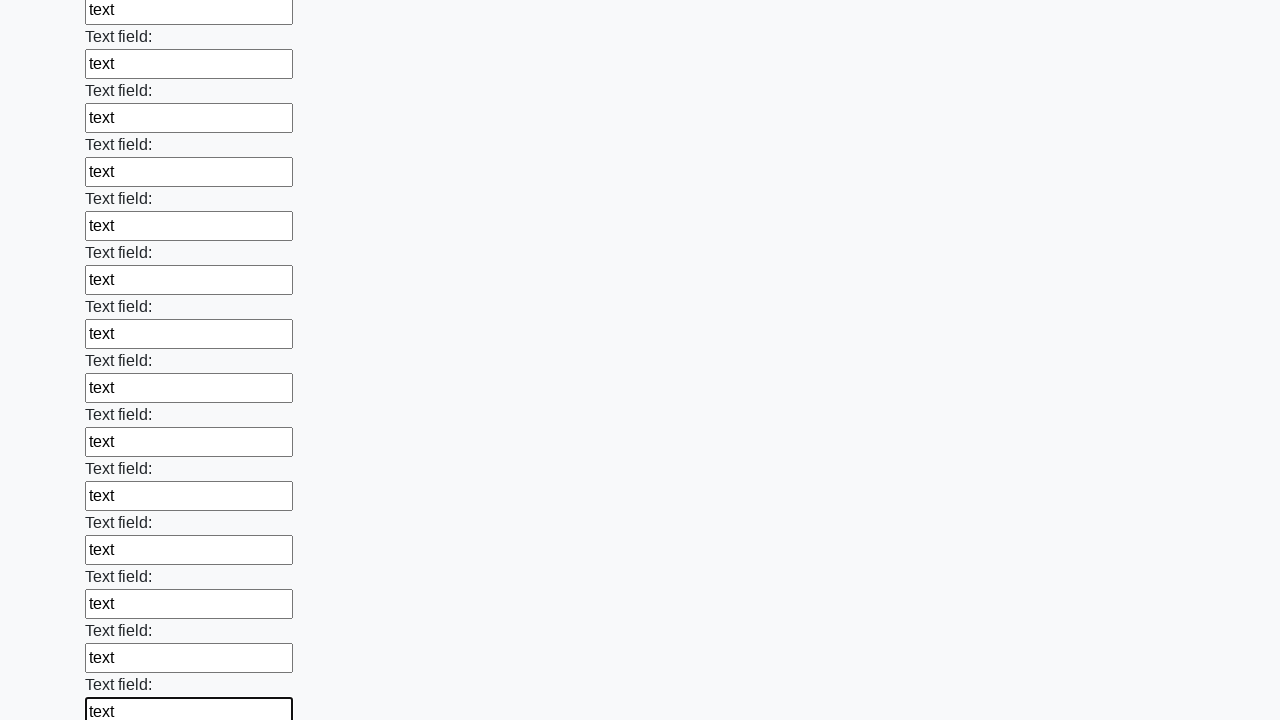

Filled an input field with text on input >> nth=59
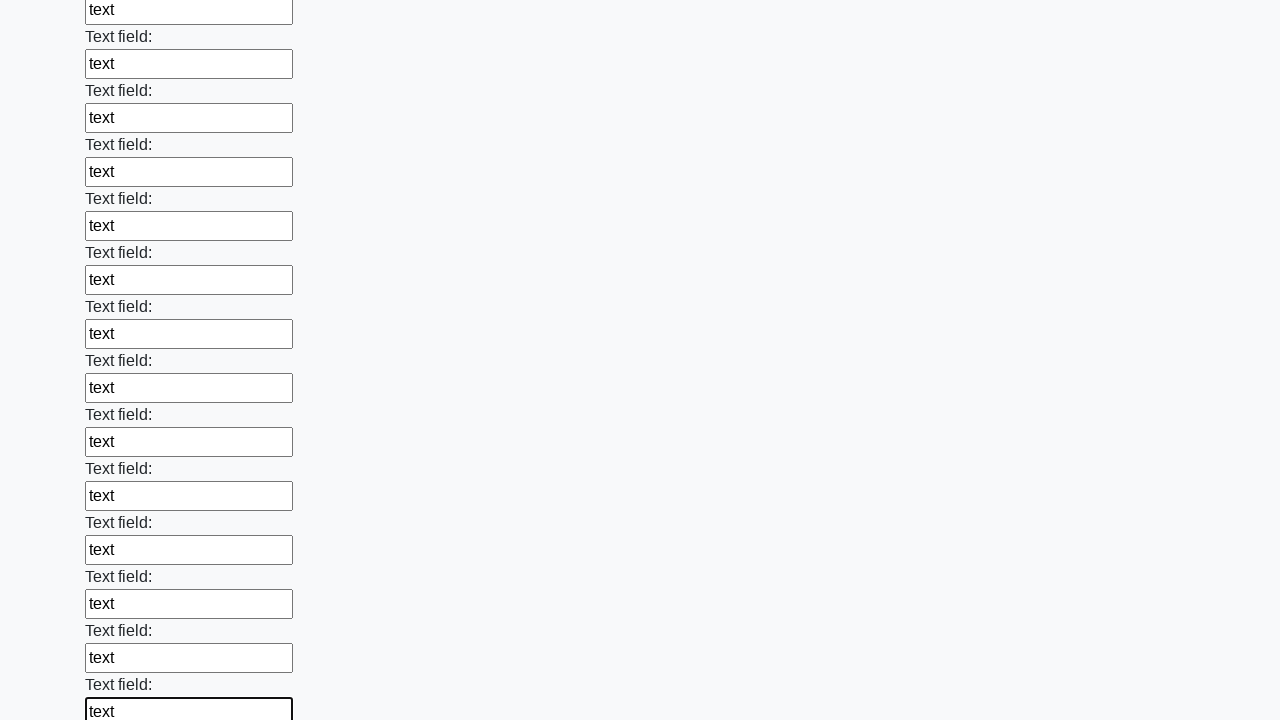

Filled an input field with text on input >> nth=60
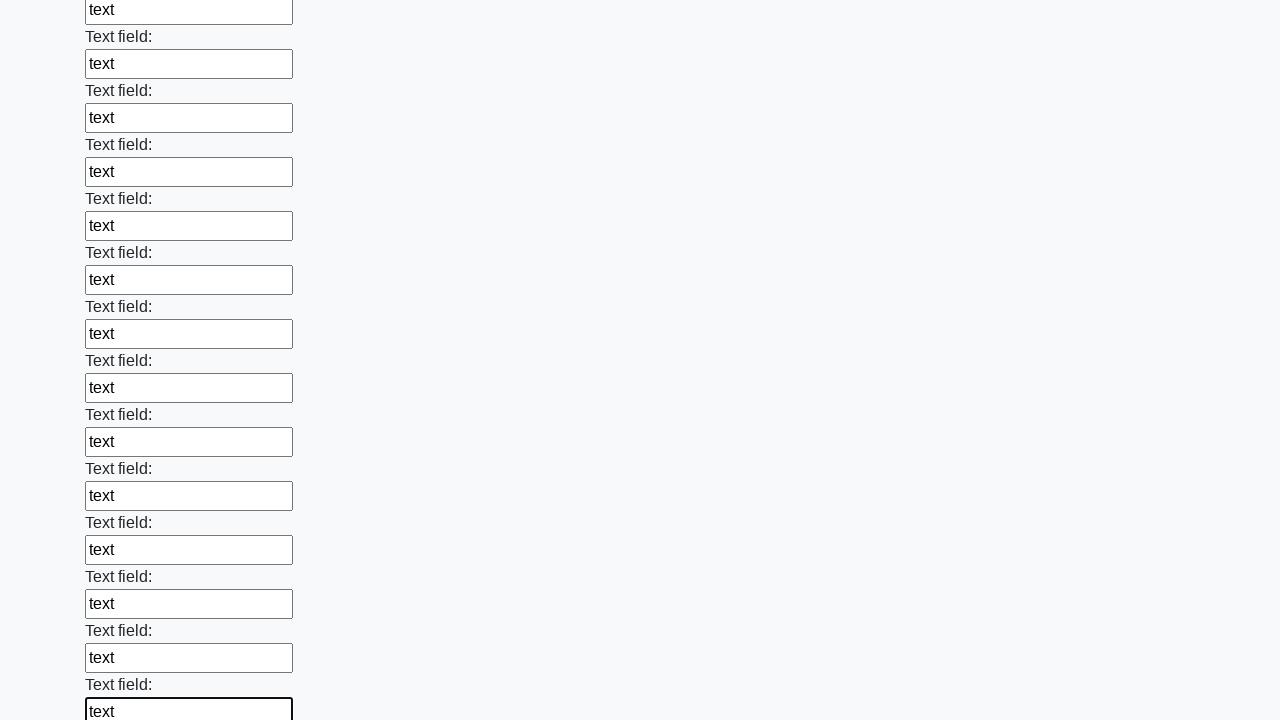

Filled an input field with text on input >> nth=61
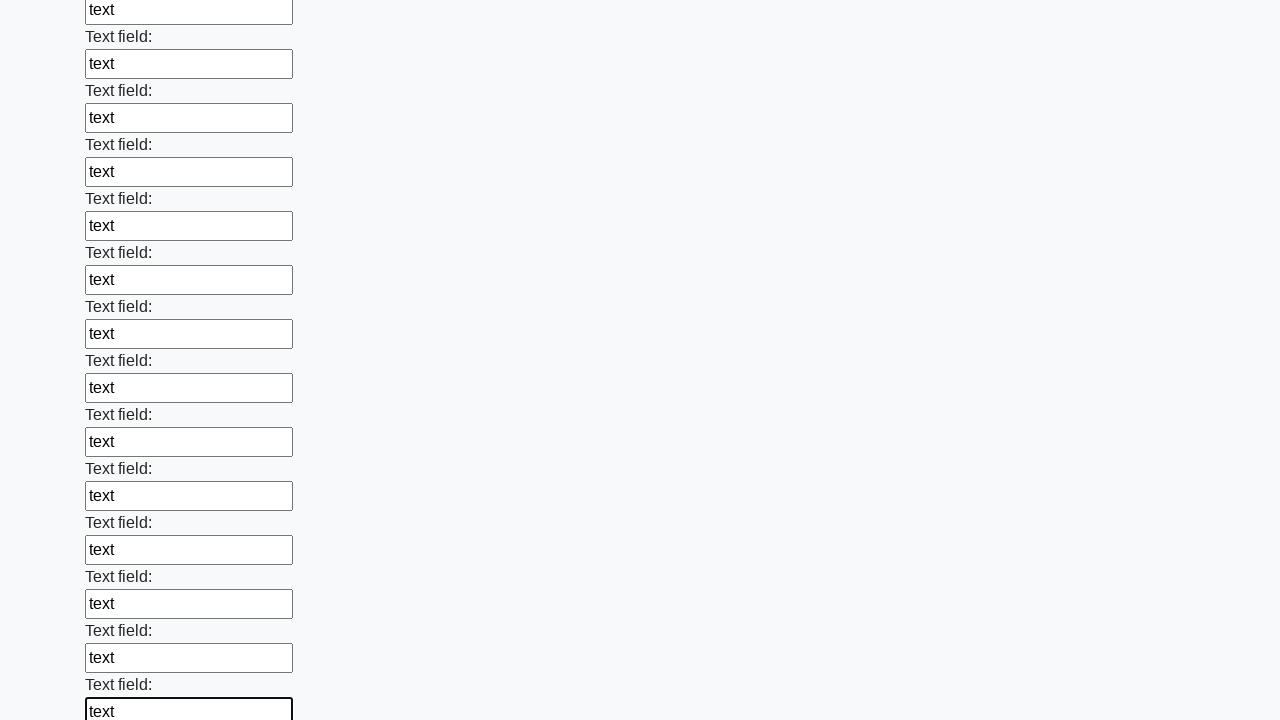

Filled an input field with text on input >> nth=62
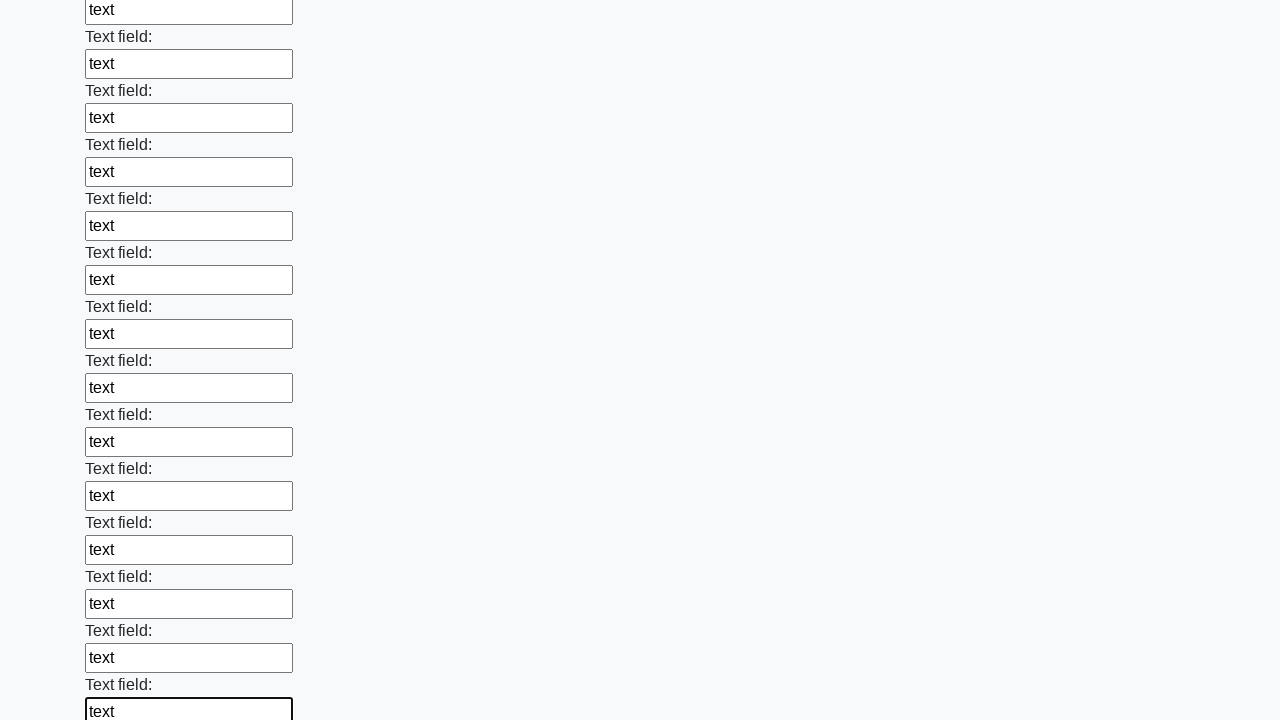

Filled an input field with text on input >> nth=63
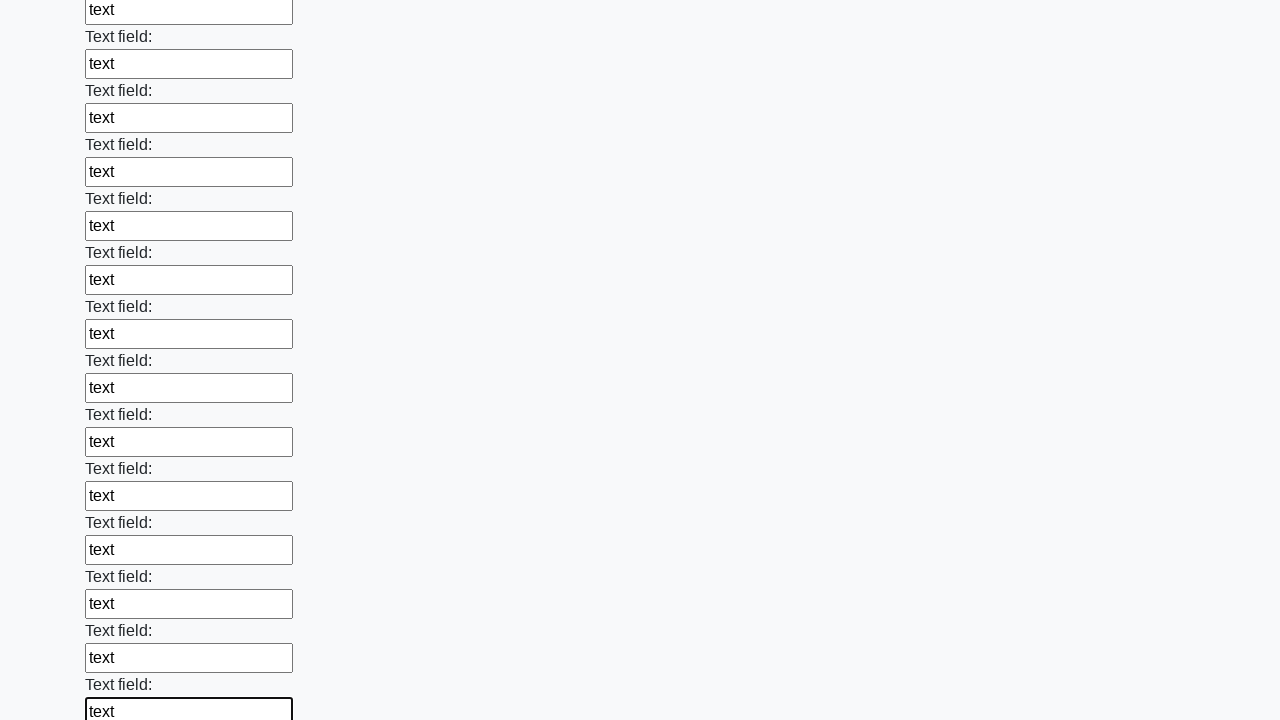

Filled an input field with text on input >> nth=64
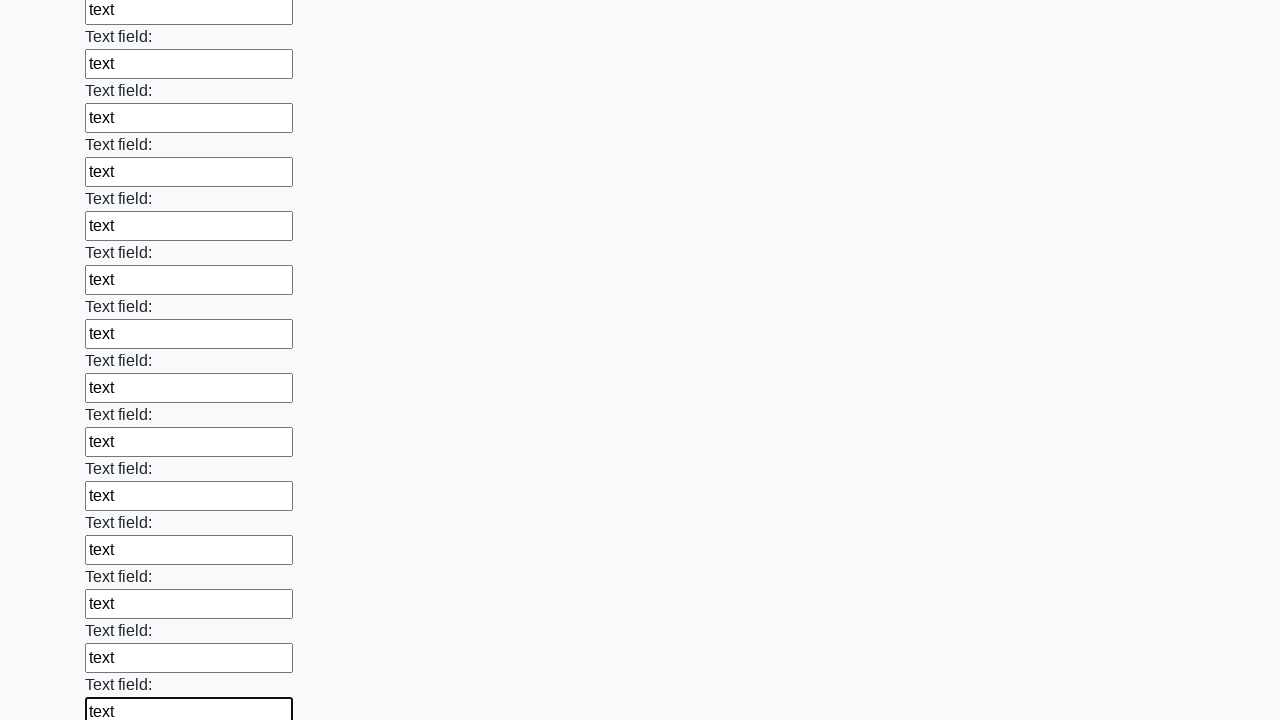

Filled an input field with text on input >> nth=65
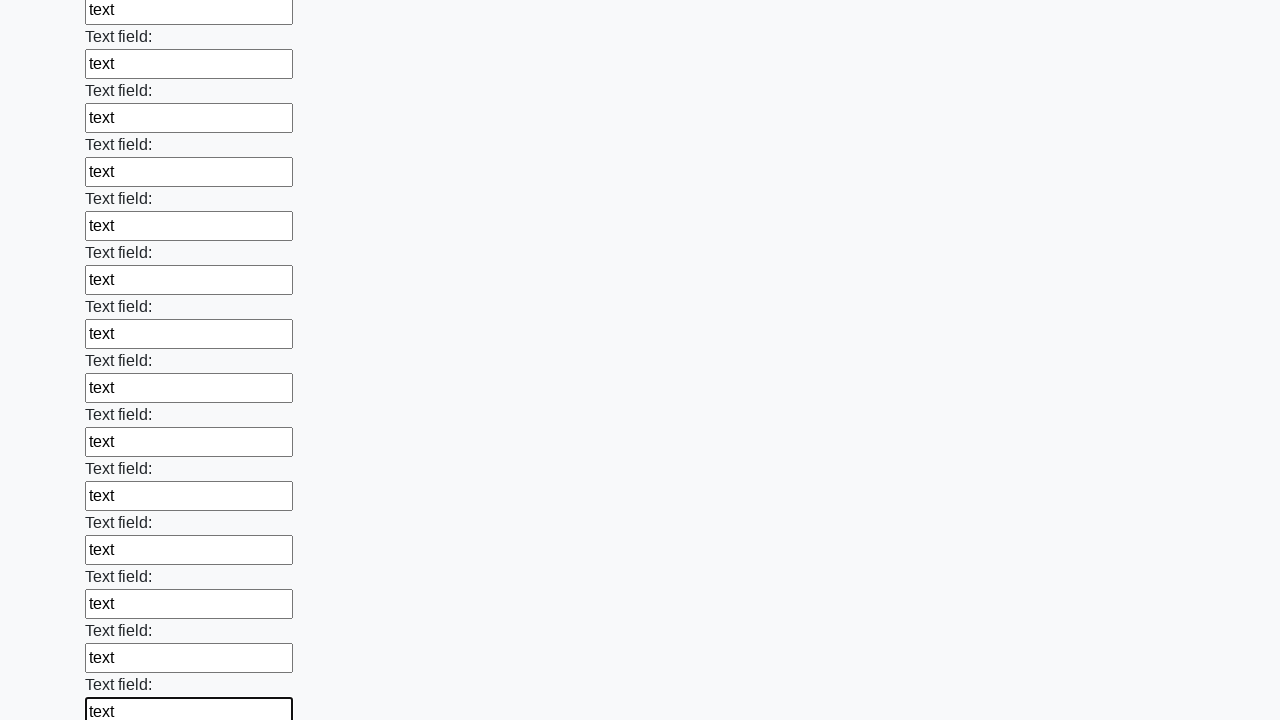

Filled an input field with text on input >> nth=66
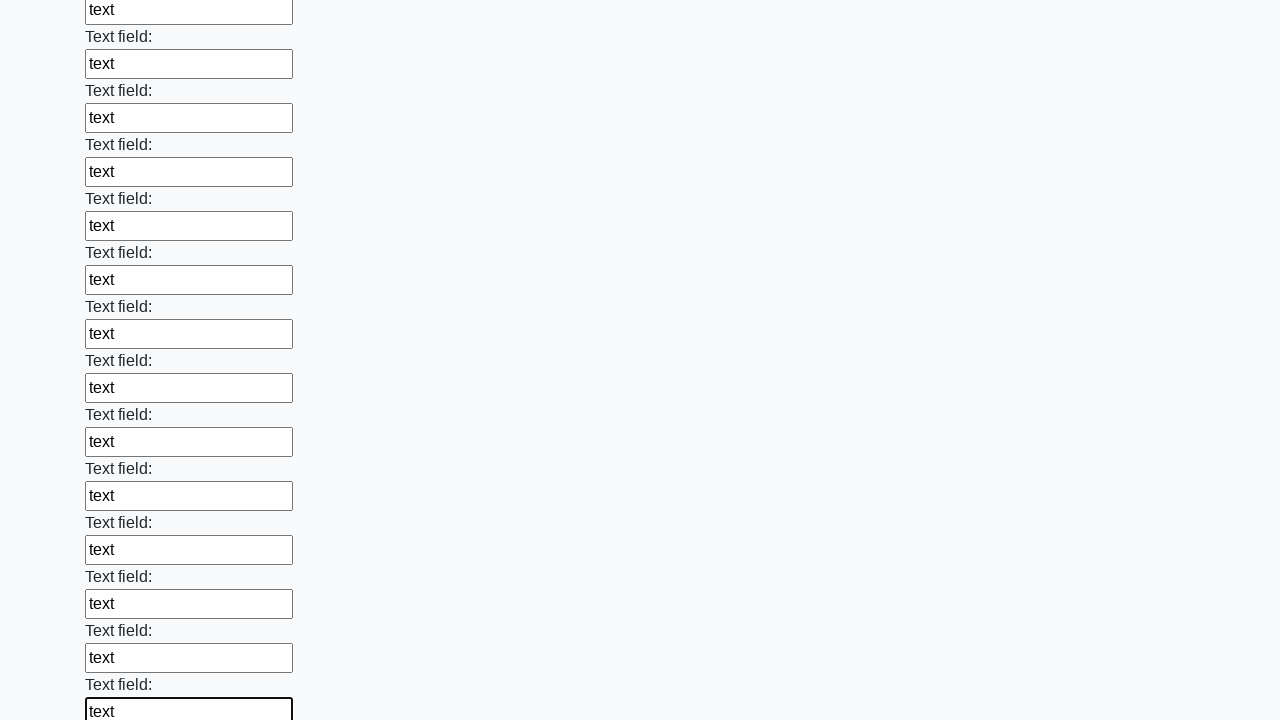

Filled an input field with text on input >> nth=67
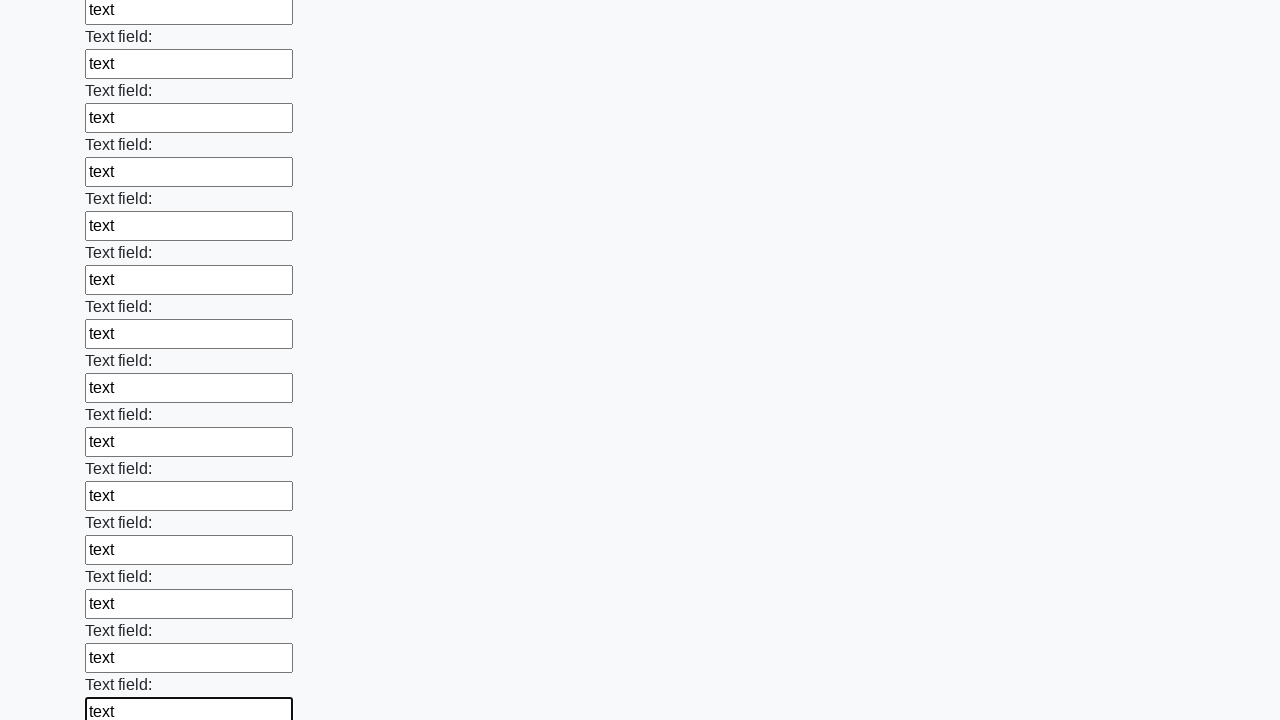

Filled an input field with text on input >> nth=68
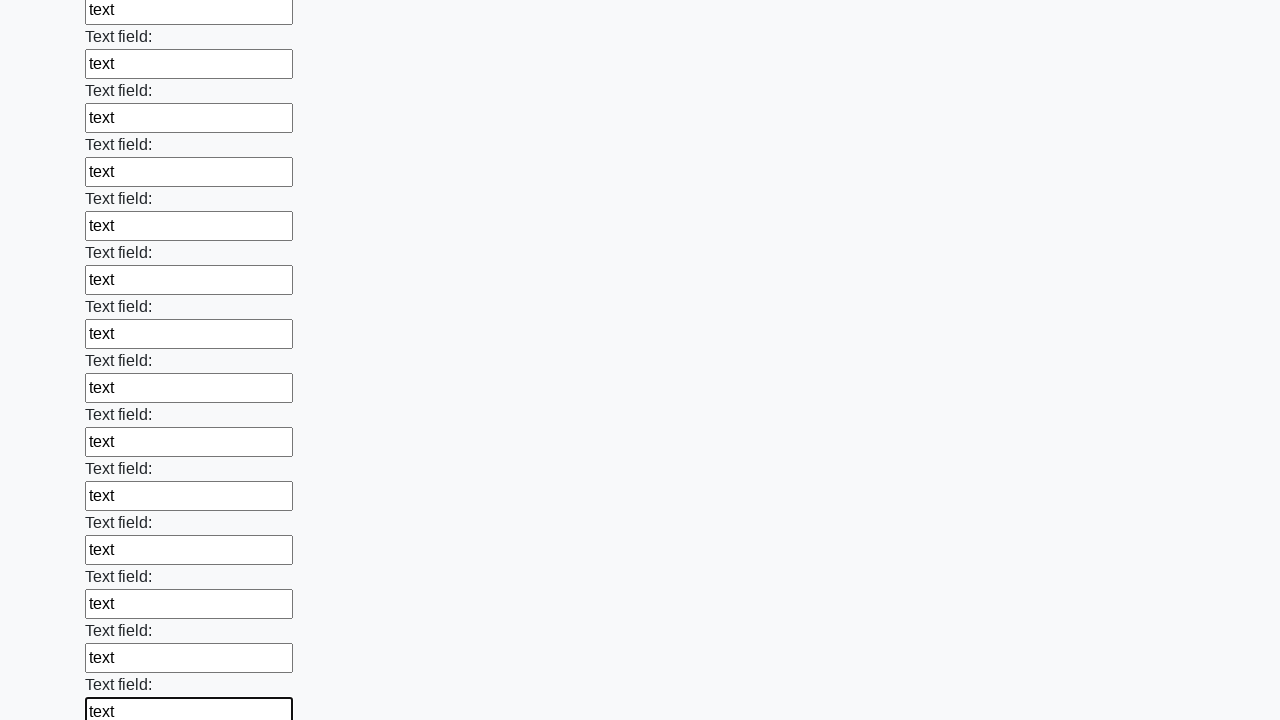

Filled an input field with text on input >> nth=69
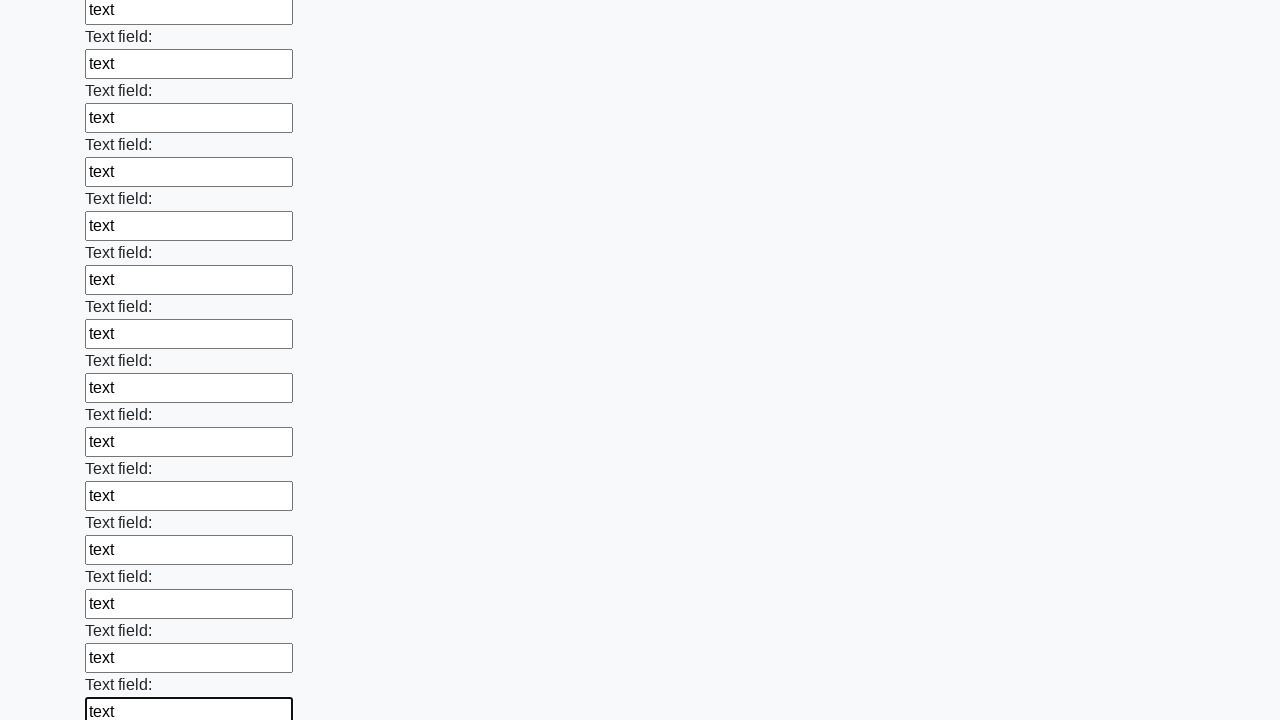

Filled an input field with text on input >> nth=70
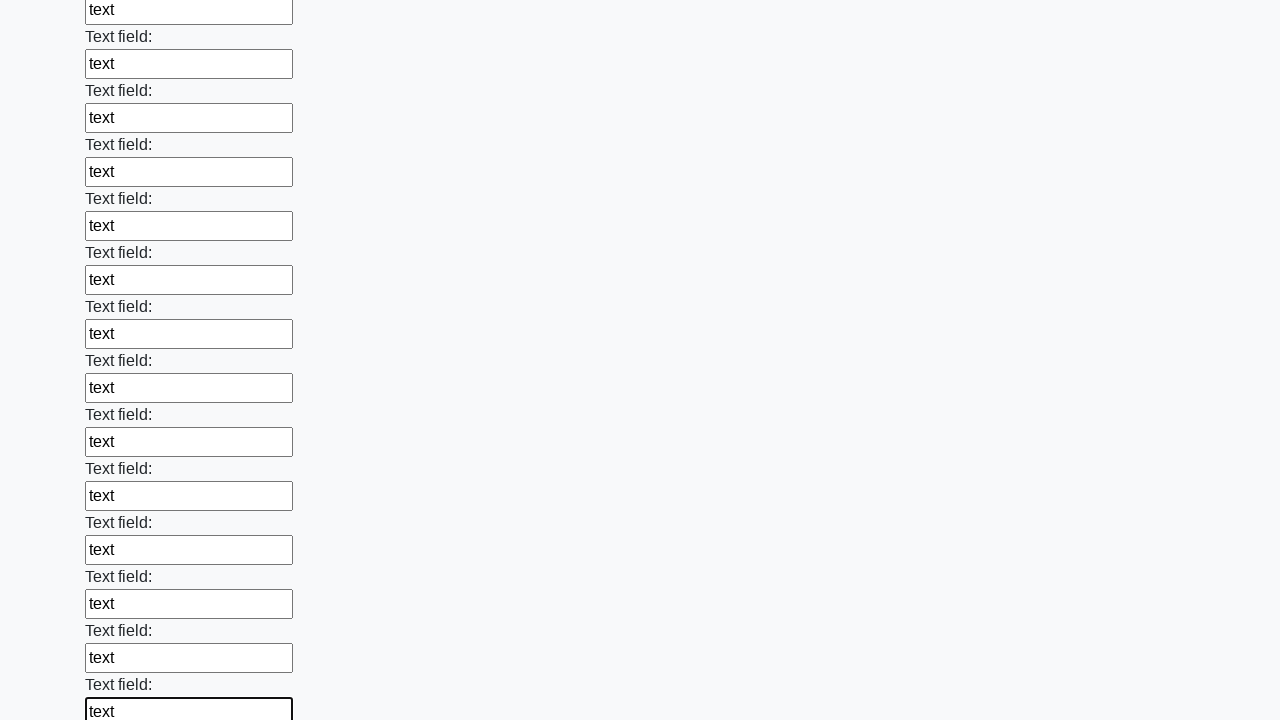

Filled an input field with text on input >> nth=71
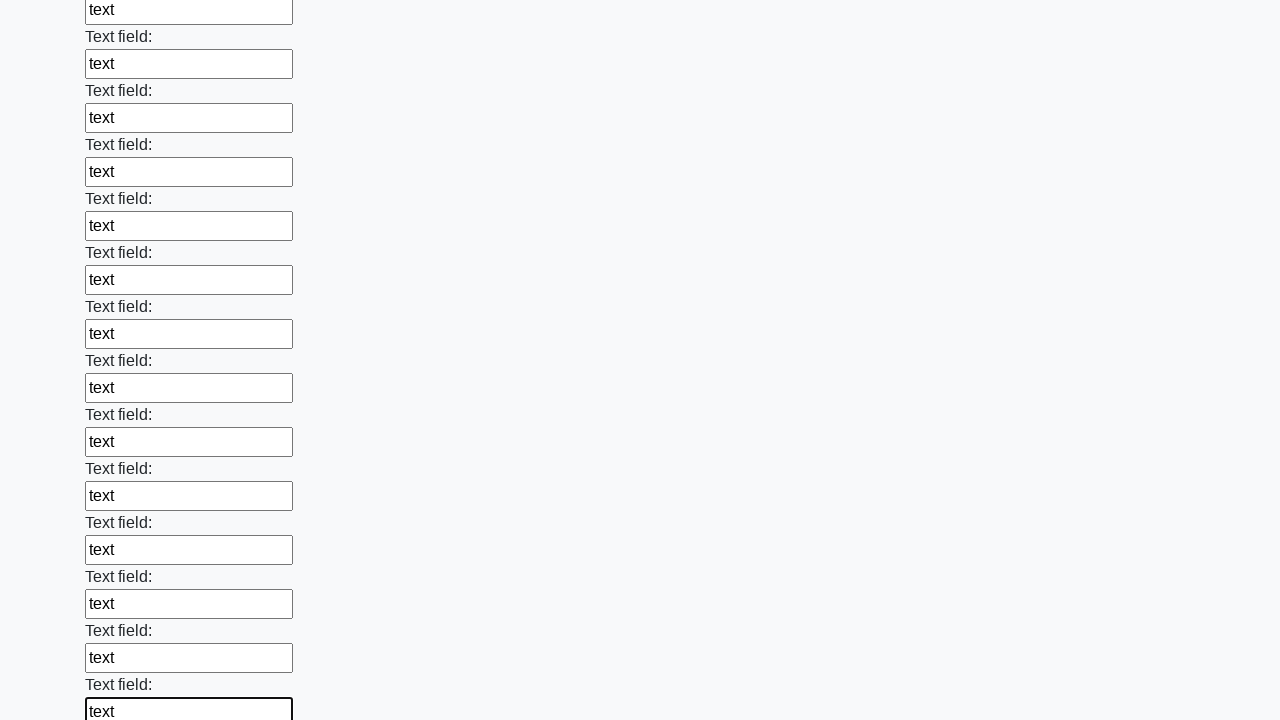

Filled an input field with text on input >> nth=72
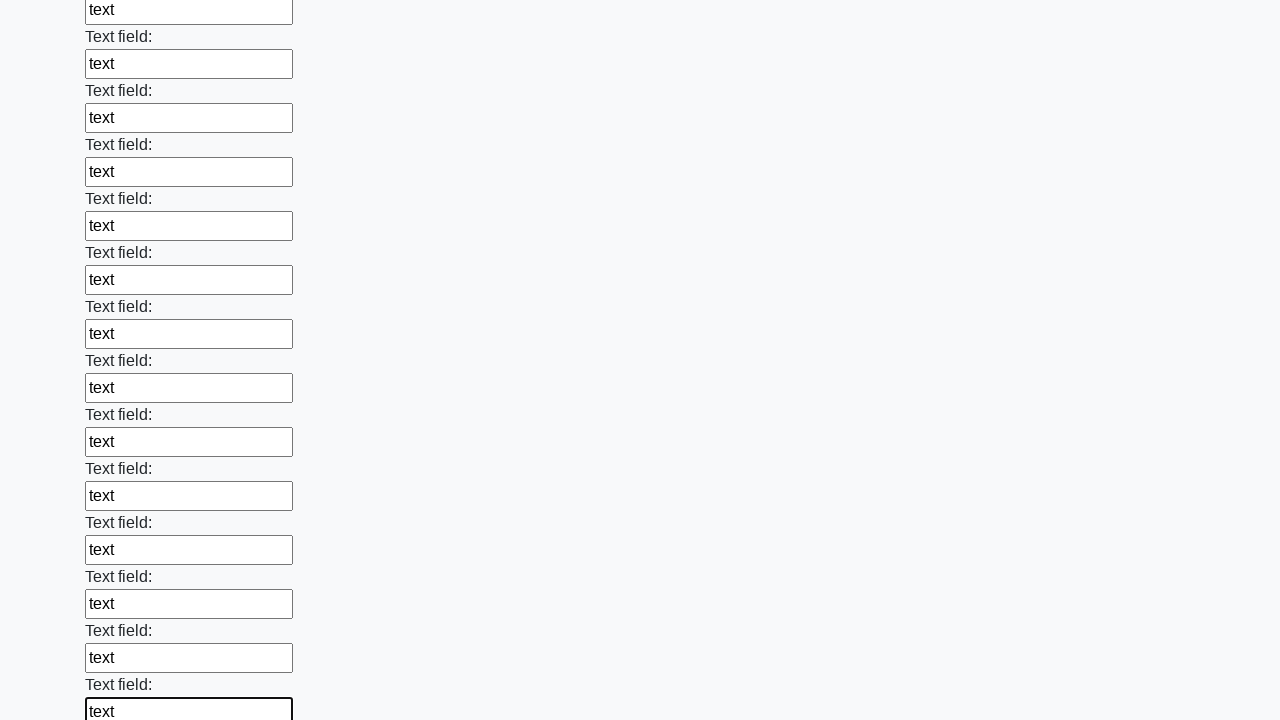

Filled an input field with text on input >> nth=73
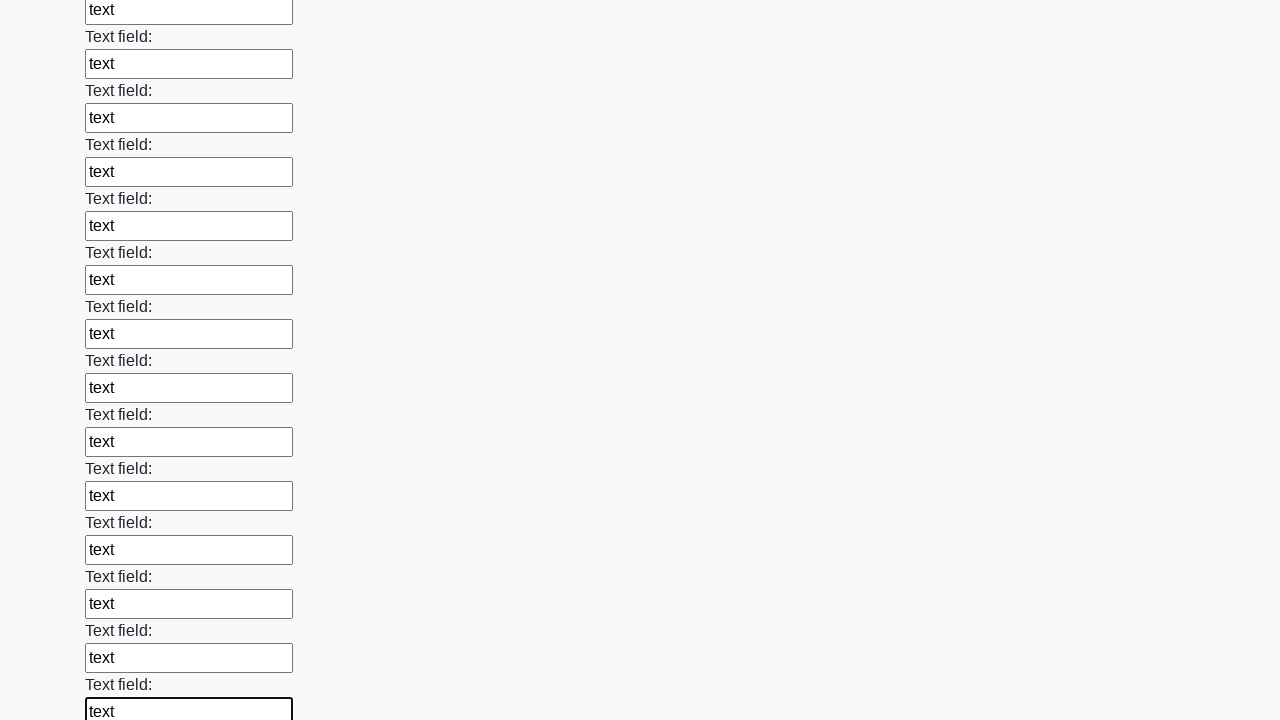

Filled an input field with text on input >> nth=74
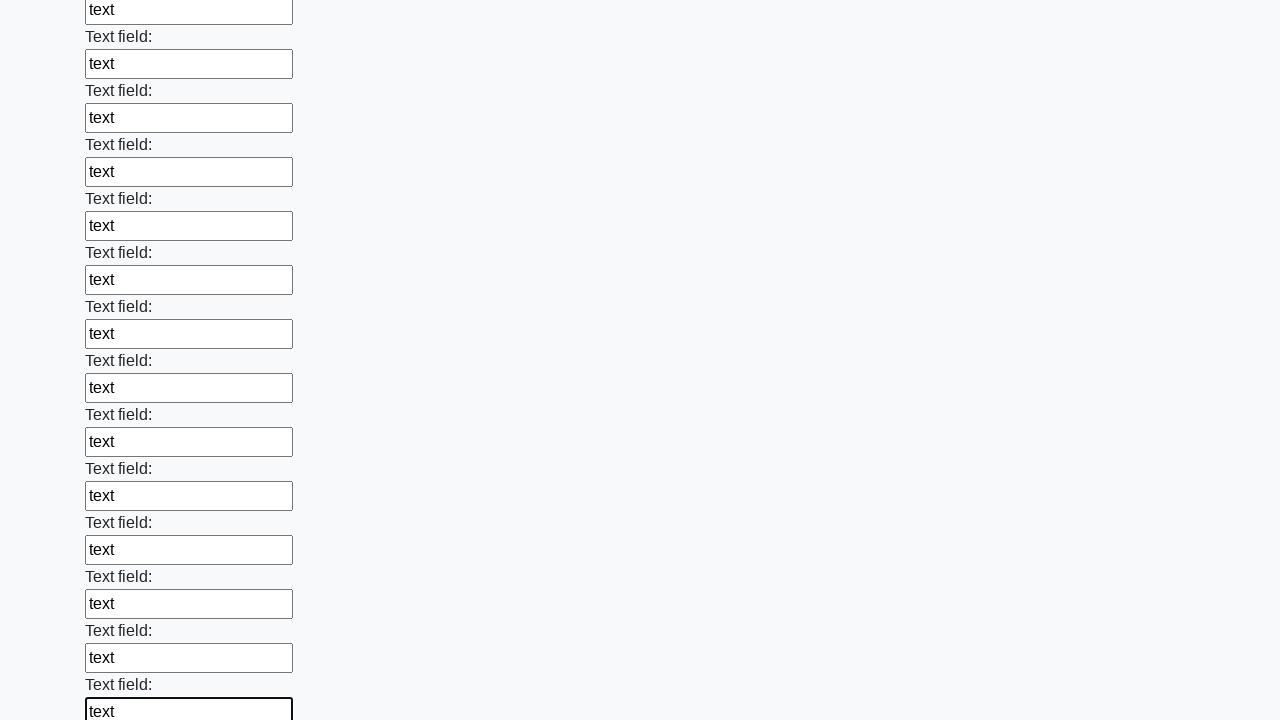

Filled an input field with text on input >> nth=75
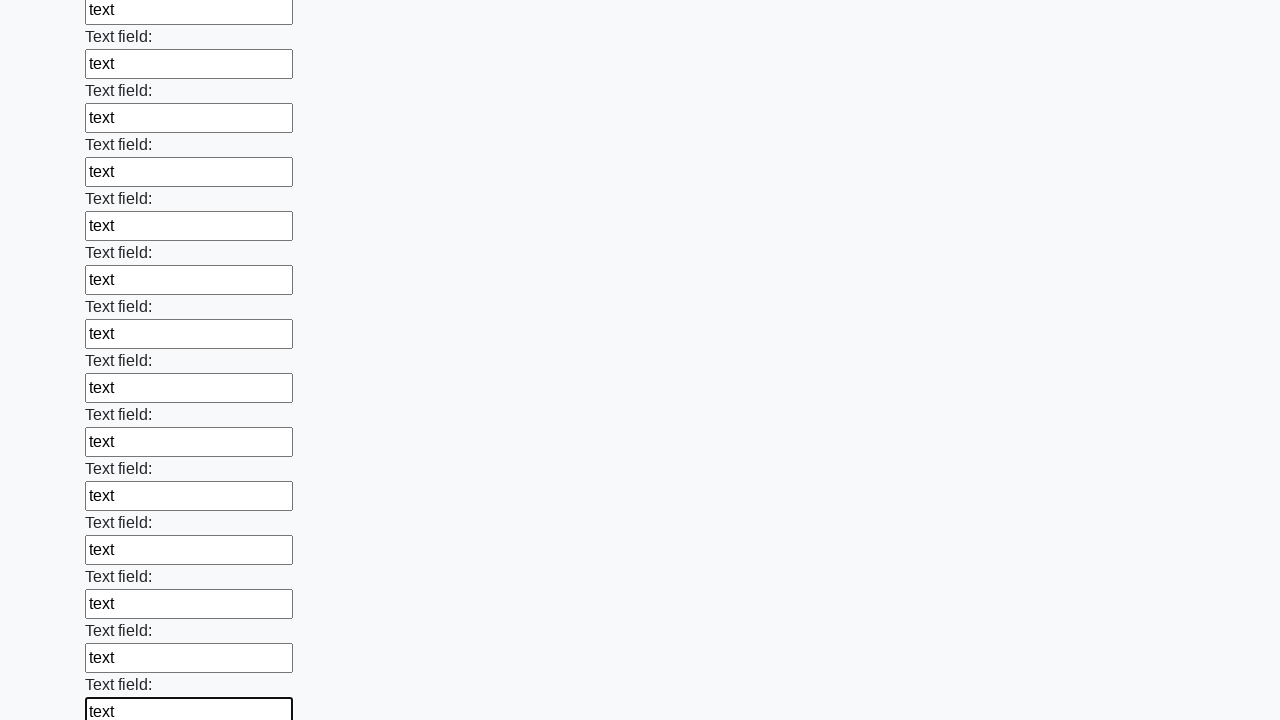

Filled an input field with text on input >> nth=76
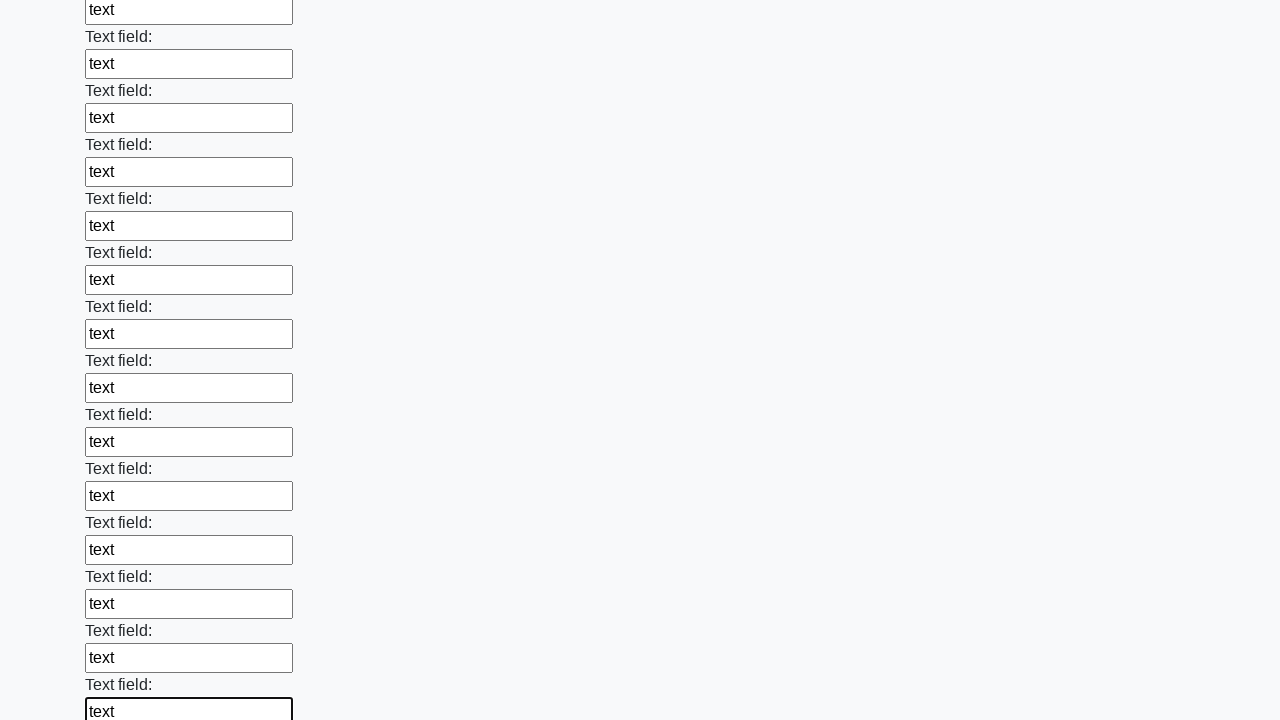

Filled an input field with text on input >> nth=77
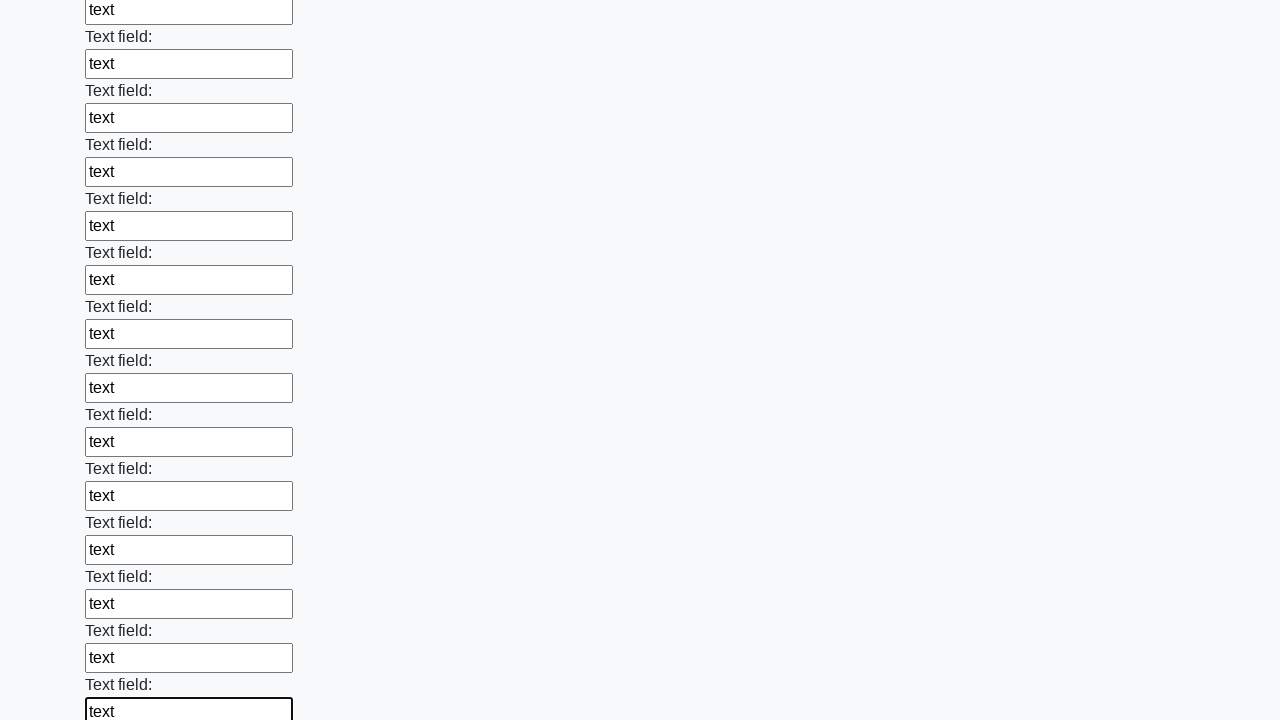

Filled an input field with text on input >> nth=78
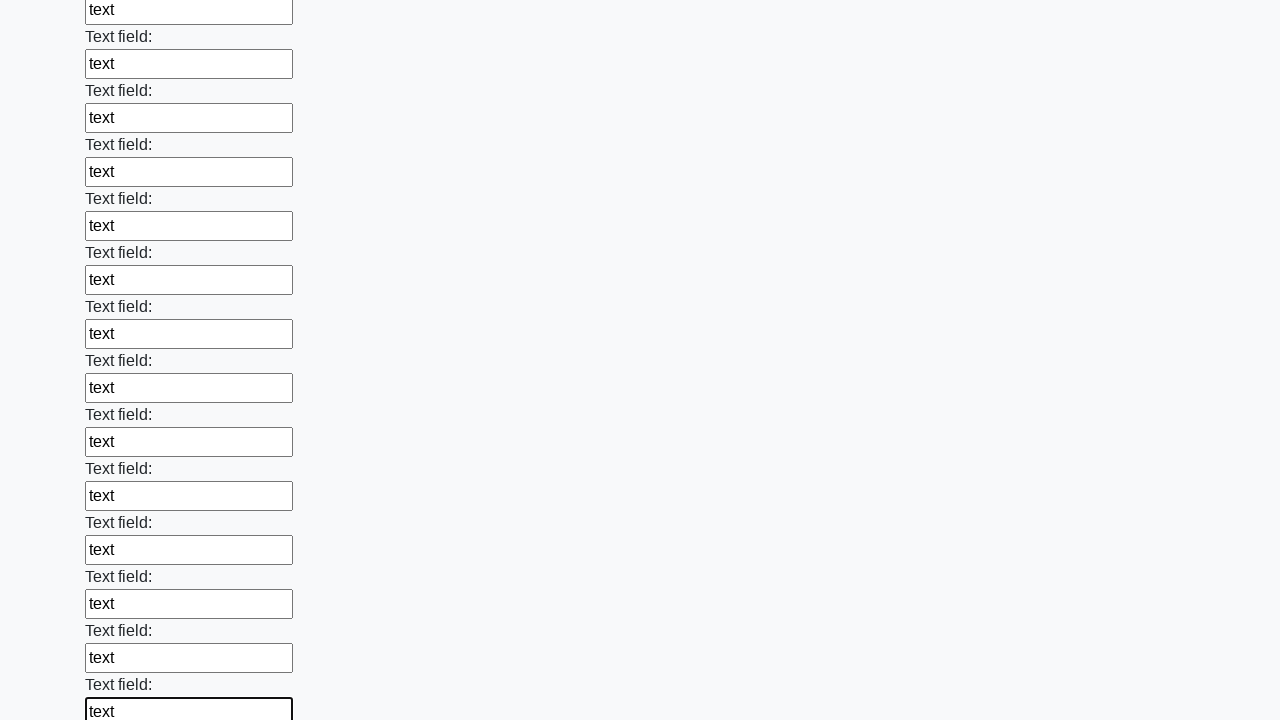

Filled an input field with text on input >> nth=79
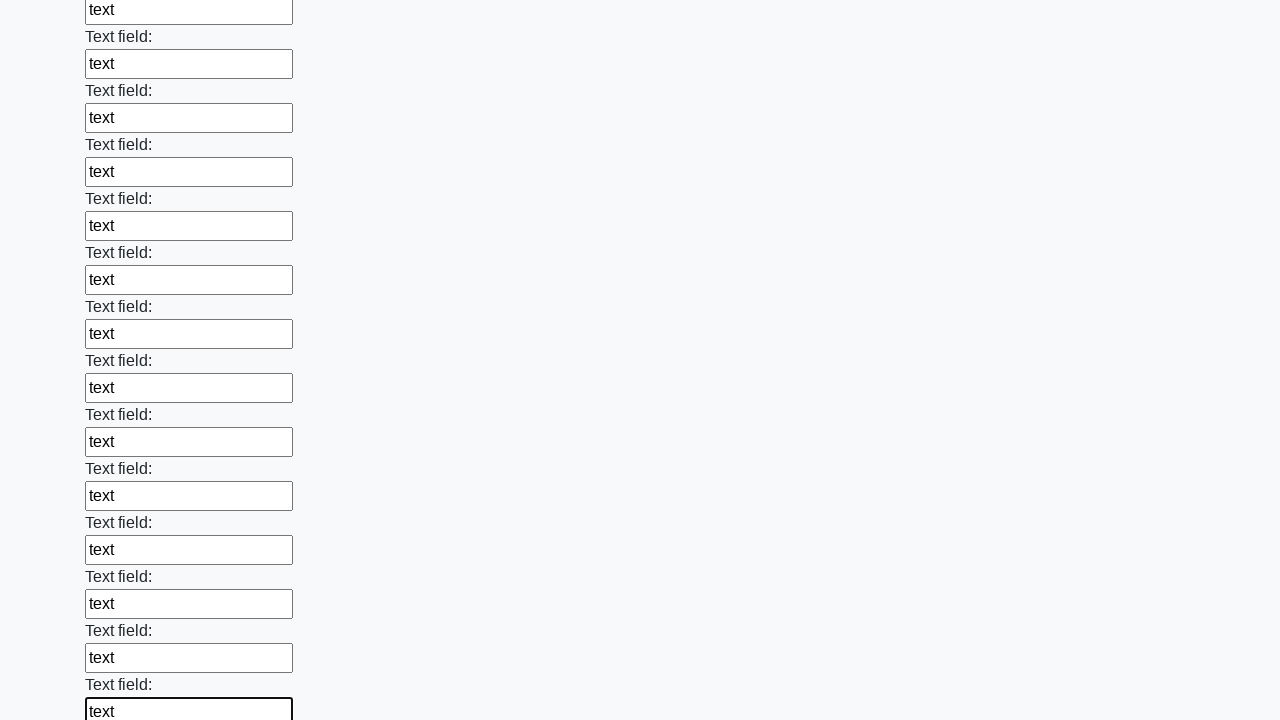

Filled an input field with text on input >> nth=80
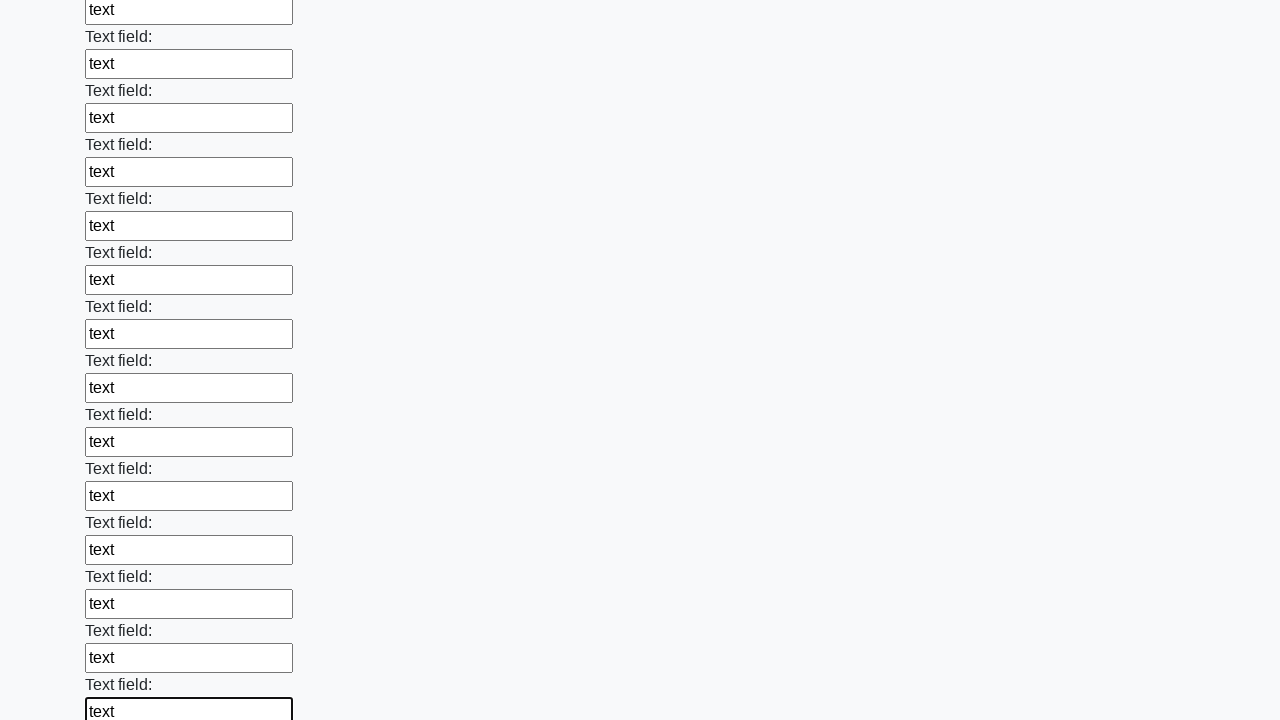

Filled an input field with text on input >> nth=81
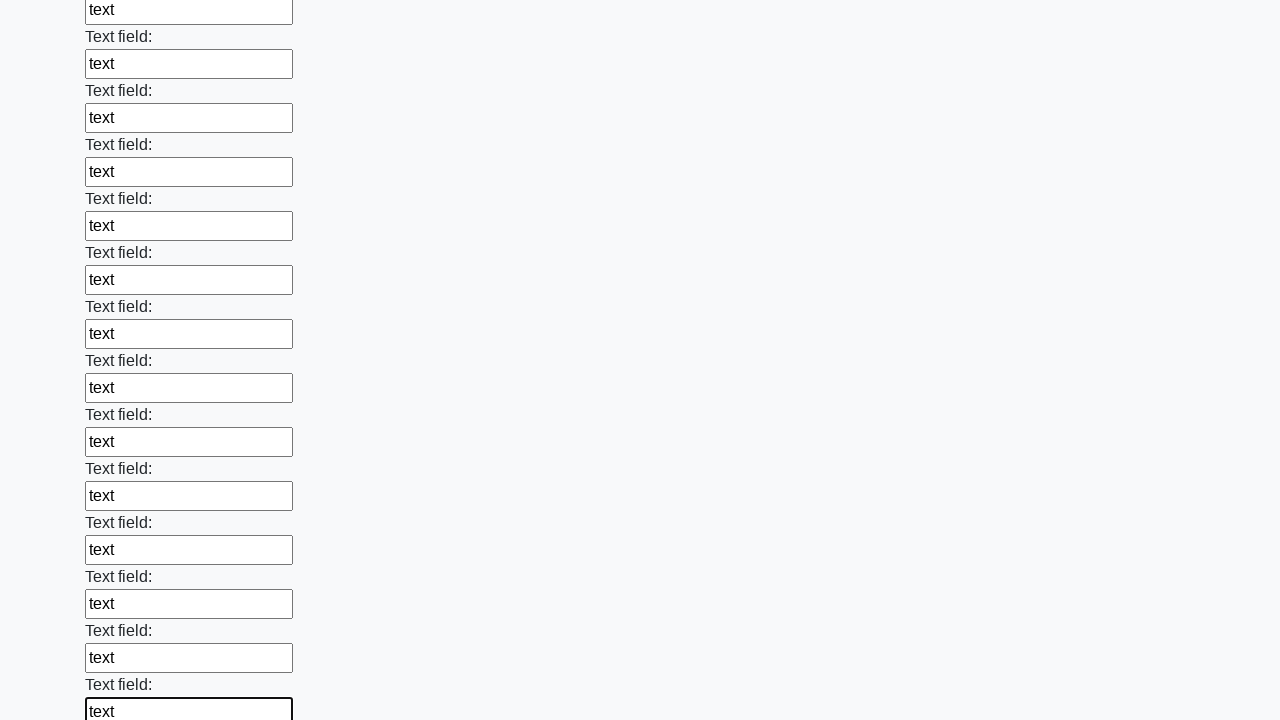

Filled an input field with text on input >> nth=82
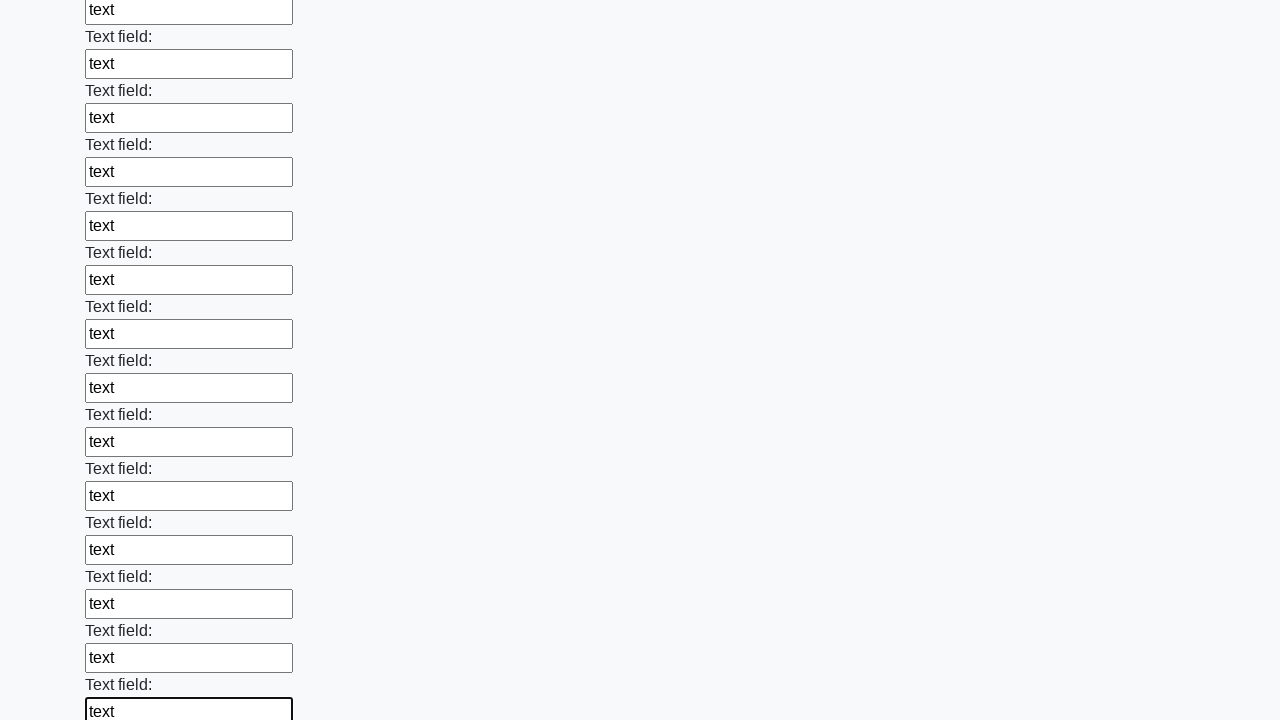

Filled an input field with text on input >> nth=83
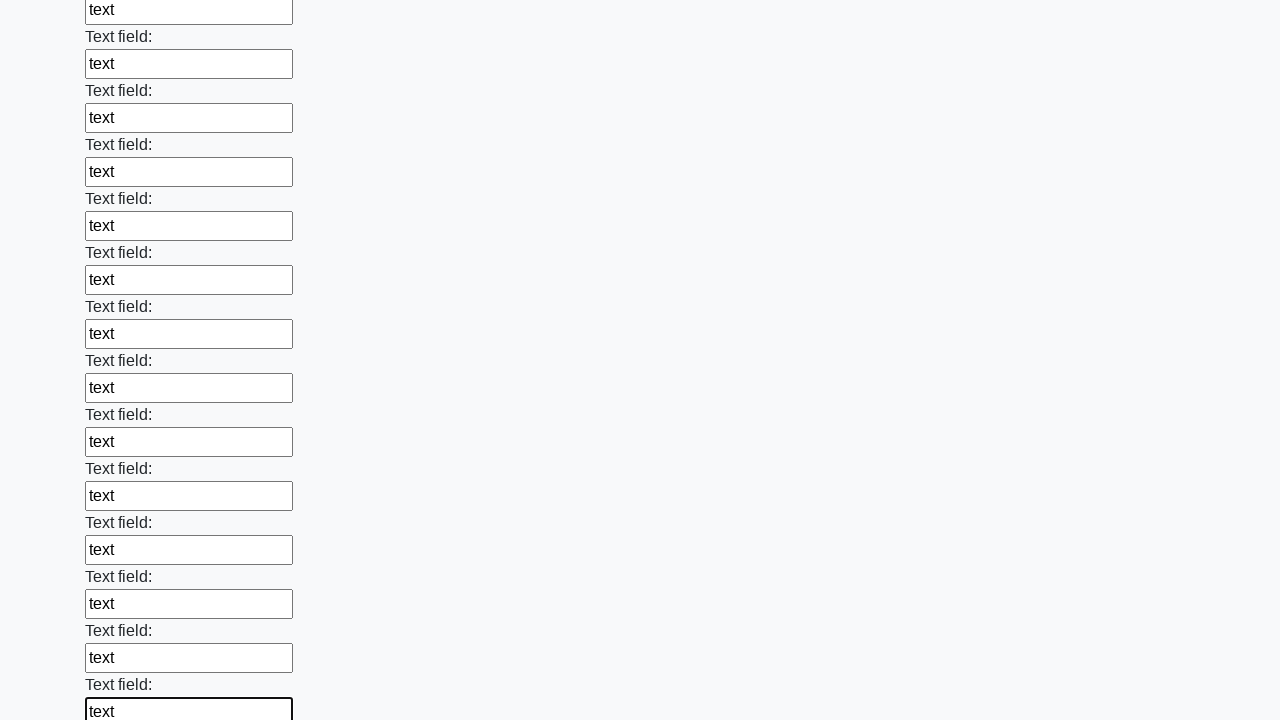

Filled an input field with text on input >> nth=84
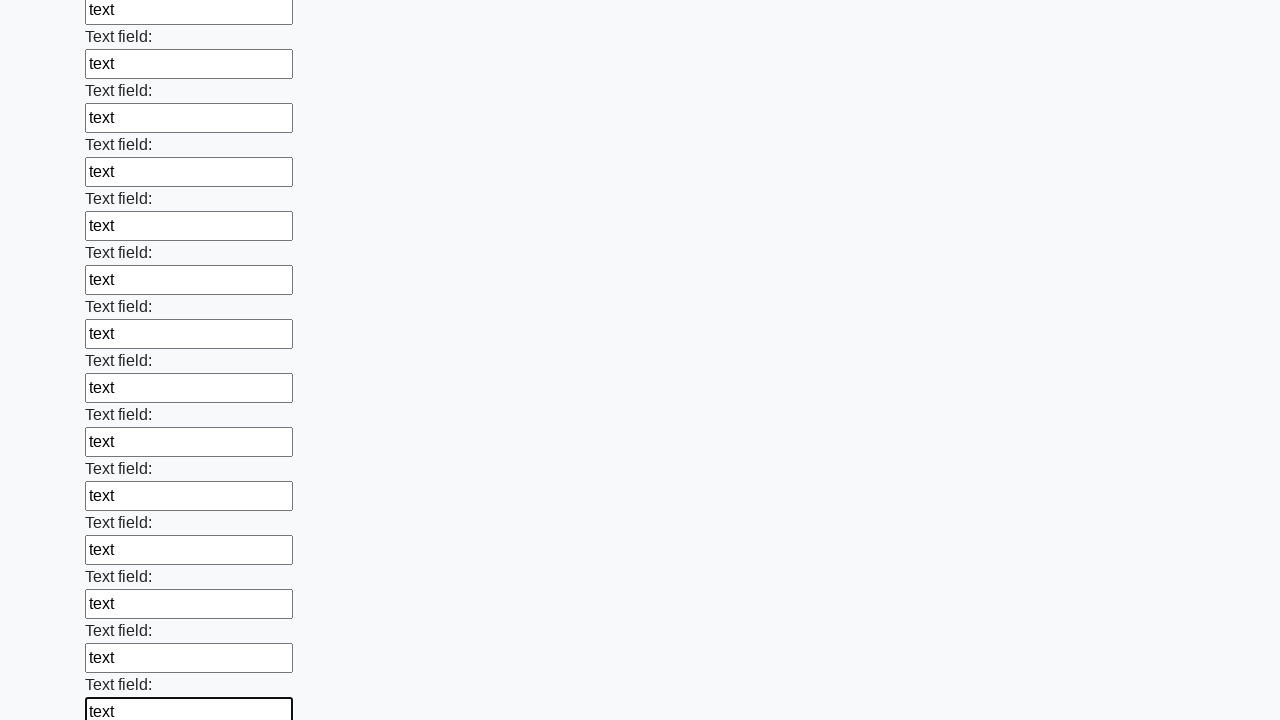

Filled an input field with text on input >> nth=85
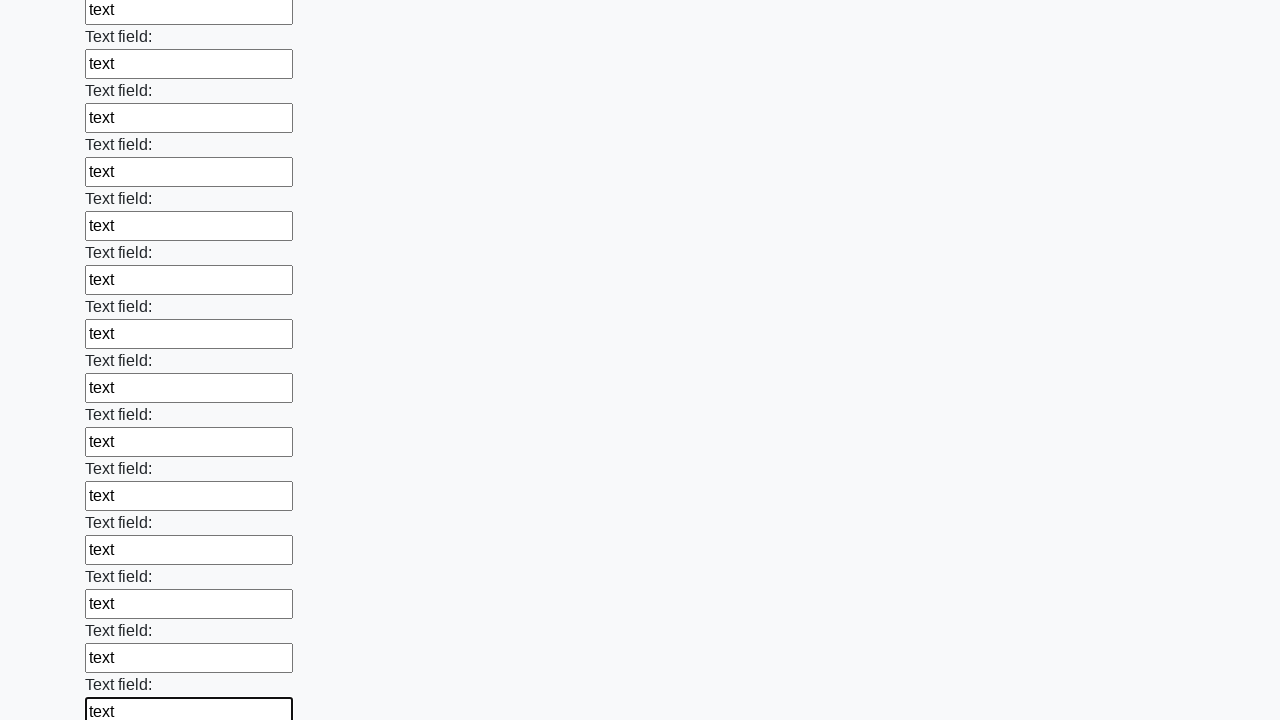

Filled an input field with text on input >> nth=86
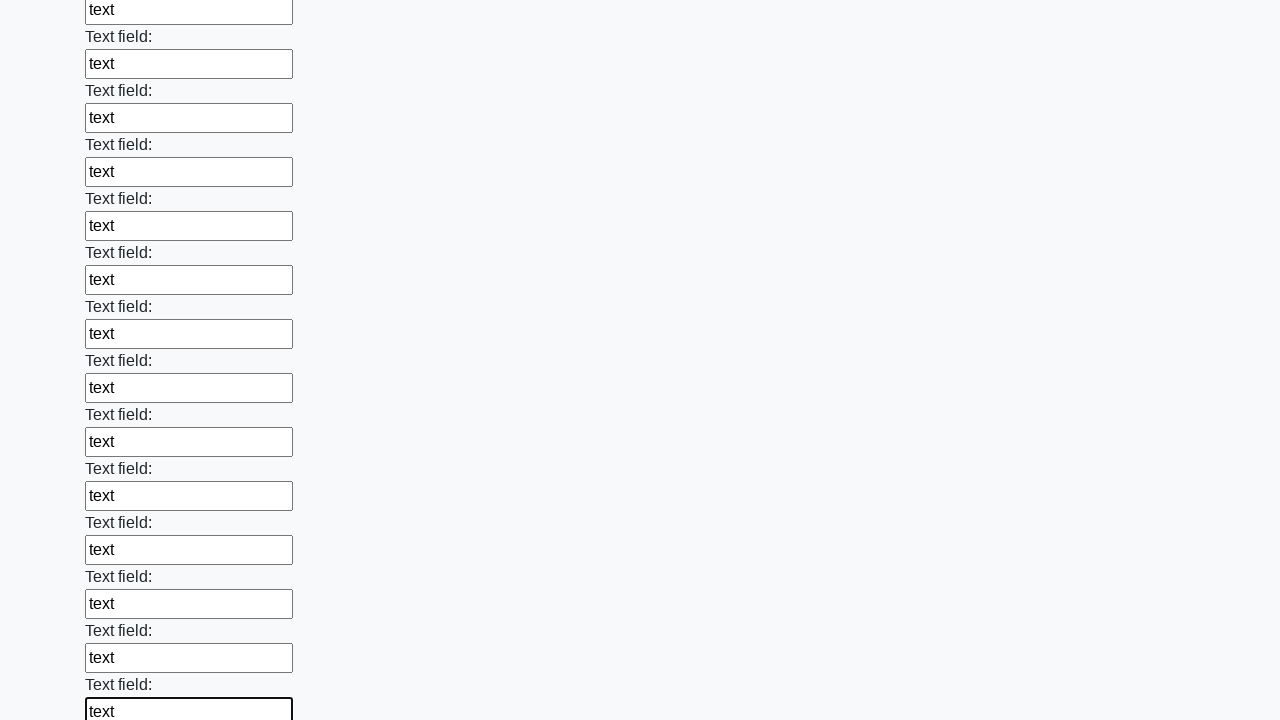

Filled an input field with text on input >> nth=87
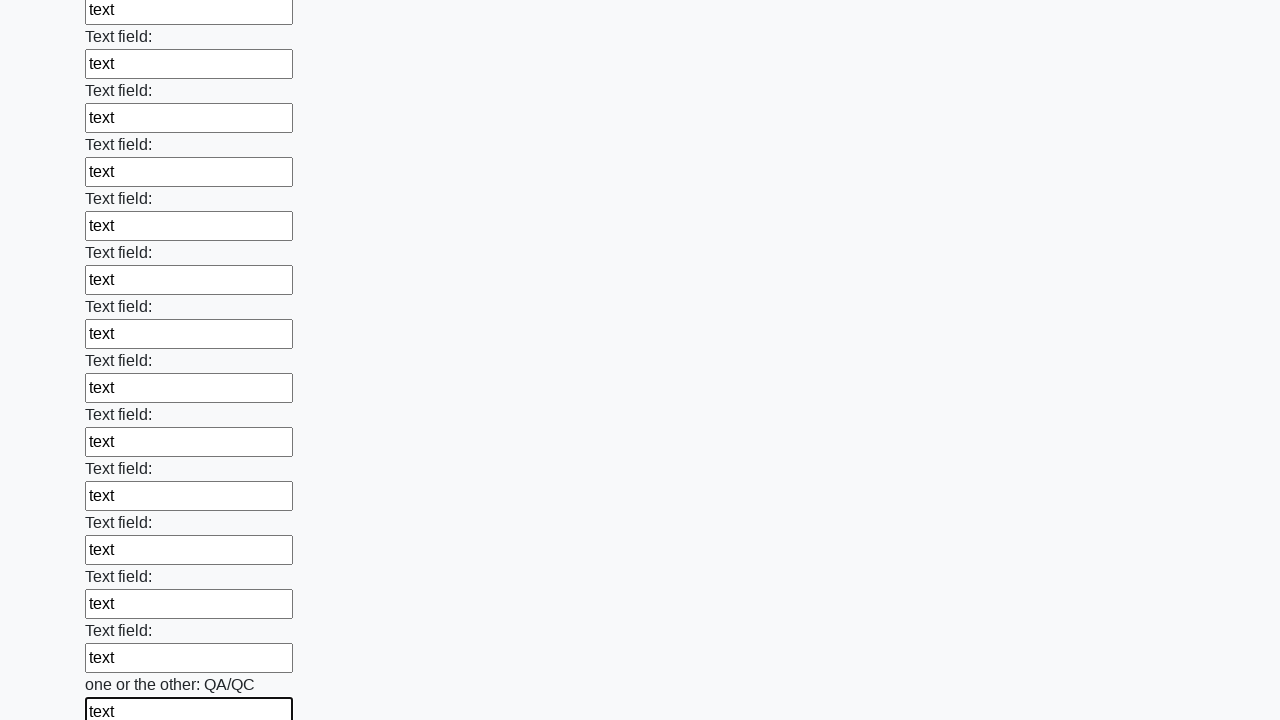

Filled an input field with text on input >> nth=88
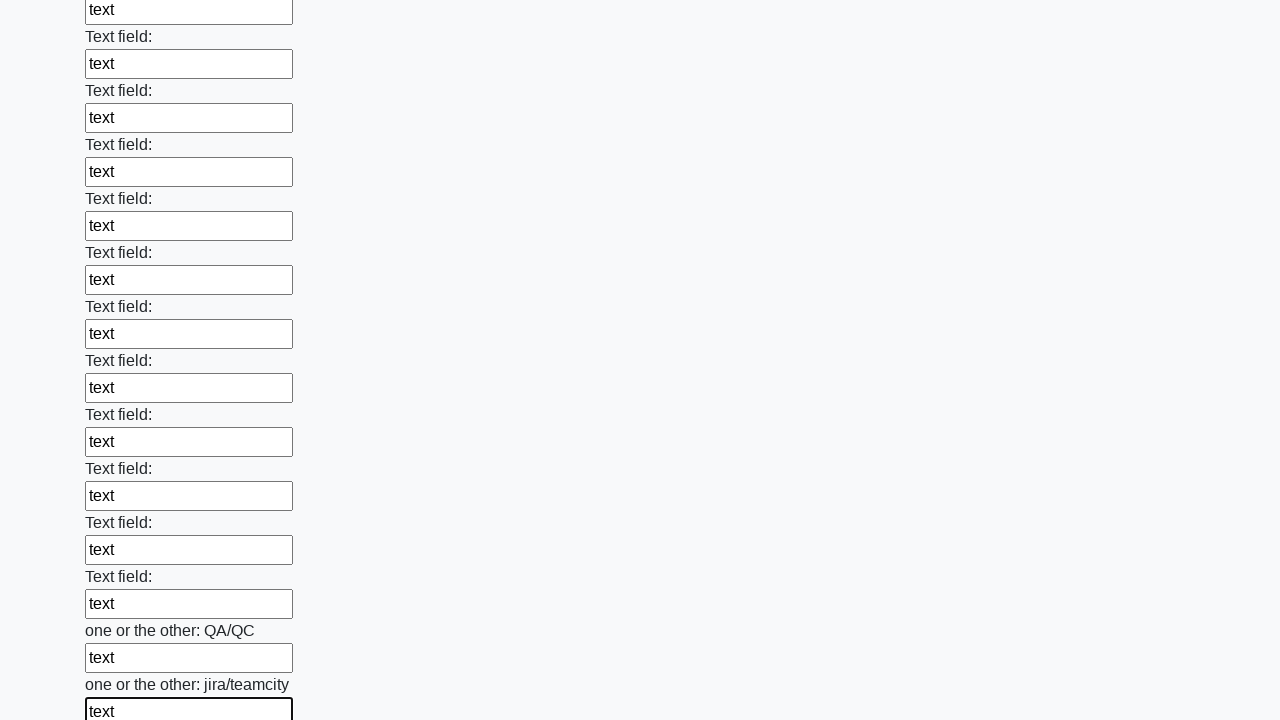

Filled an input field with text on input >> nth=89
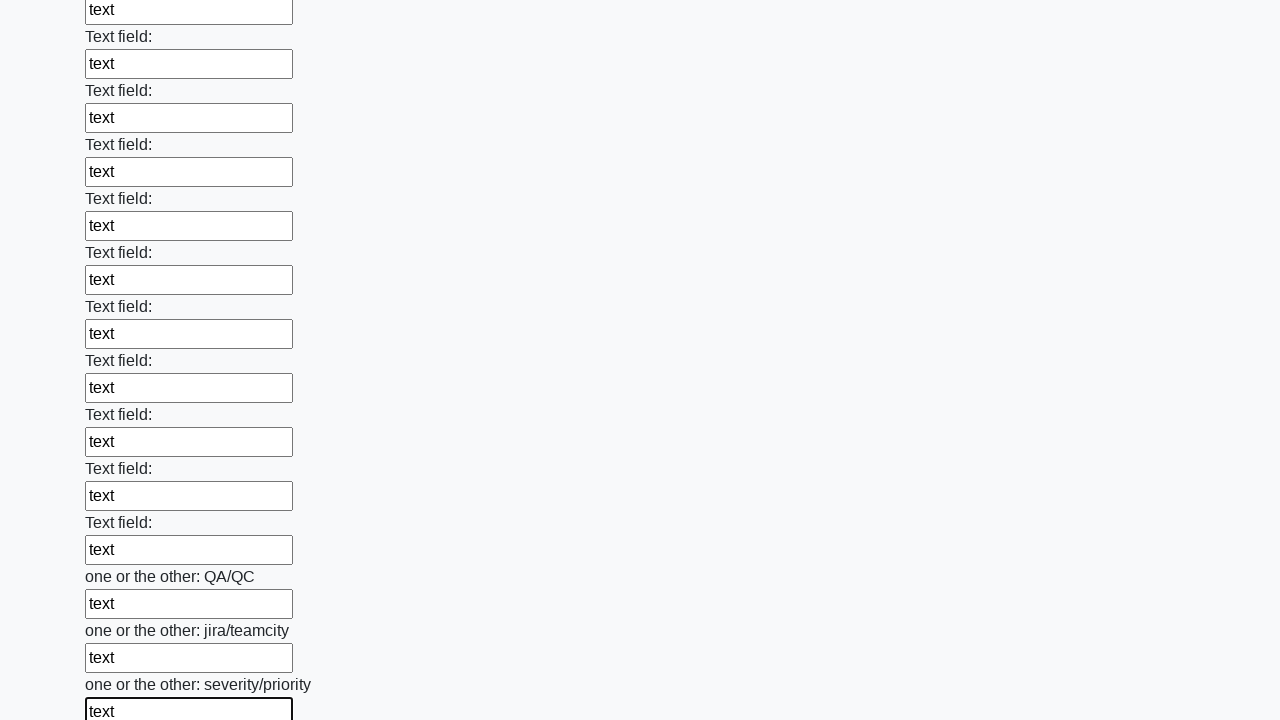

Filled an input field with text on input >> nth=90
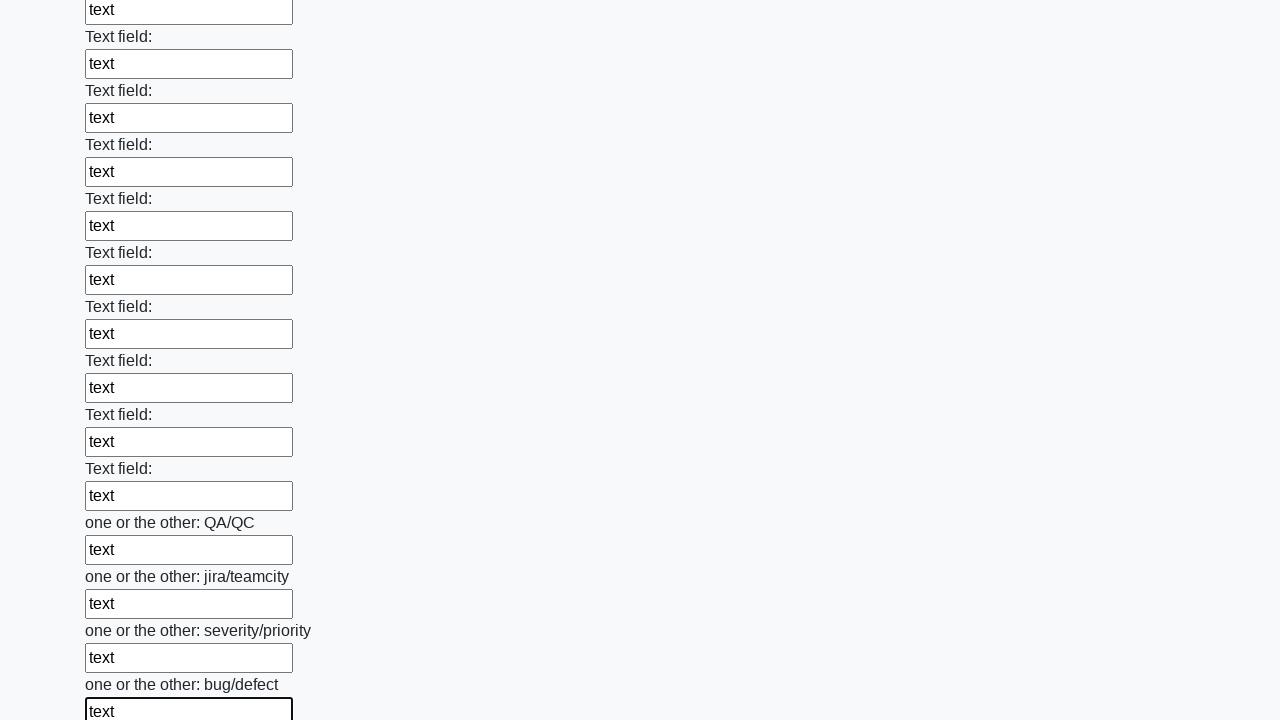

Filled an input field with text on input >> nth=91
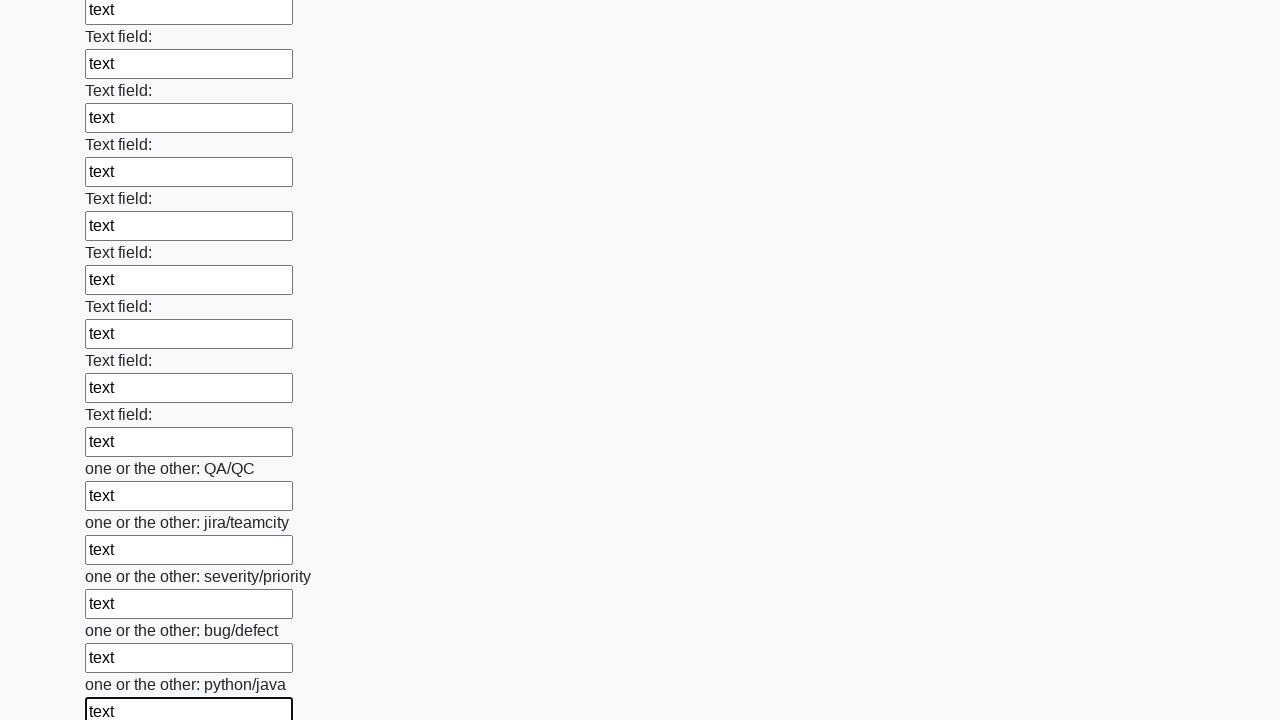

Filled an input field with text on input >> nth=92
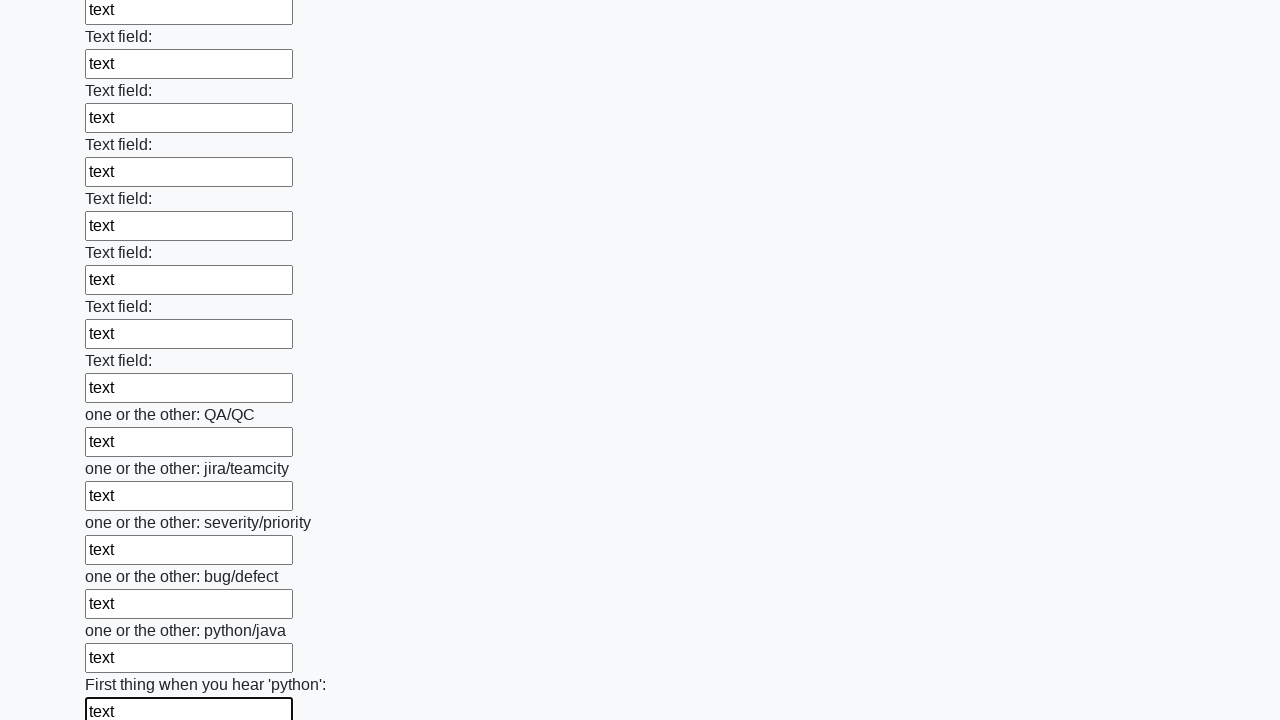

Filled an input field with text on input >> nth=93
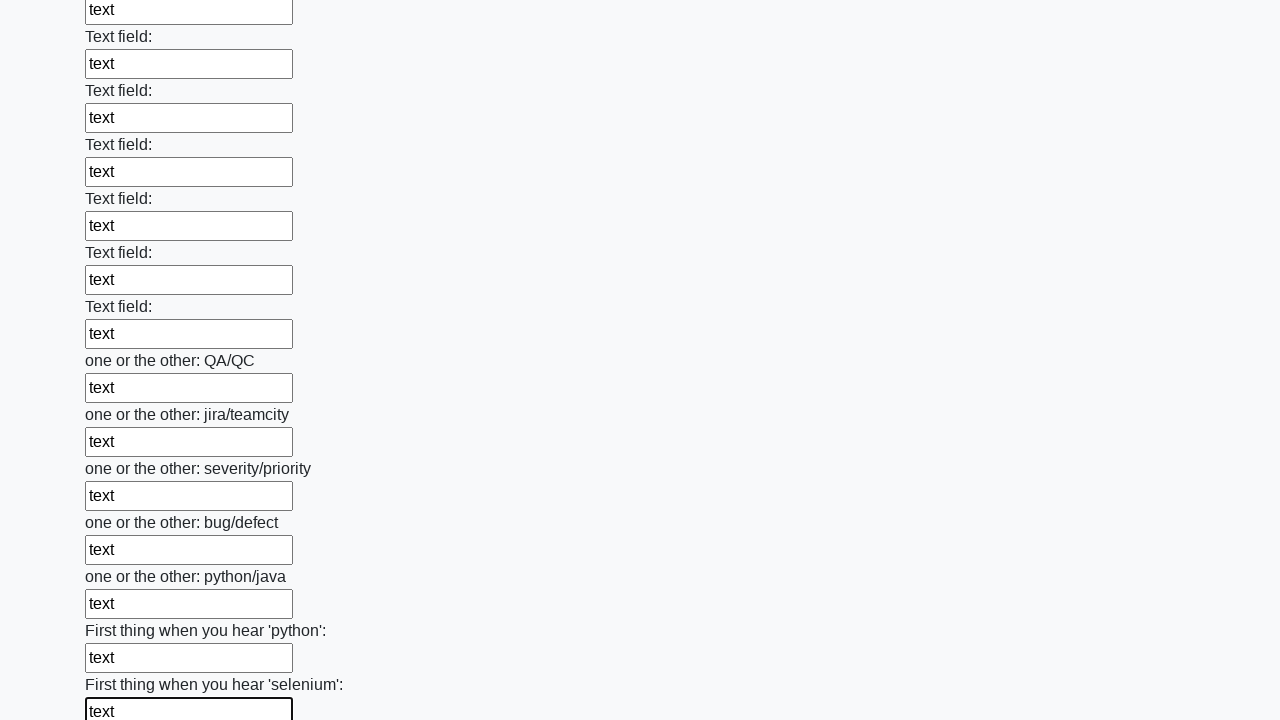

Filled an input field with text on input >> nth=94
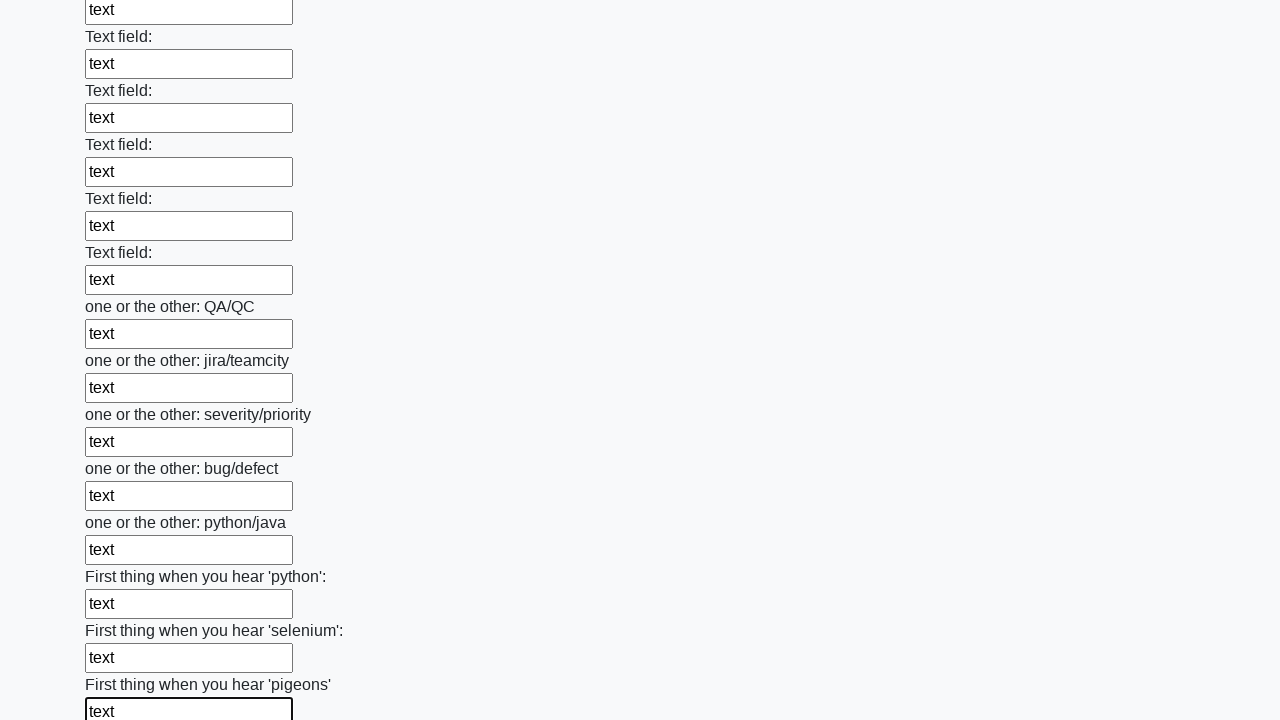

Filled an input field with text on input >> nth=95
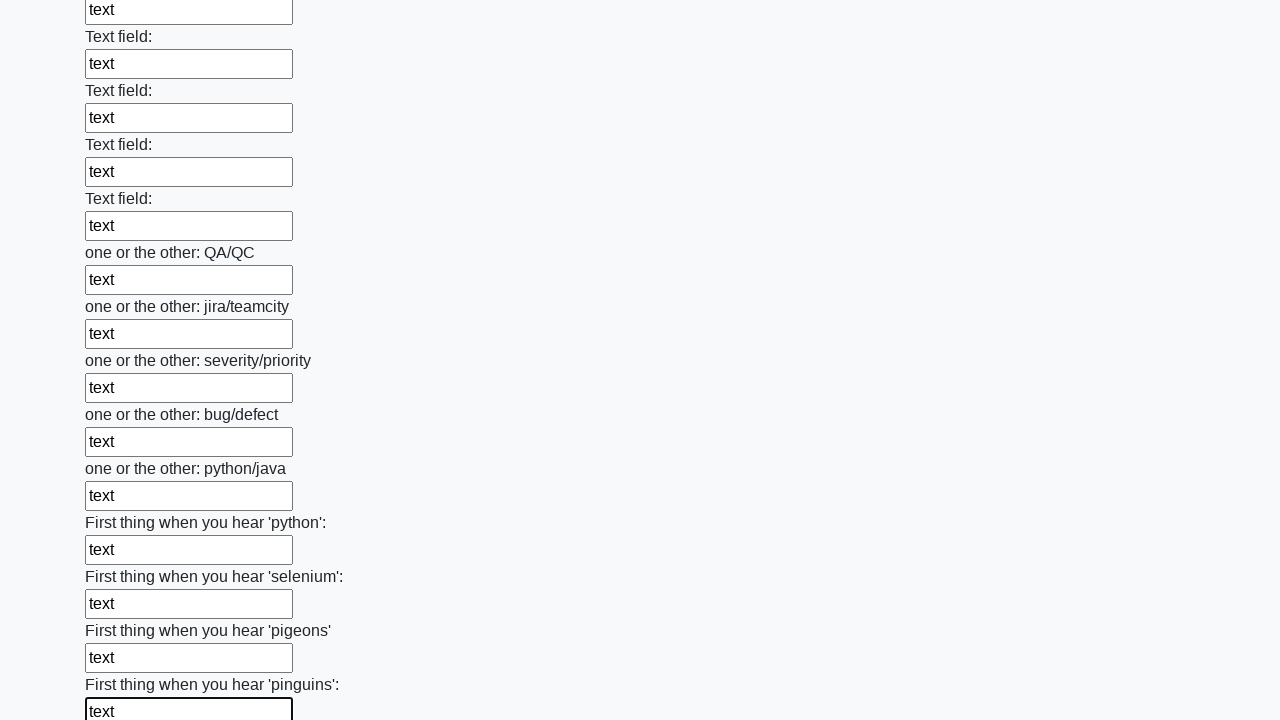

Filled an input field with text on input >> nth=96
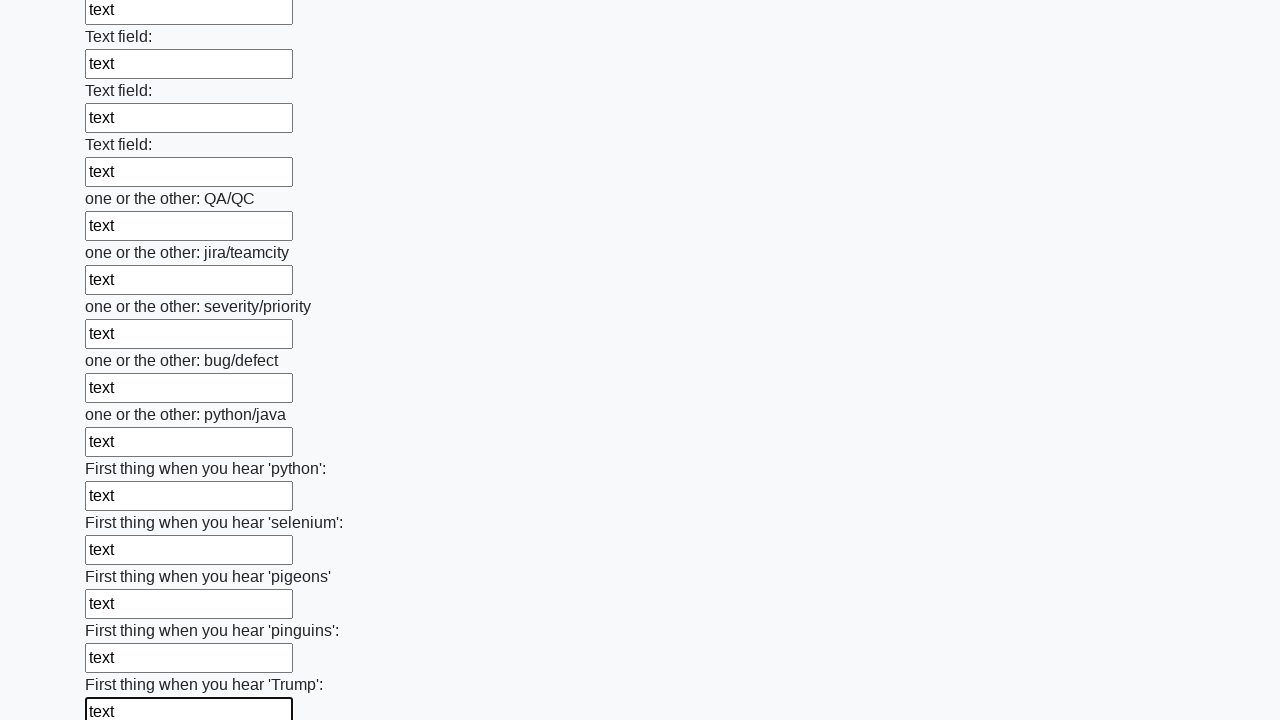

Filled an input field with text on input >> nth=97
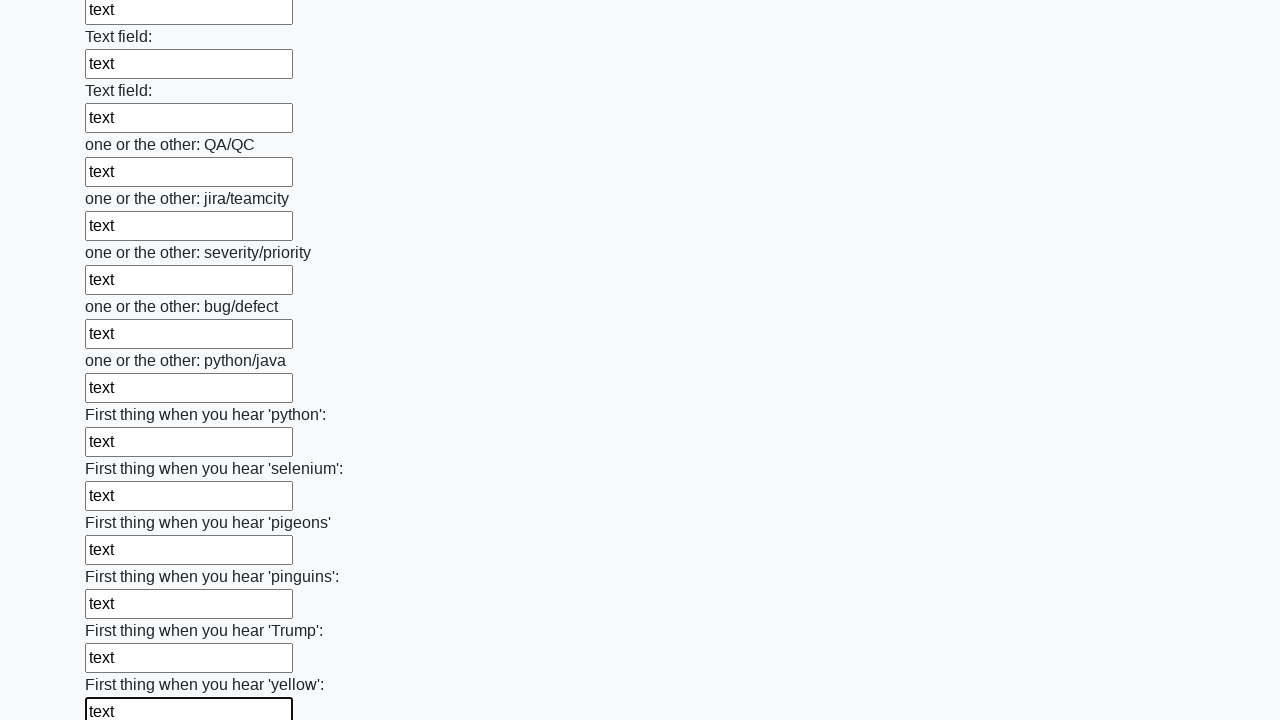

Filled an input field with text on input >> nth=98
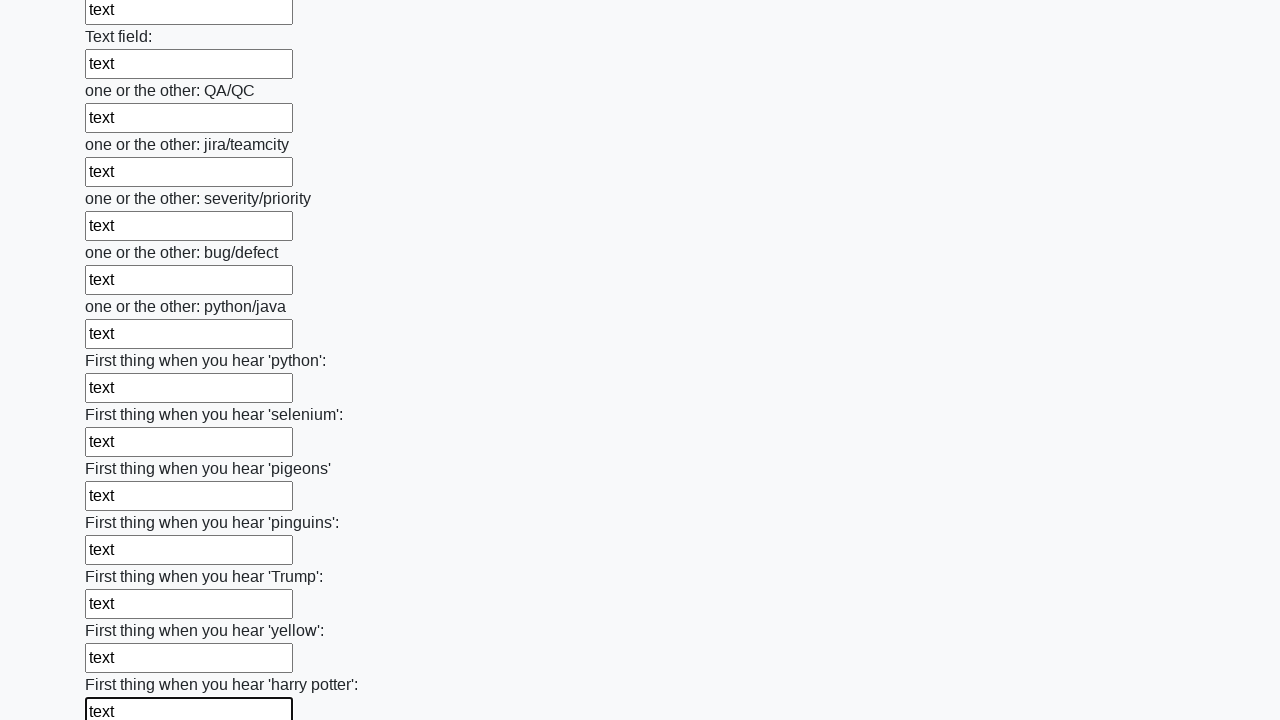

Filled an input field with text on input >> nth=99
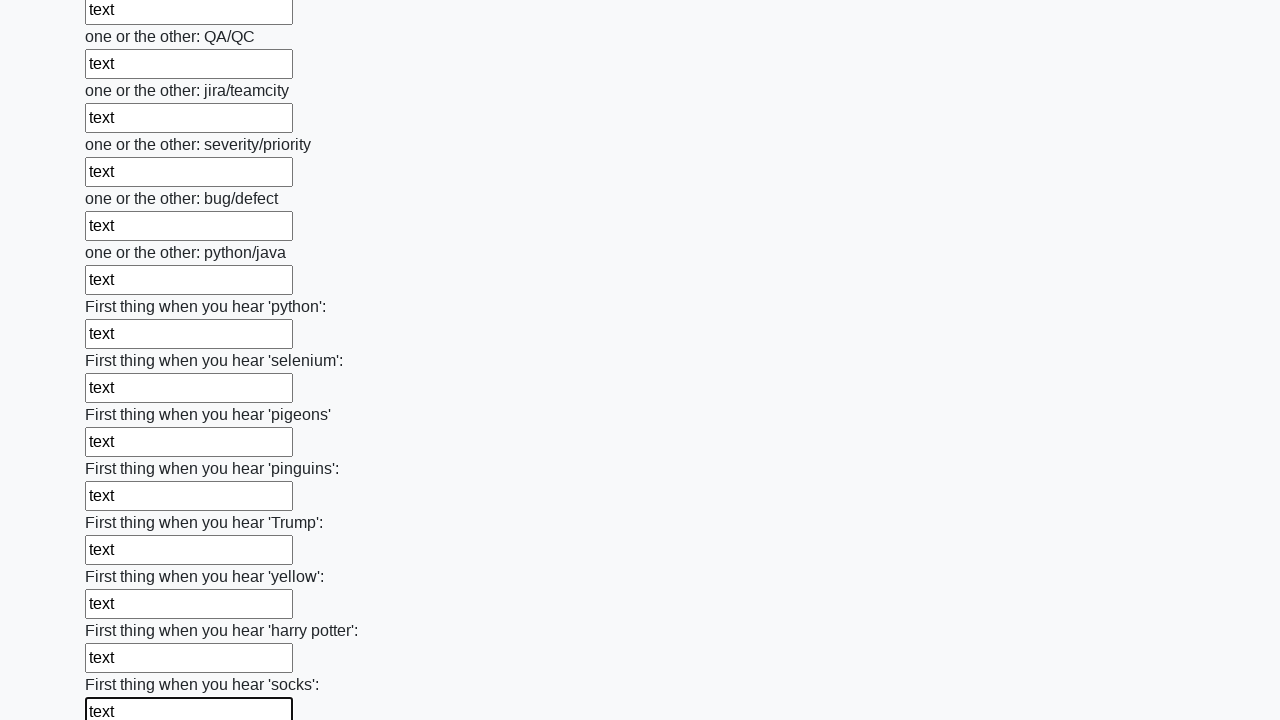

Clicked the submit button to submit the form at (123, 611) on button[type="submit"]
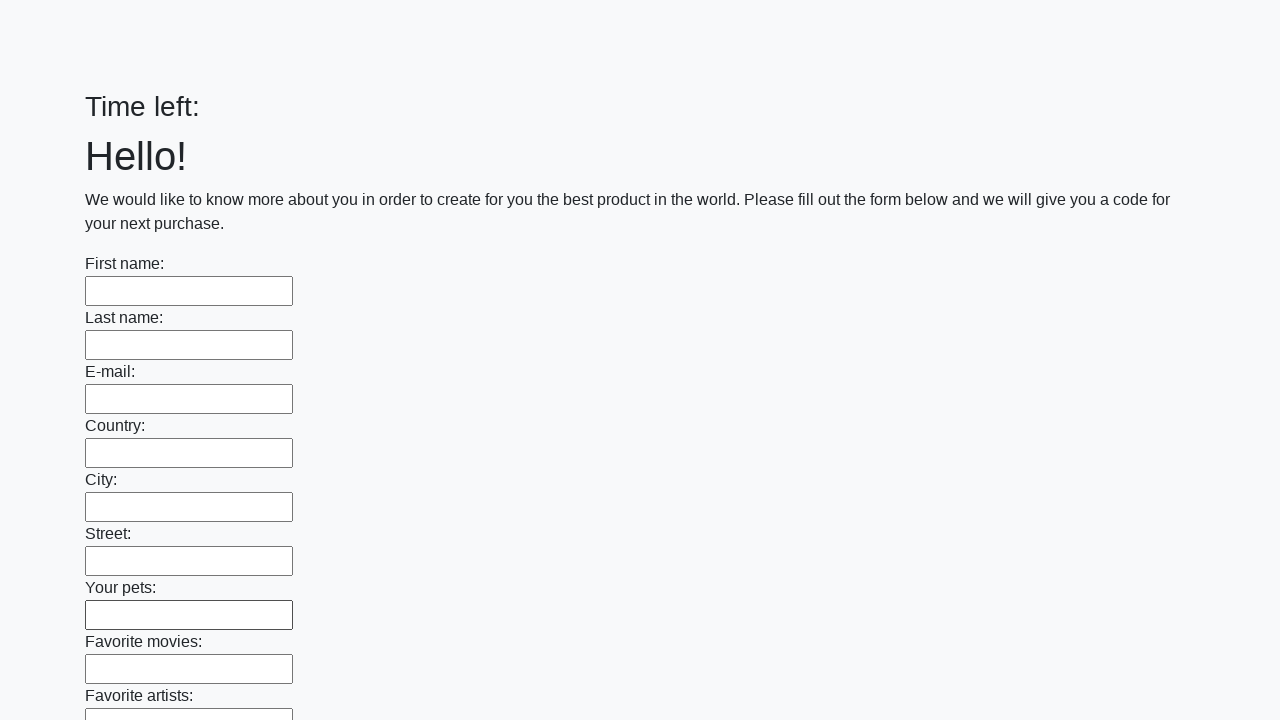

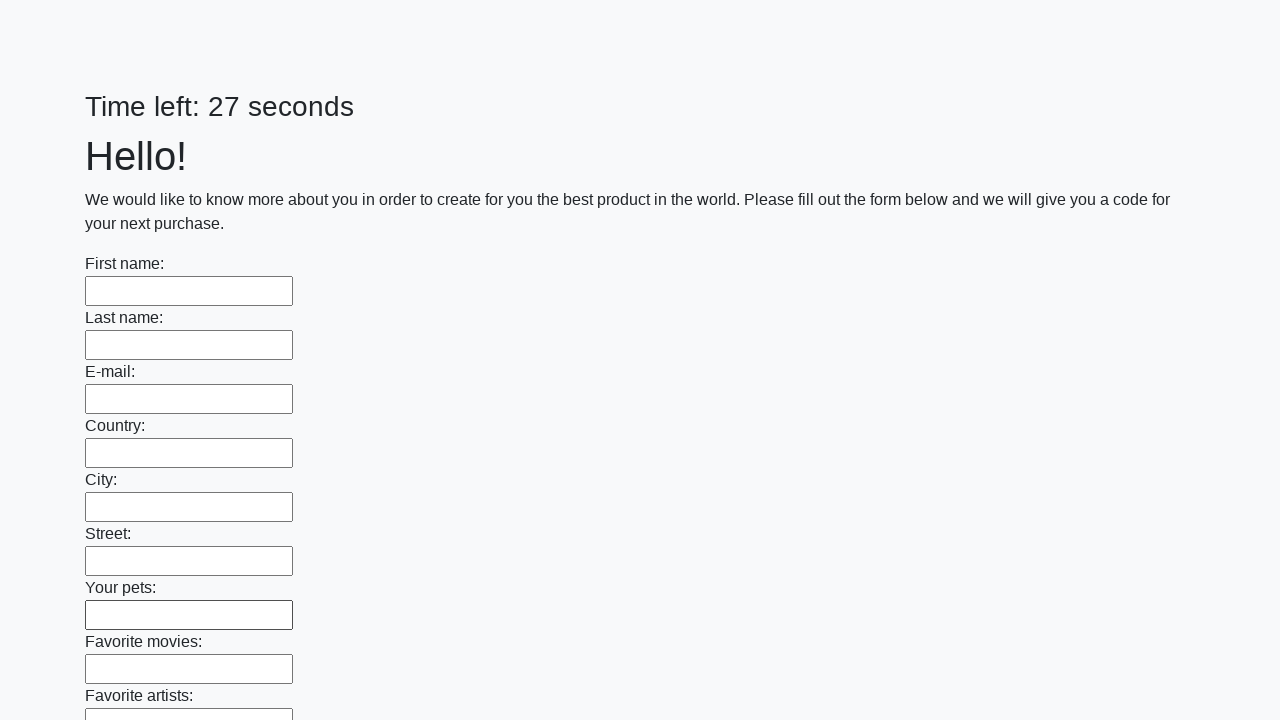